Navigates to a Vietnamese pharmacy product listing page, clicks "View more" buttons multiple times to load additional products, and scrolls down the page to ensure content loads.

Starting URL: https://nhathuoclongchau.com.vn/thuc-pham-chuc-nang/vitamin-khoang-chat

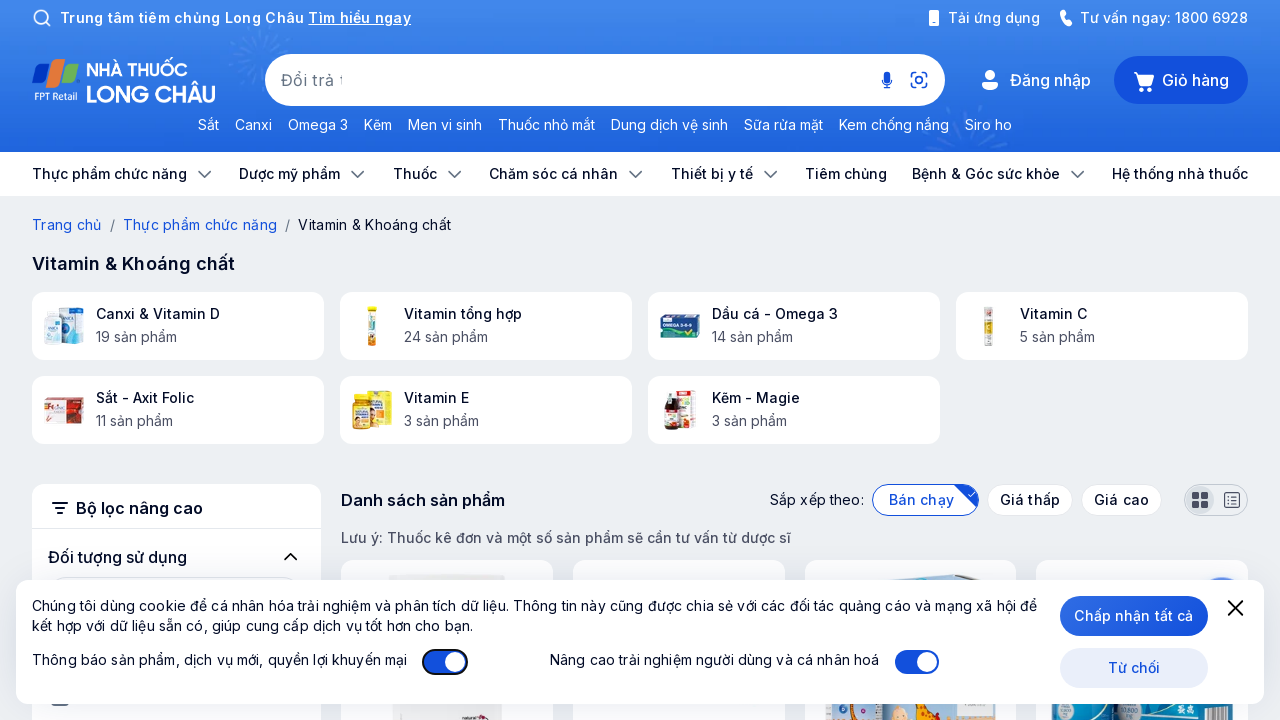

Waited for page body to load
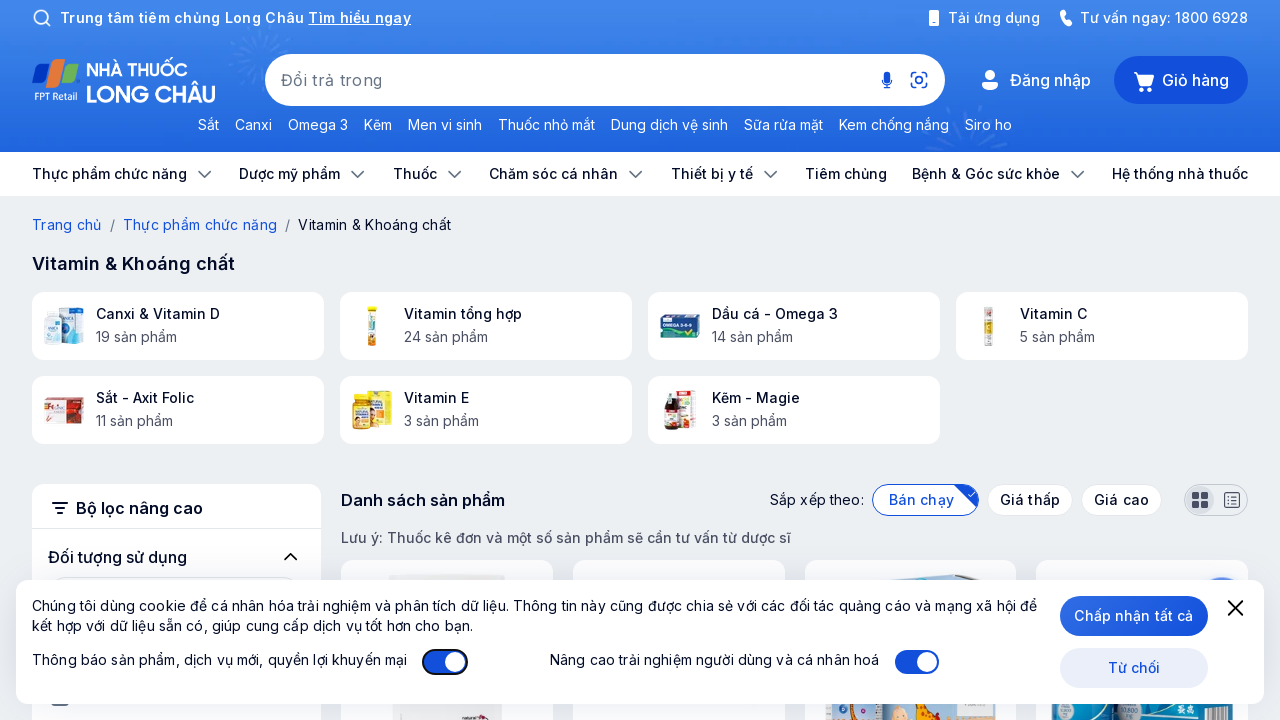

Clicked 'View more' button (iteration 1) at (794, 360) on button:has-text('Xem thêm'):has-text('sản phẩm') >> nth=0
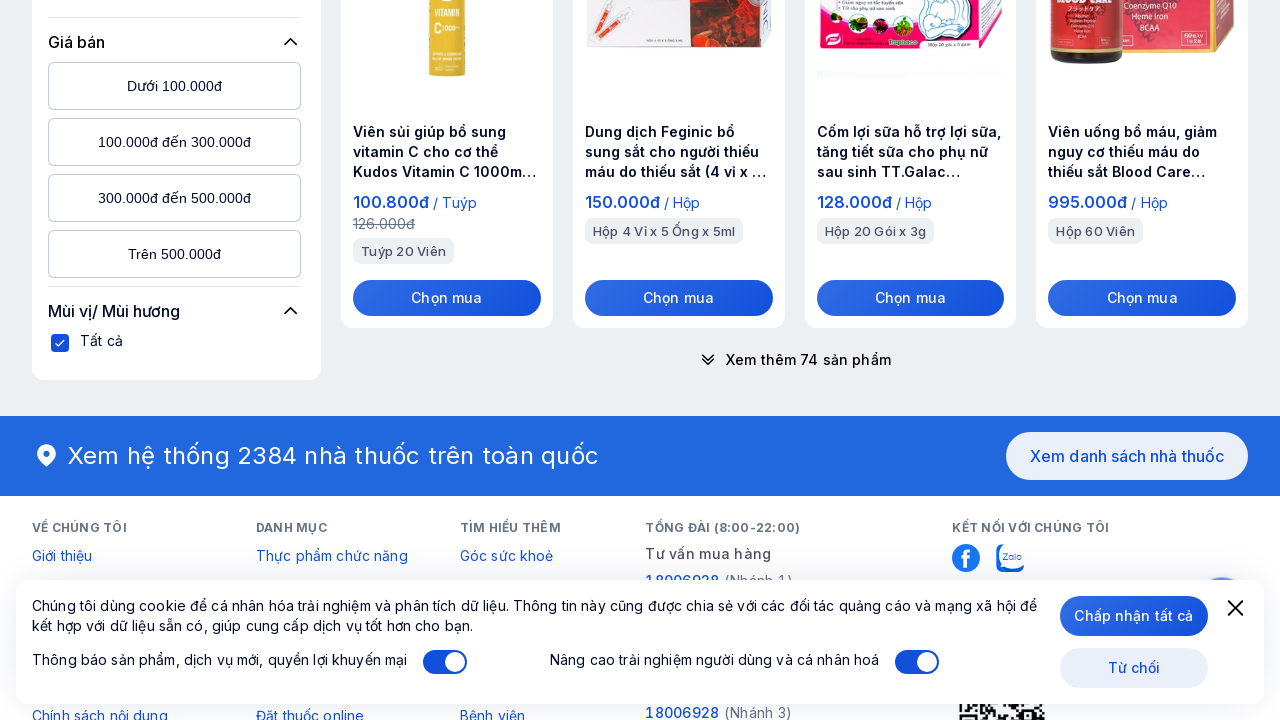

Waited 500ms for products to load after 'View more' click
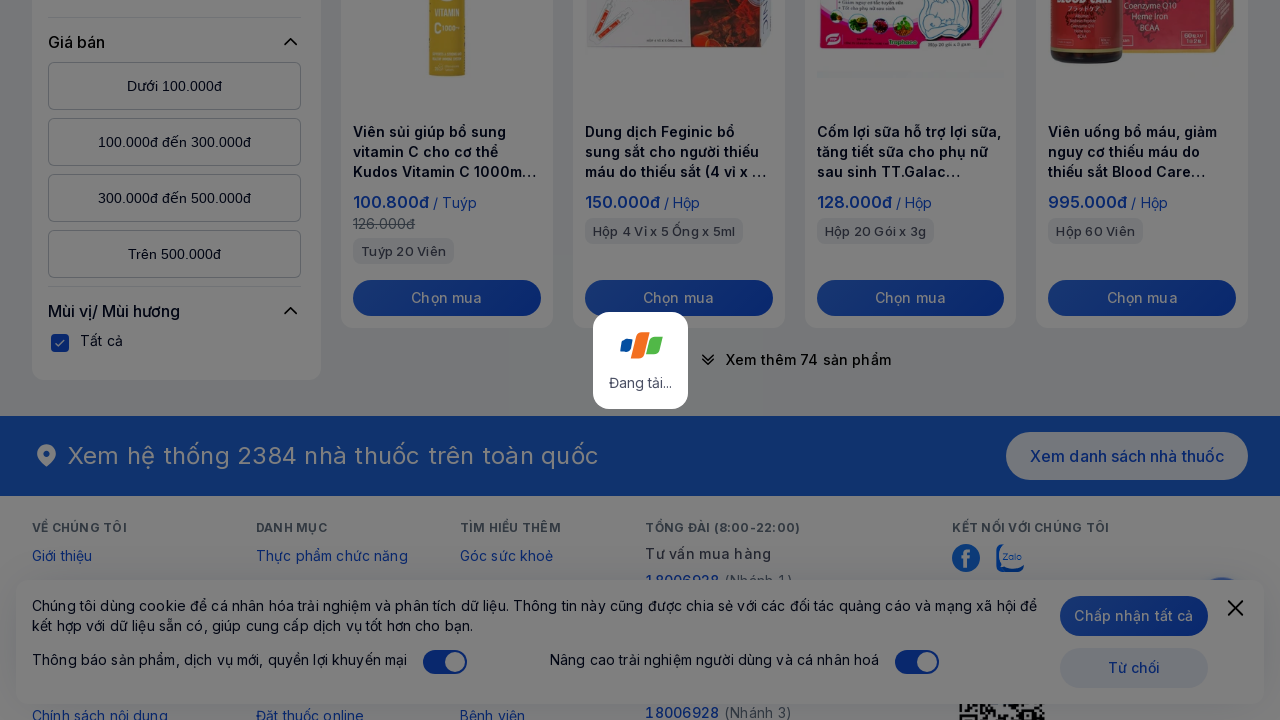

Clicked 'View more' button (iteration 2) at (794, 361) on button:has-text('Xem thêm'):has-text('sản phẩm') >> nth=0
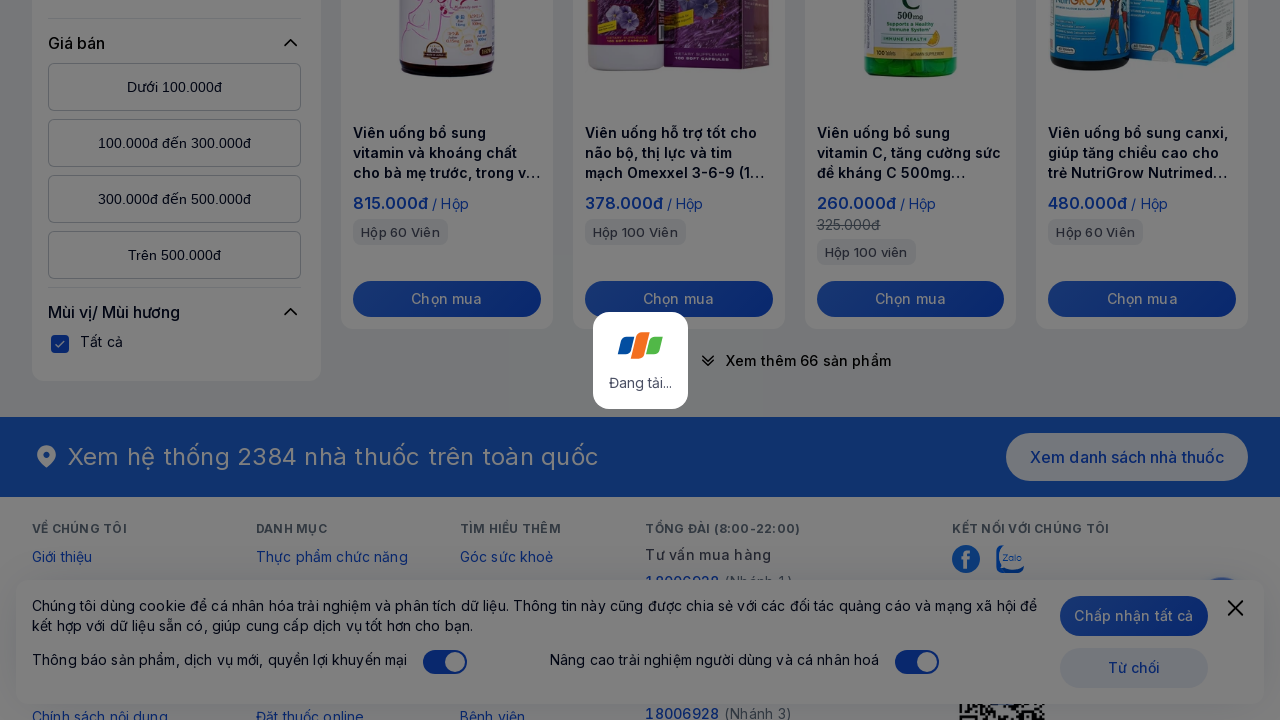

Waited 500ms for products to load after 'View more' click
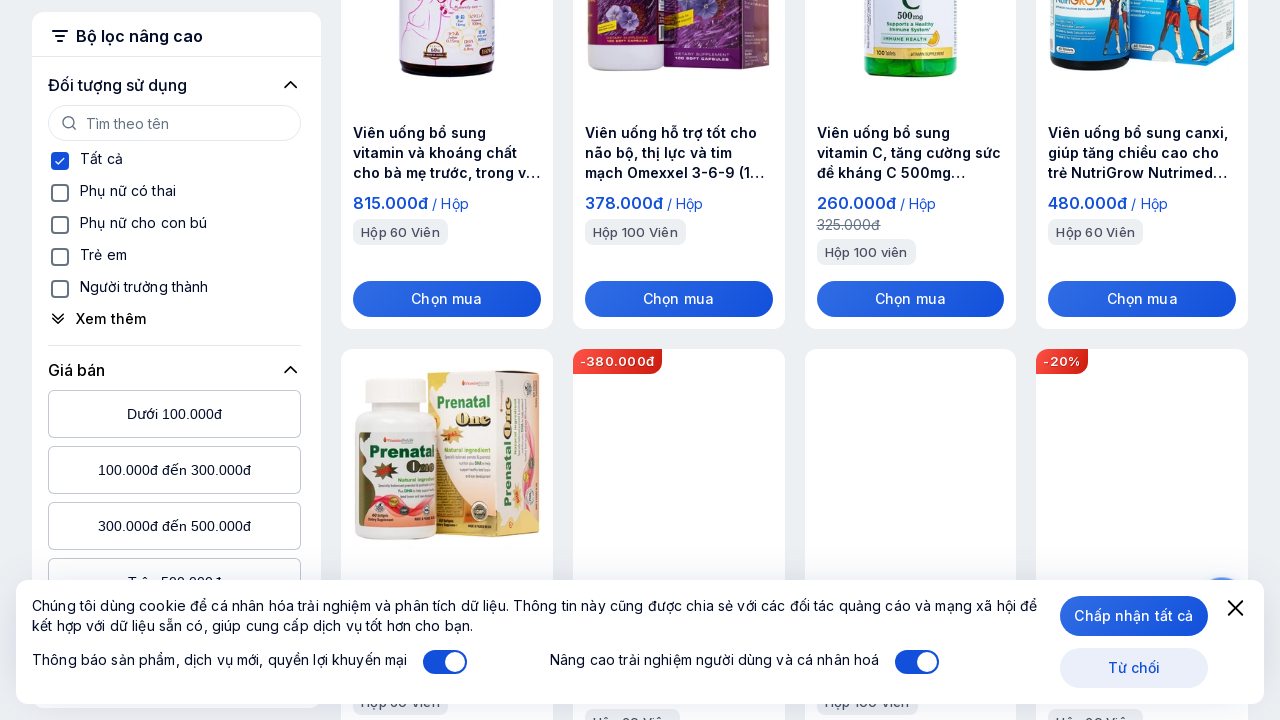

Clicked 'View more' button (iteration 3) at (794, 360) on button:has-text('Xem thêm'):has-text('sản phẩm') >> nth=0
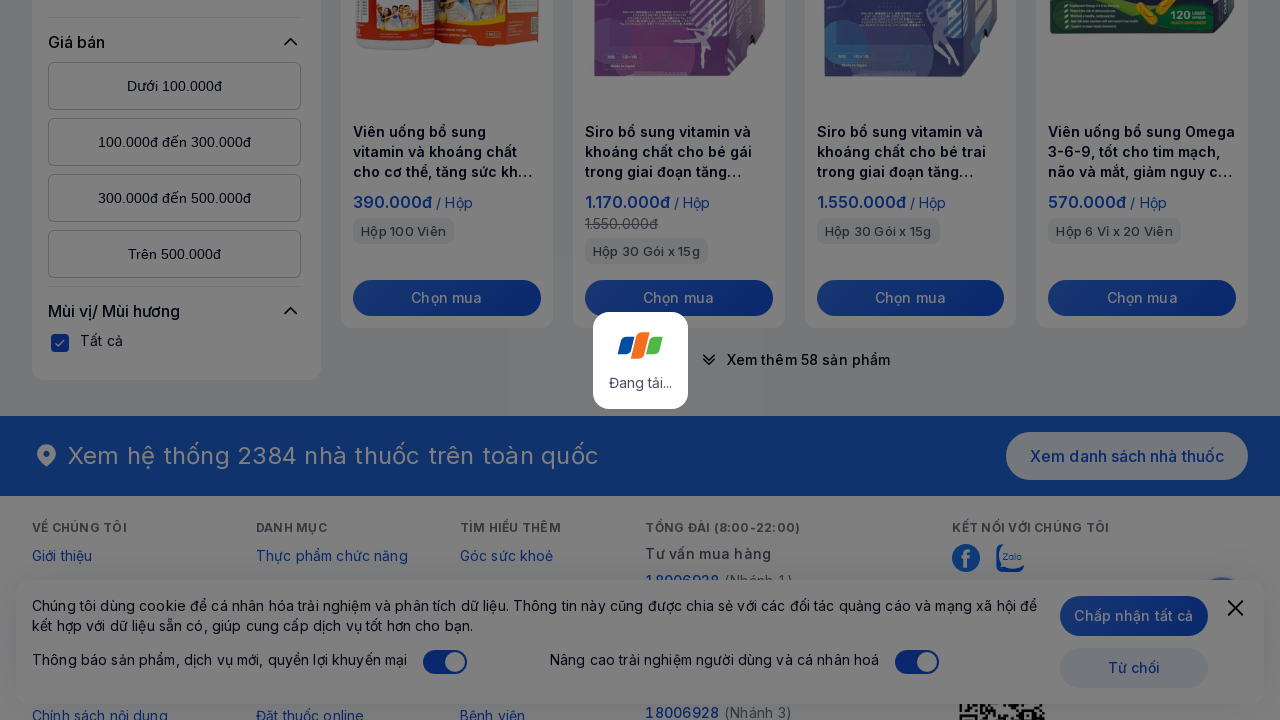

Waited 500ms for products to load after 'View more' click
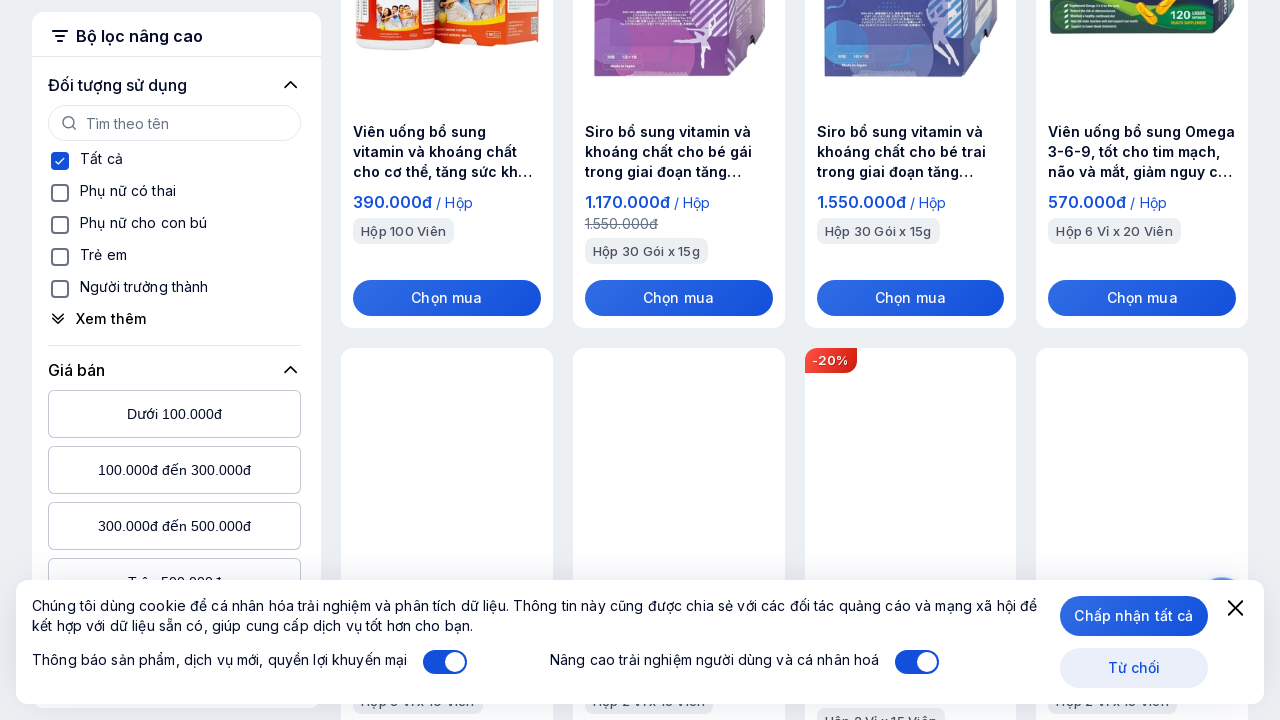

Clicked 'View more' button (iteration 4) at (794, 361) on button:has-text('Xem thêm'):has-text('sản phẩm') >> nth=0
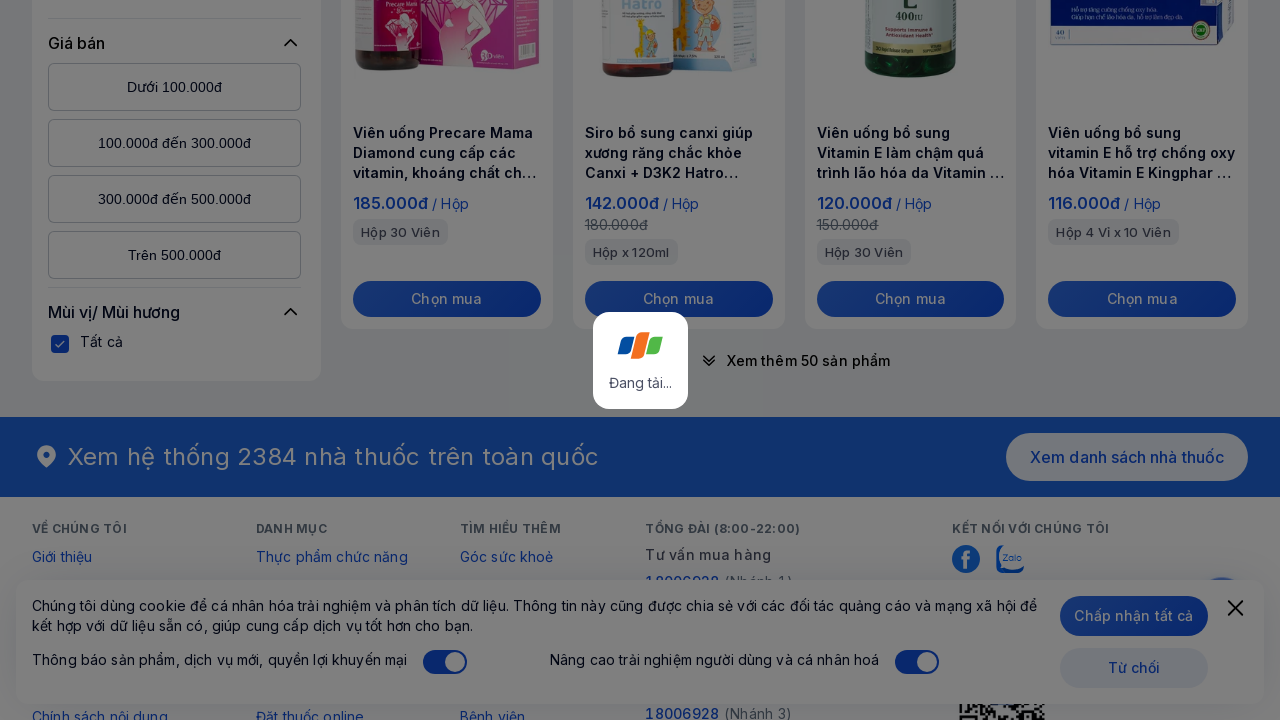

Waited 500ms for products to load after 'View more' click
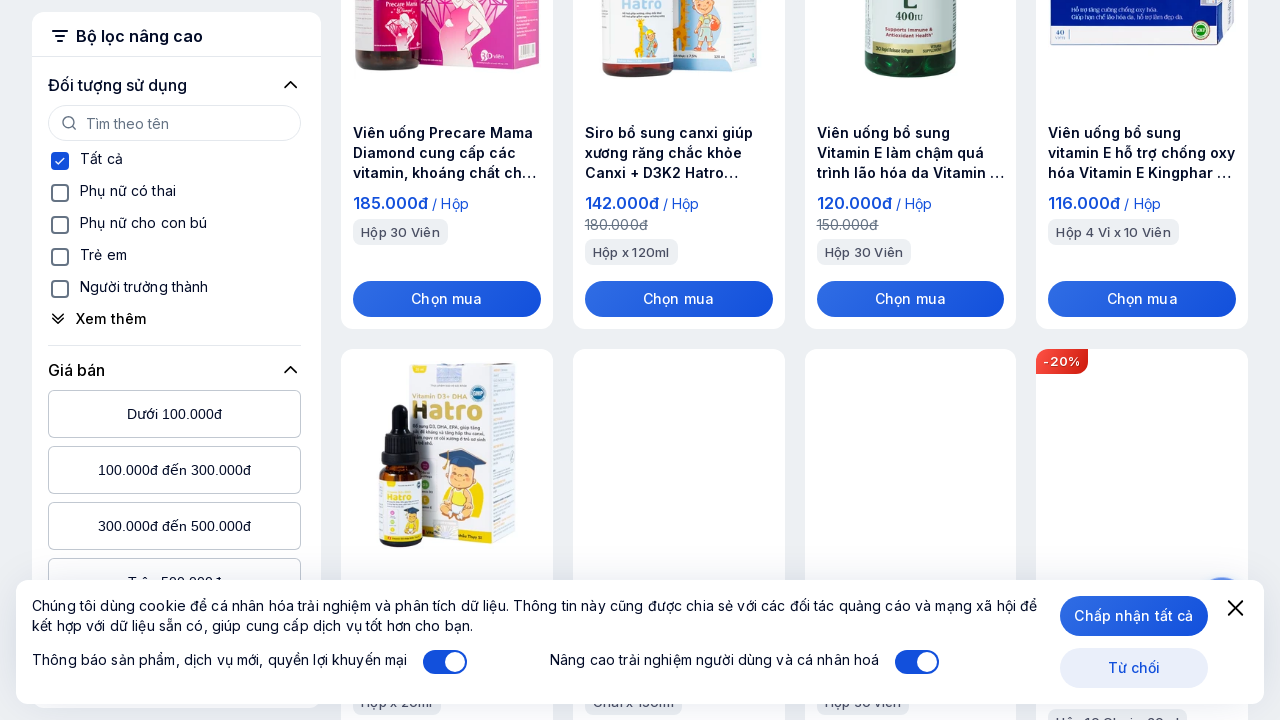

Clicked 'View more' button (iteration 5) at (794, 360) on button:has-text('Xem thêm'):has-text('sản phẩm') >> nth=0
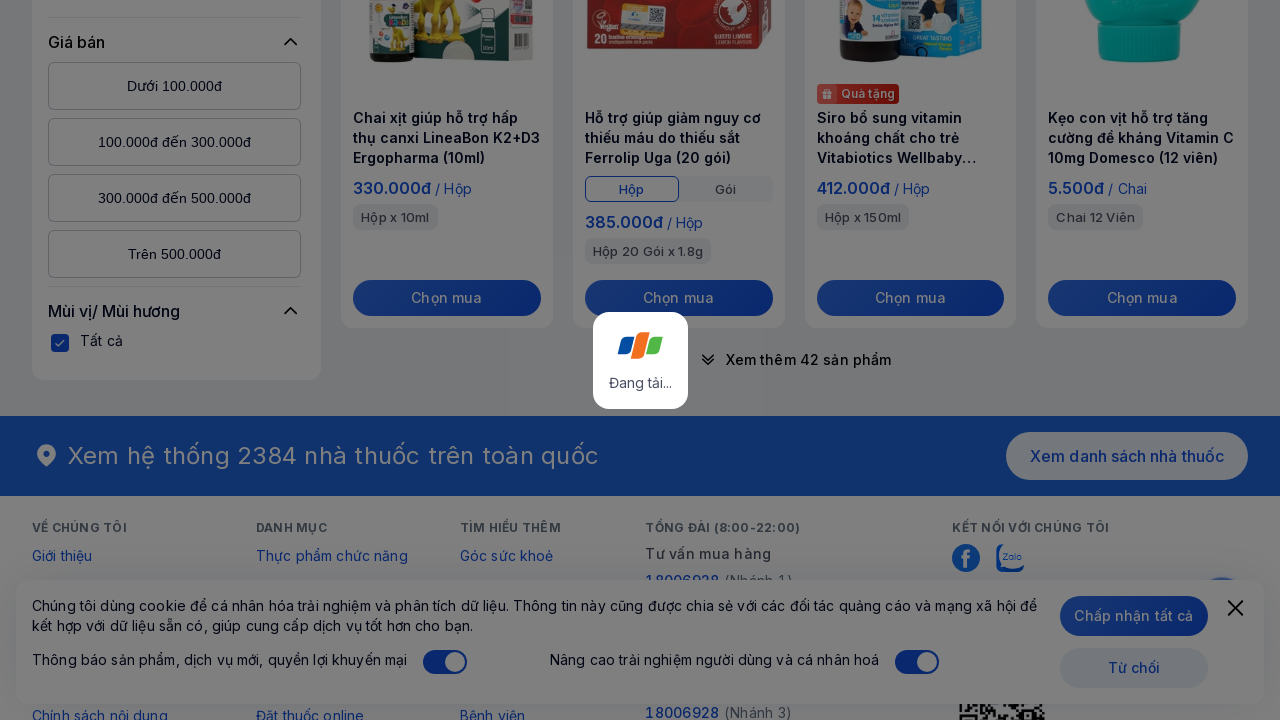

Waited 500ms for products to load after 'View more' click
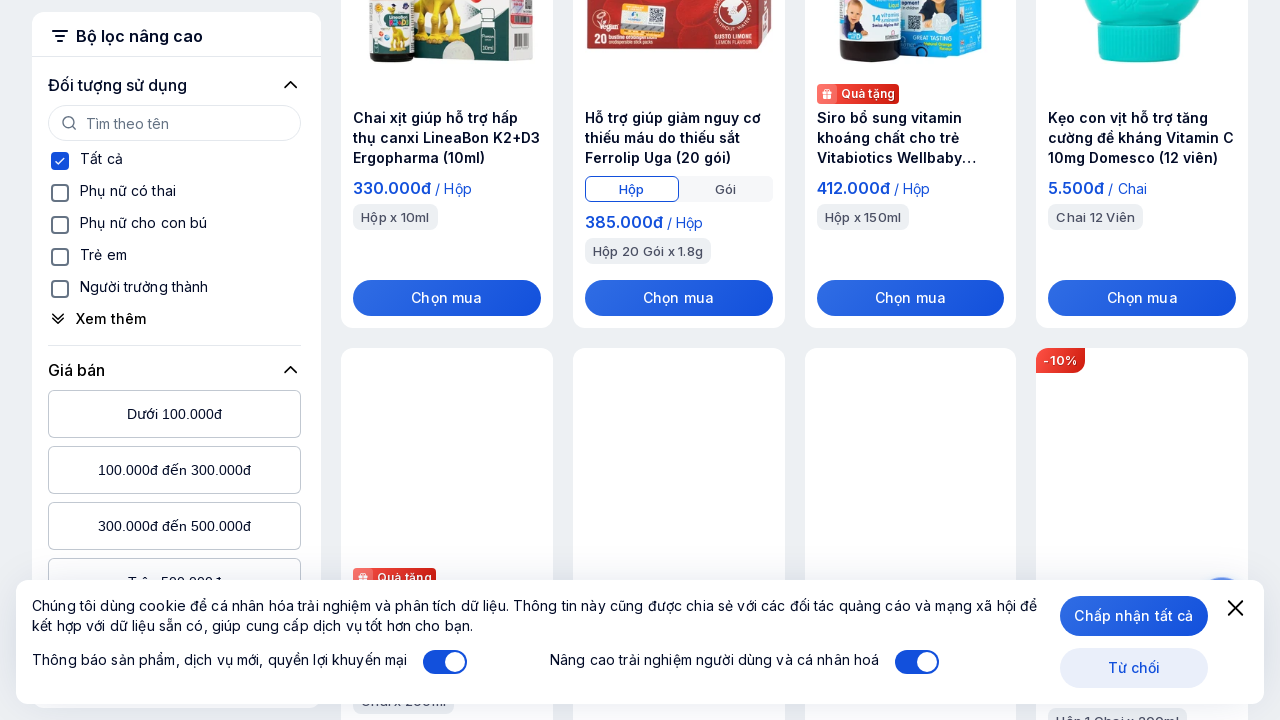

Clicked 'View more' button (iteration 6) at (794, 361) on button:has-text('Xem thêm'):has-text('sản phẩm') >> nth=0
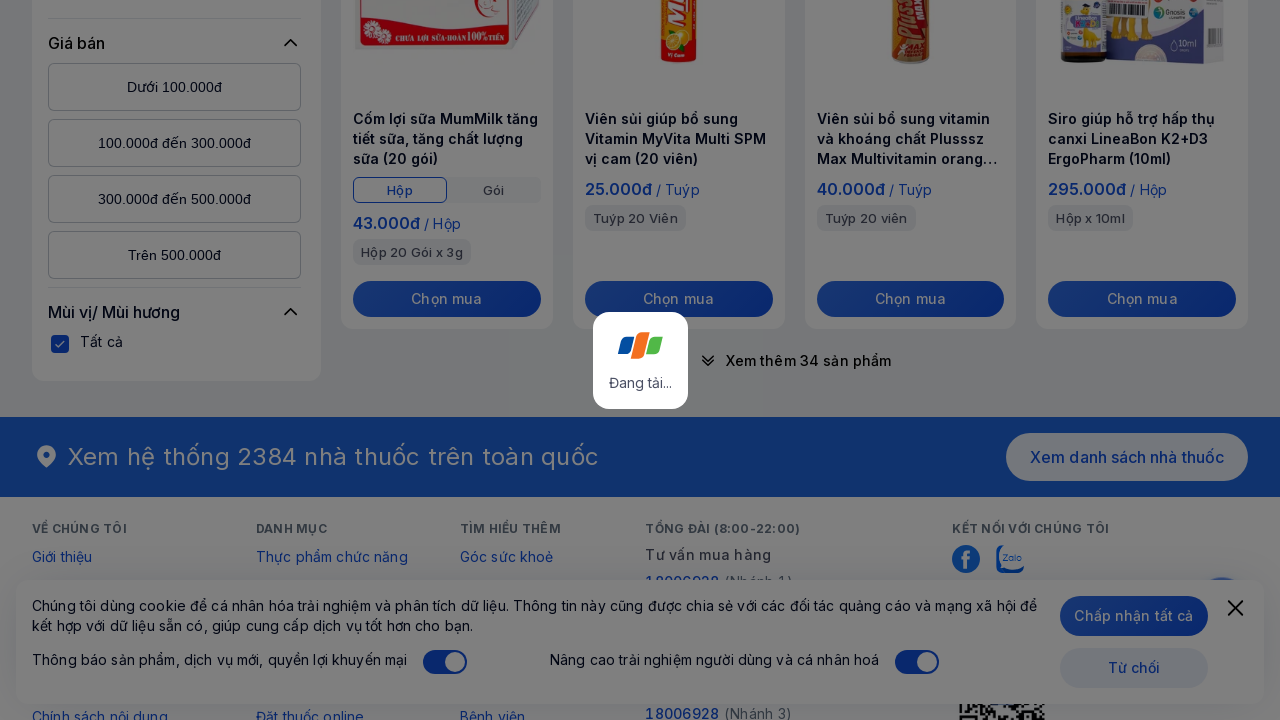

Waited 500ms for products to load after 'View more' click
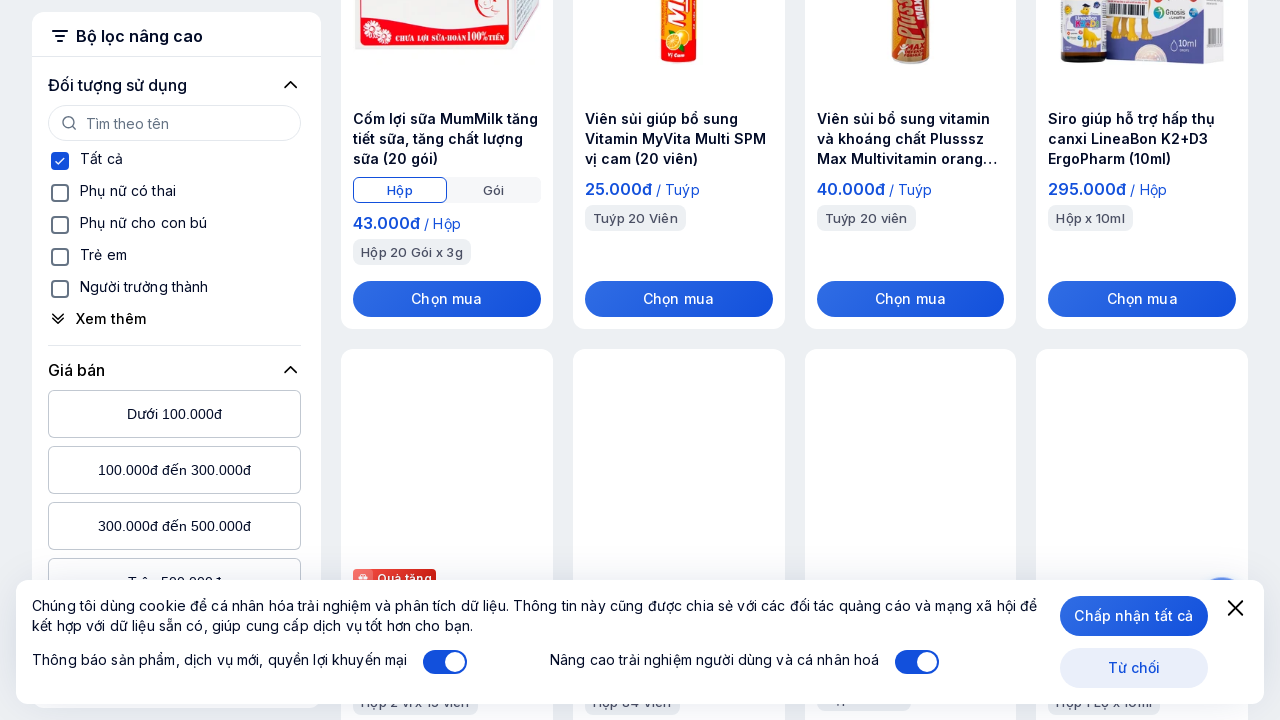

Clicked 'View more' button (iteration 7) at (794, 360) on button:has-text('Xem thêm'):has-text('sản phẩm') >> nth=0
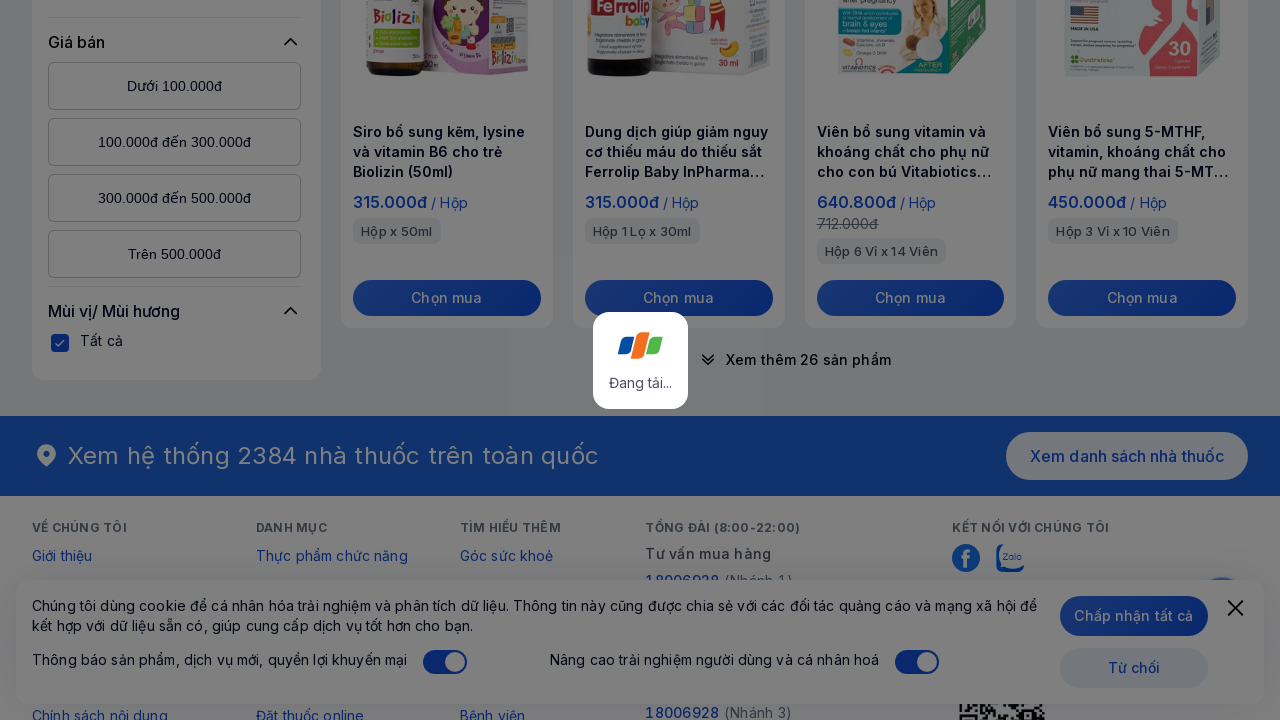

Waited 500ms for products to load after 'View more' click
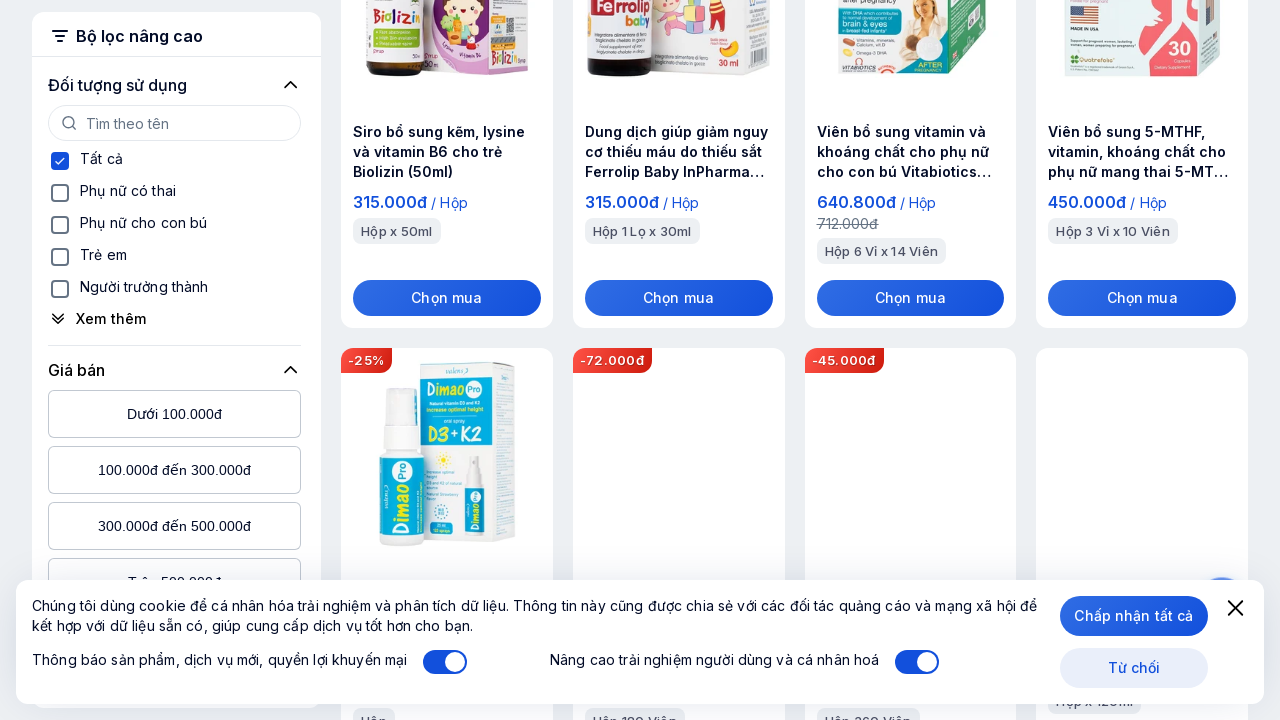

Clicked 'View more' button (iteration 8) at (794, 361) on button:has-text('Xem thêm'):has-text('sản phẩm') >> nth=0
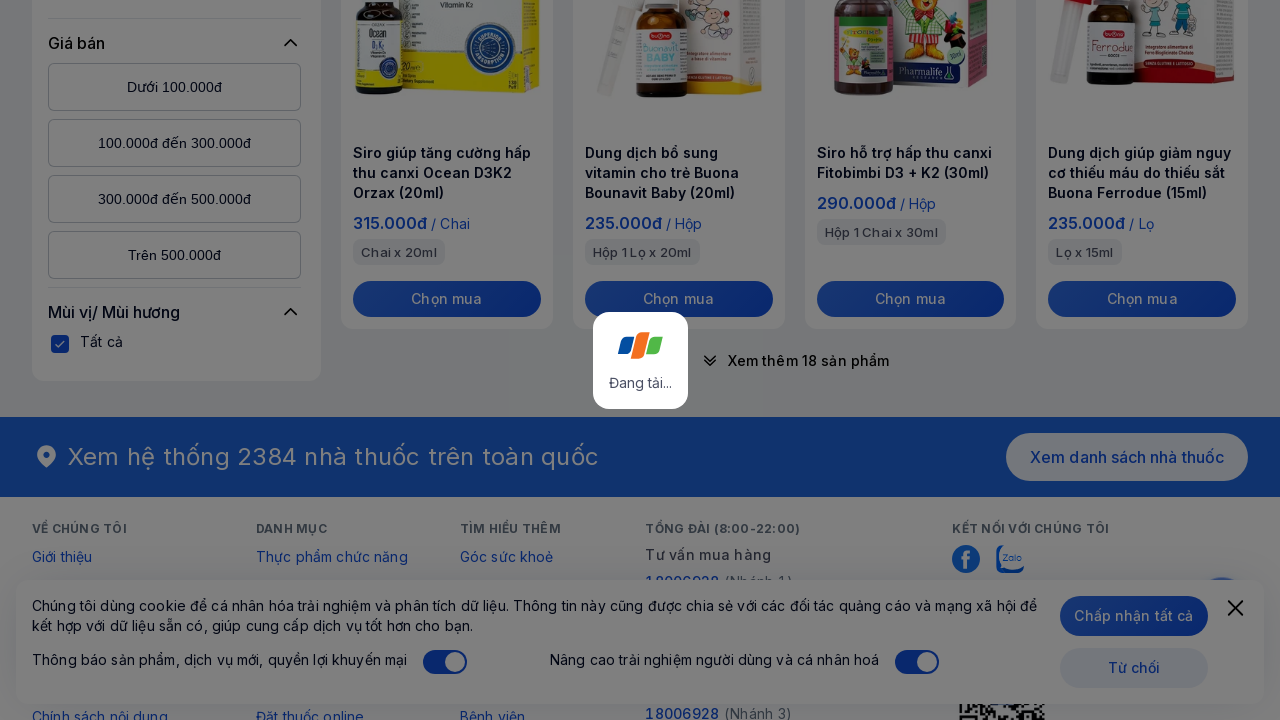

Waited 500ms for products to load after 'View more' click
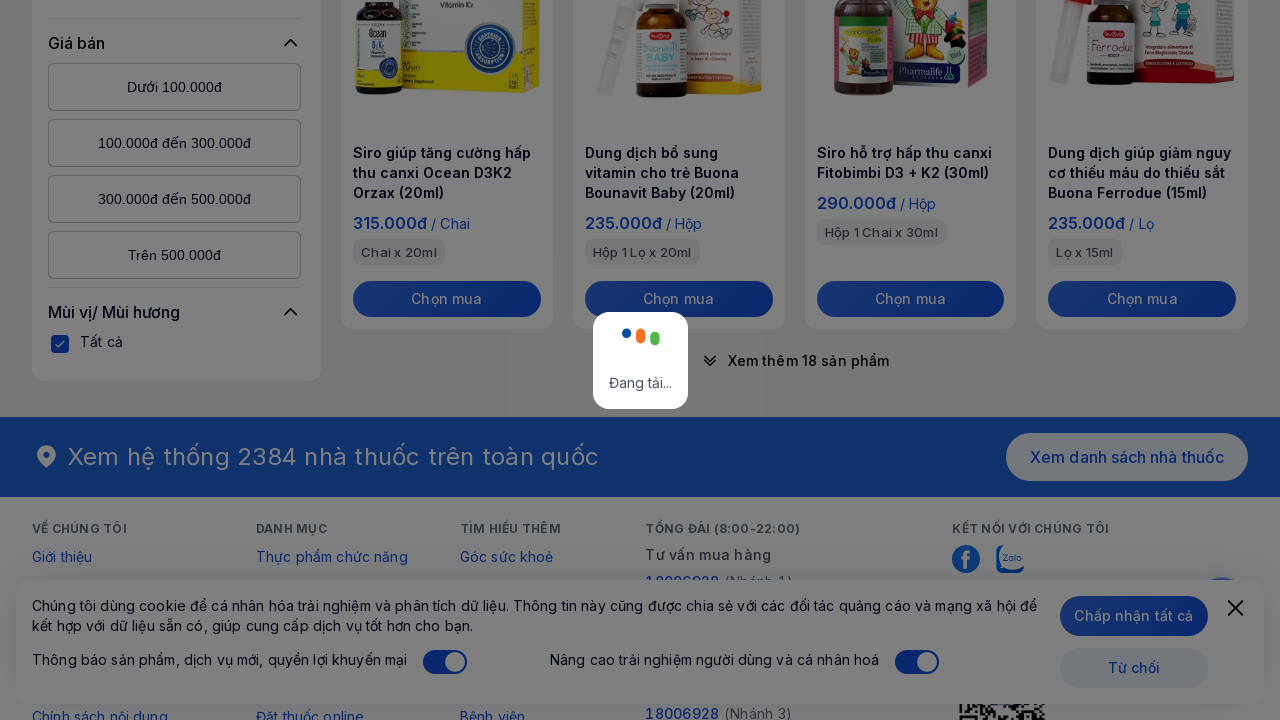

Clicked 'View more' button (iteration 9) at (794, 360) on button:has-text('Xem thêm'):has-text('sản phẩm') >> nth=0
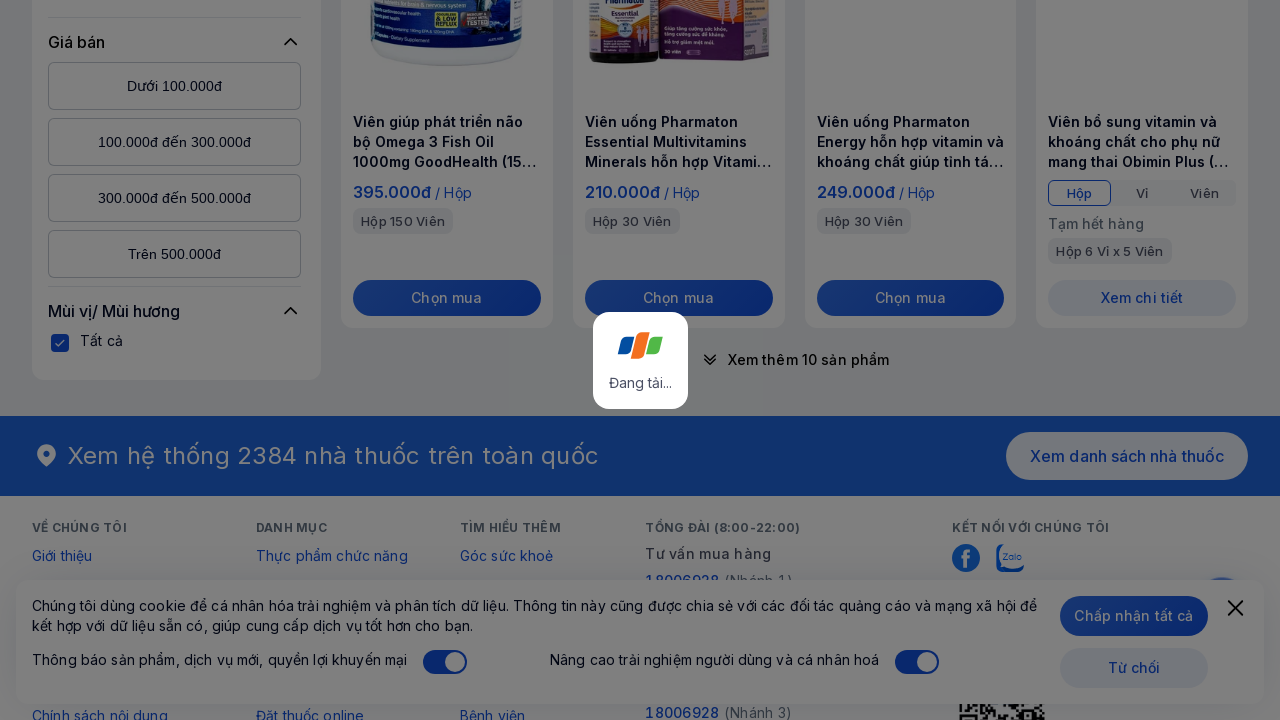

Waited 500ms for products to load after 'View more' click
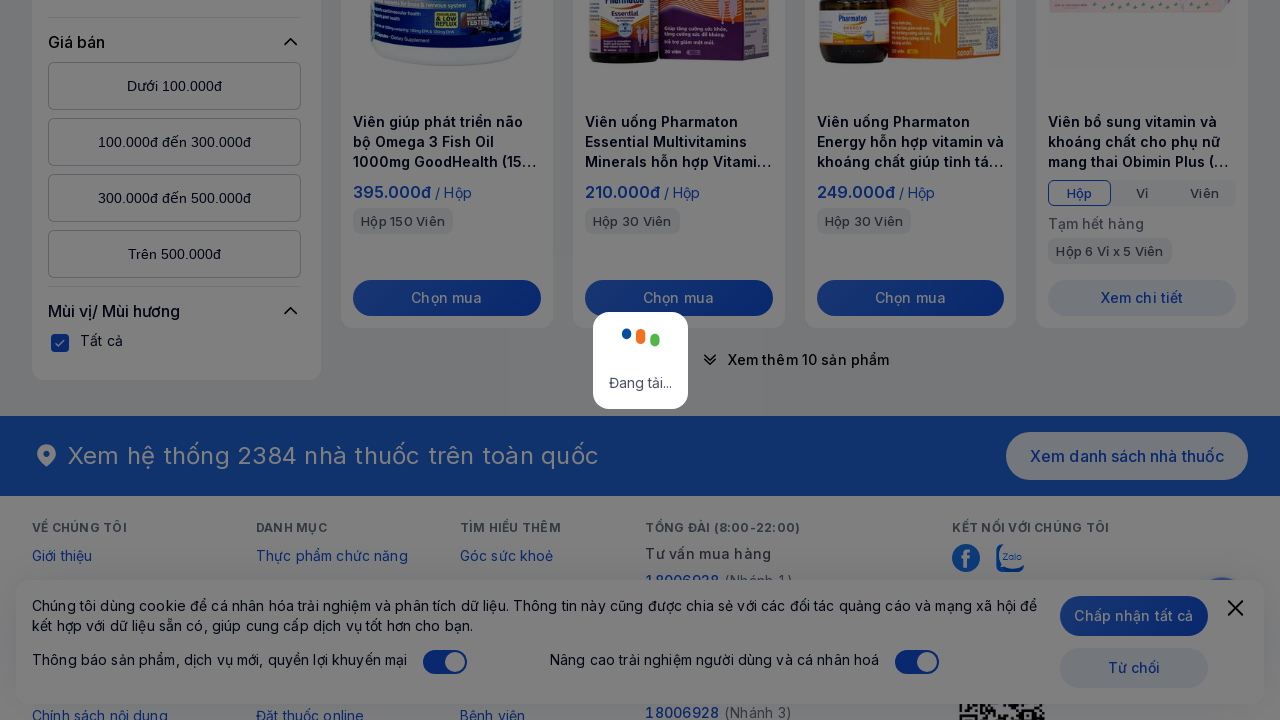

Clicked 'View more' button (iteration 10) at (794, 361) on button:has-text('Xem thêm'):has-text('sản phẩm') >> nth=0
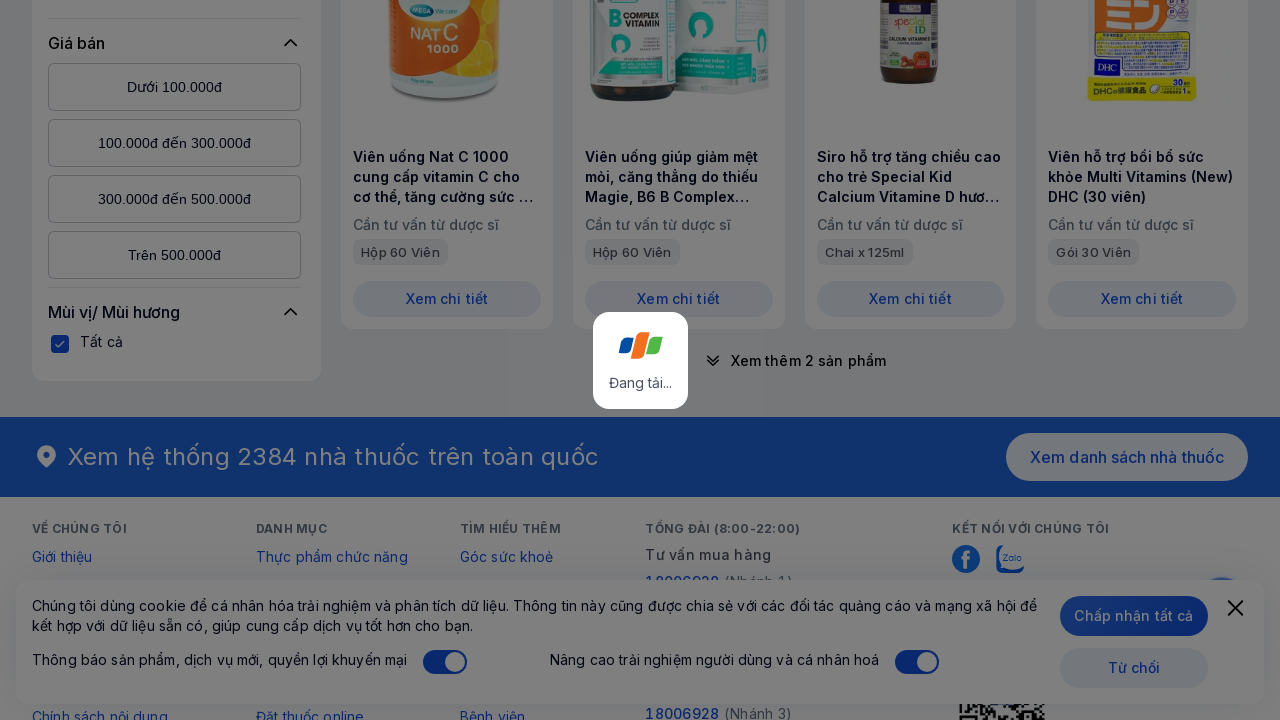

Waited 500ms for products to load after 'View more' click
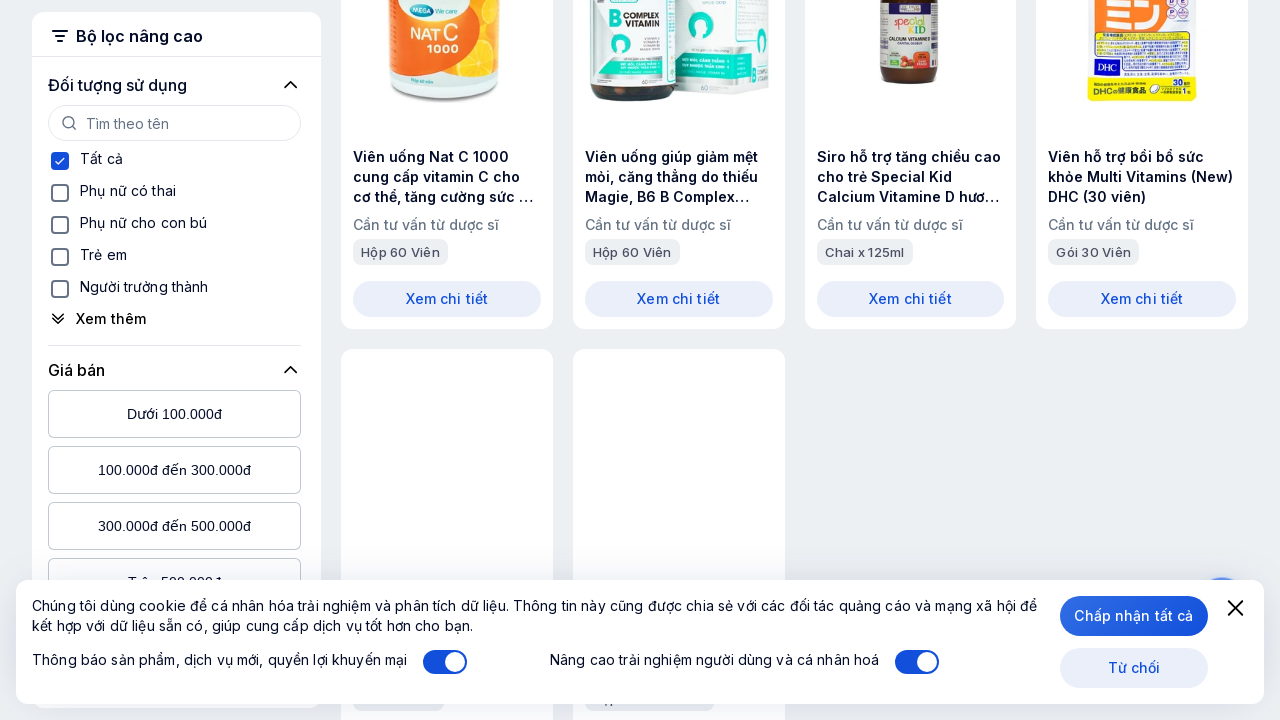

Pressed ArrowDown to scroll (scroll 1/50)
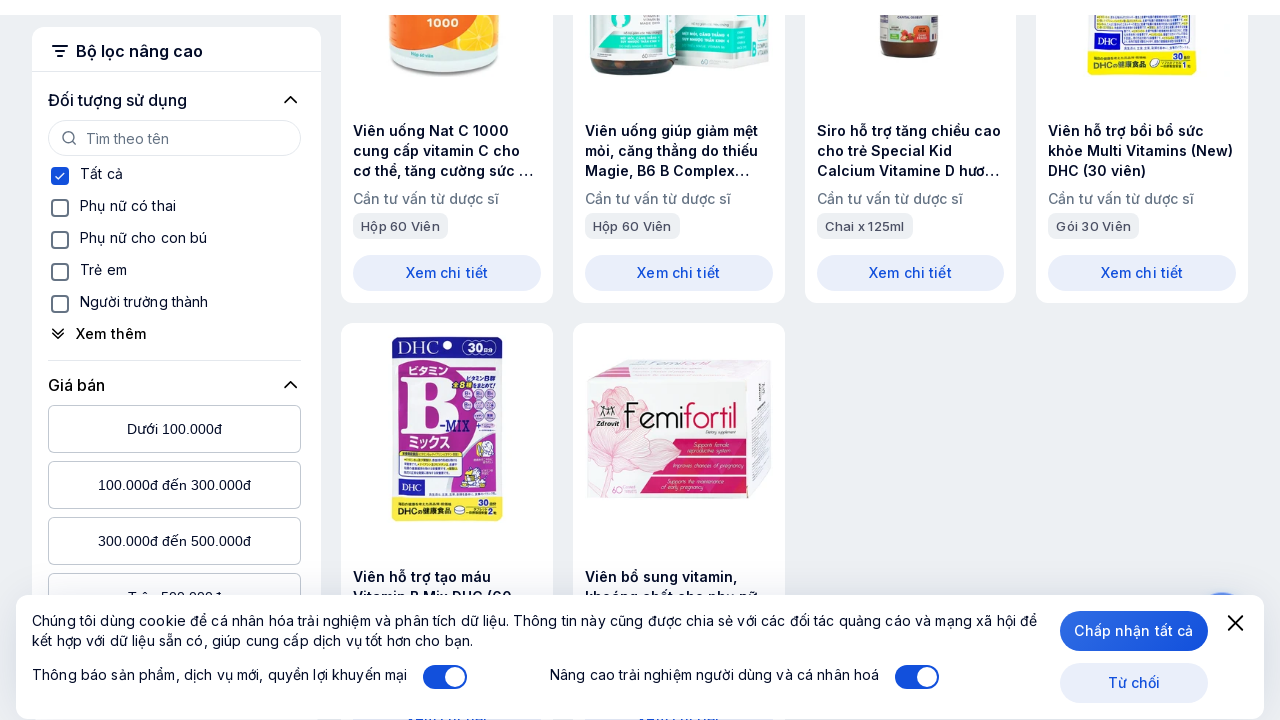

Waited 10ms for lazy content to load
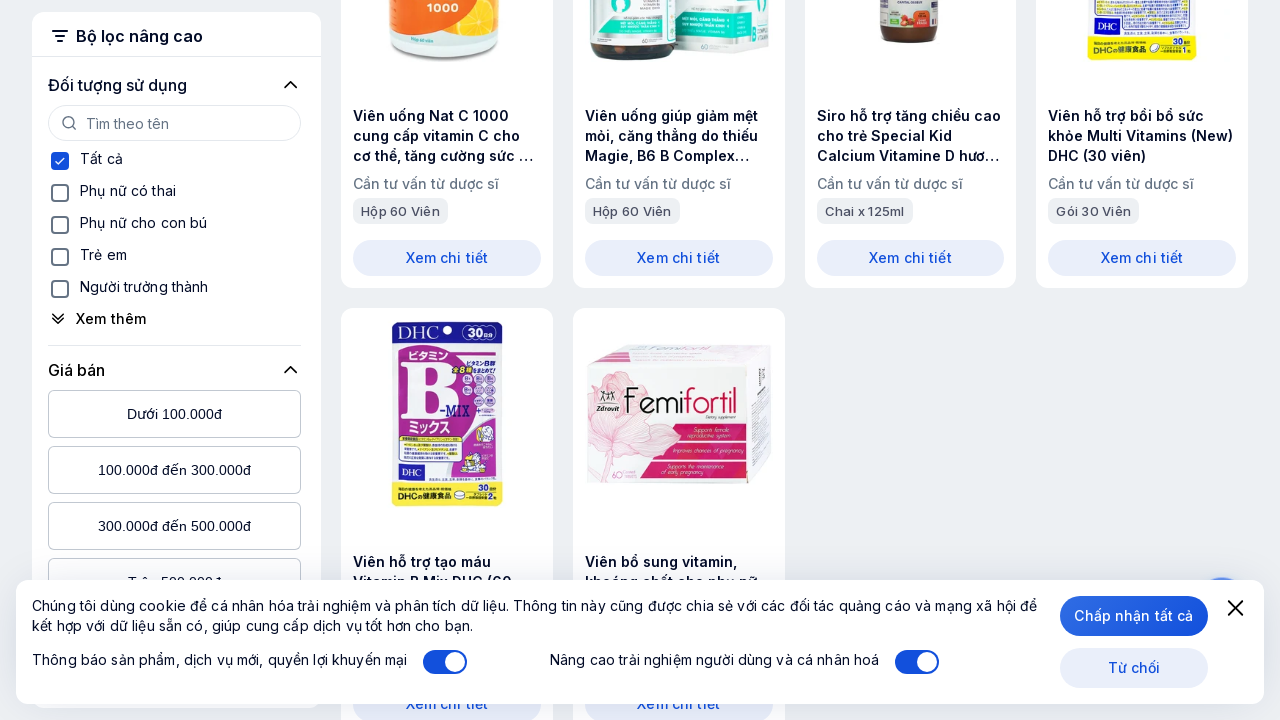

Pressed ArrowDown to scroll (scroll 2/50)
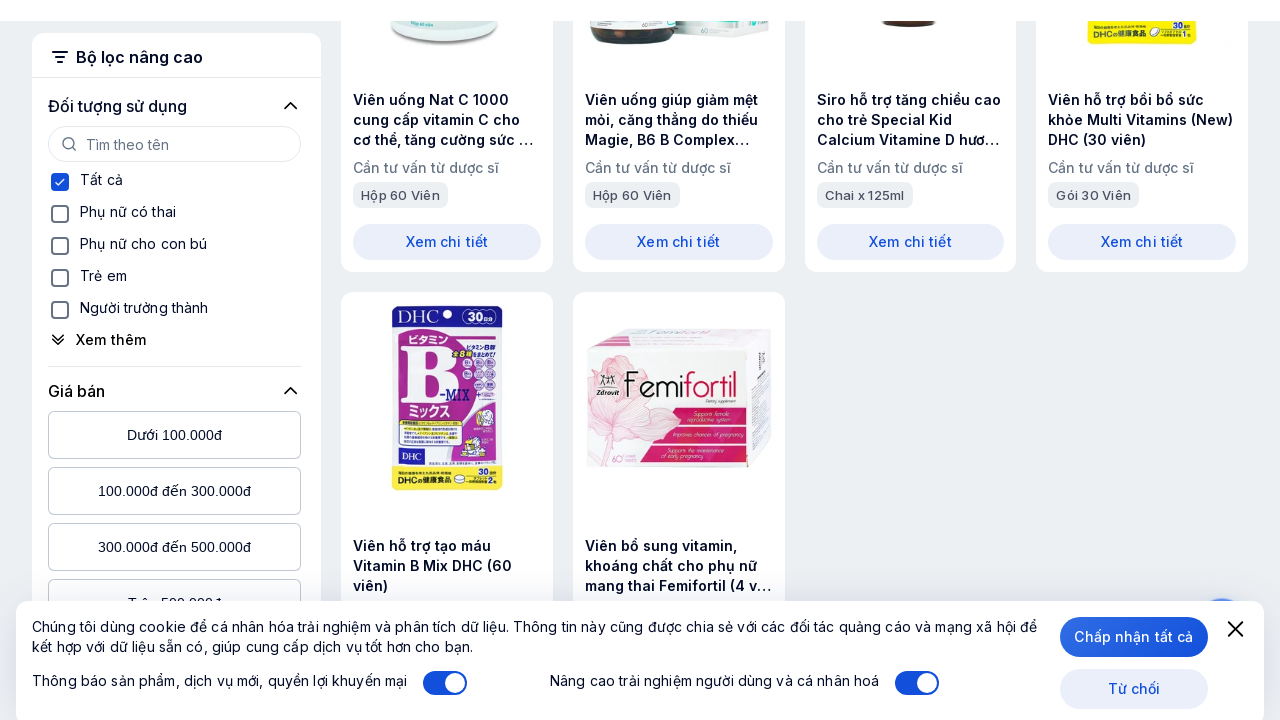

Waited 10ms for lazy content to load
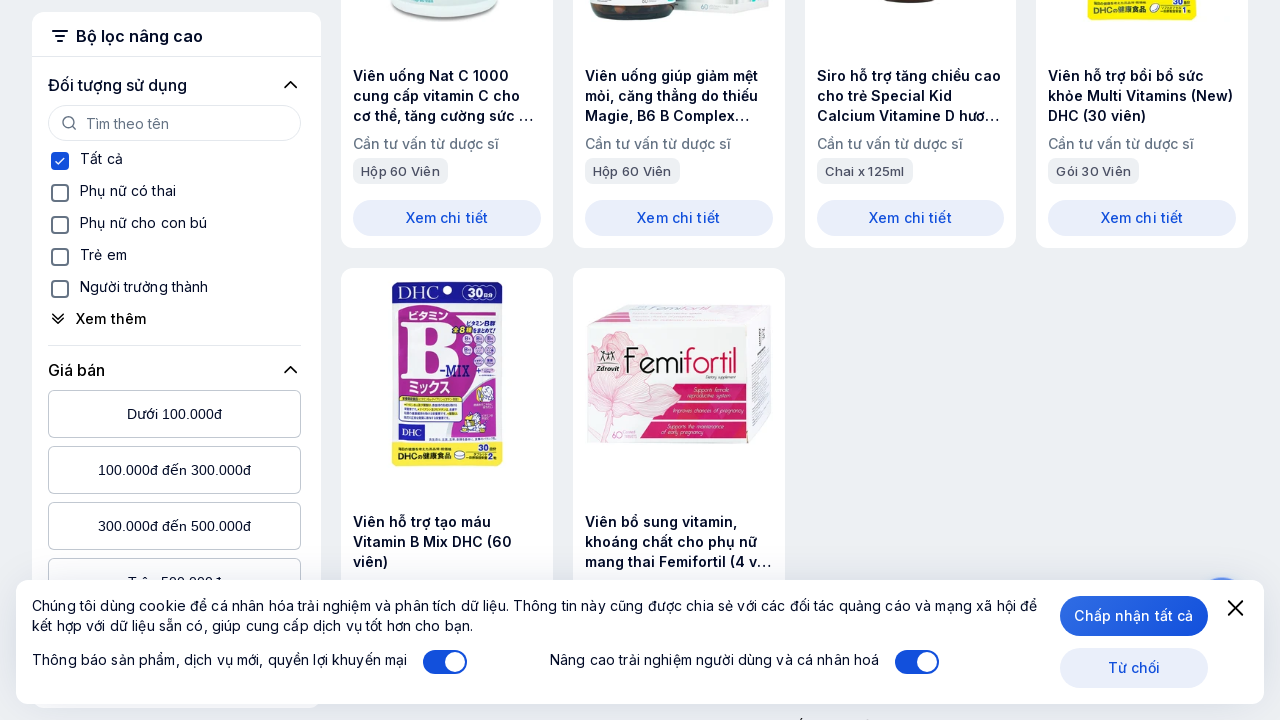

Pressed ArrowDown to scroll (scroll 3/50)
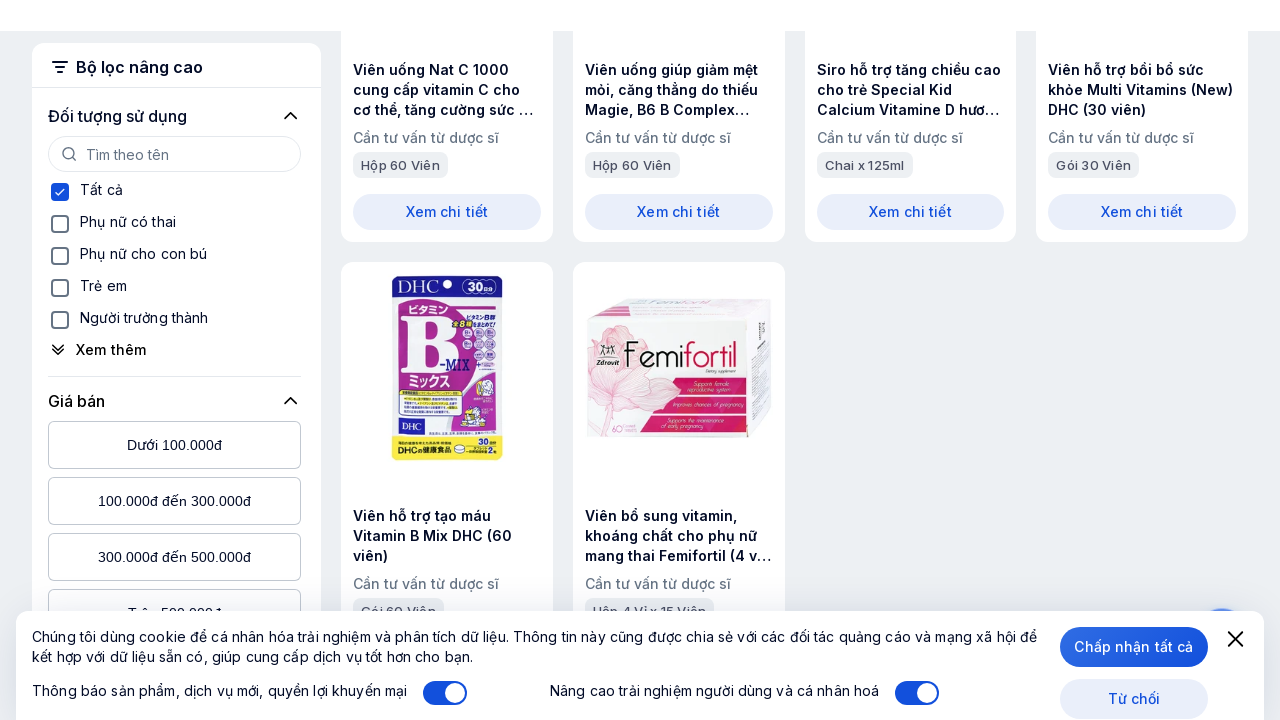

Waited 10ms for lazy content to load
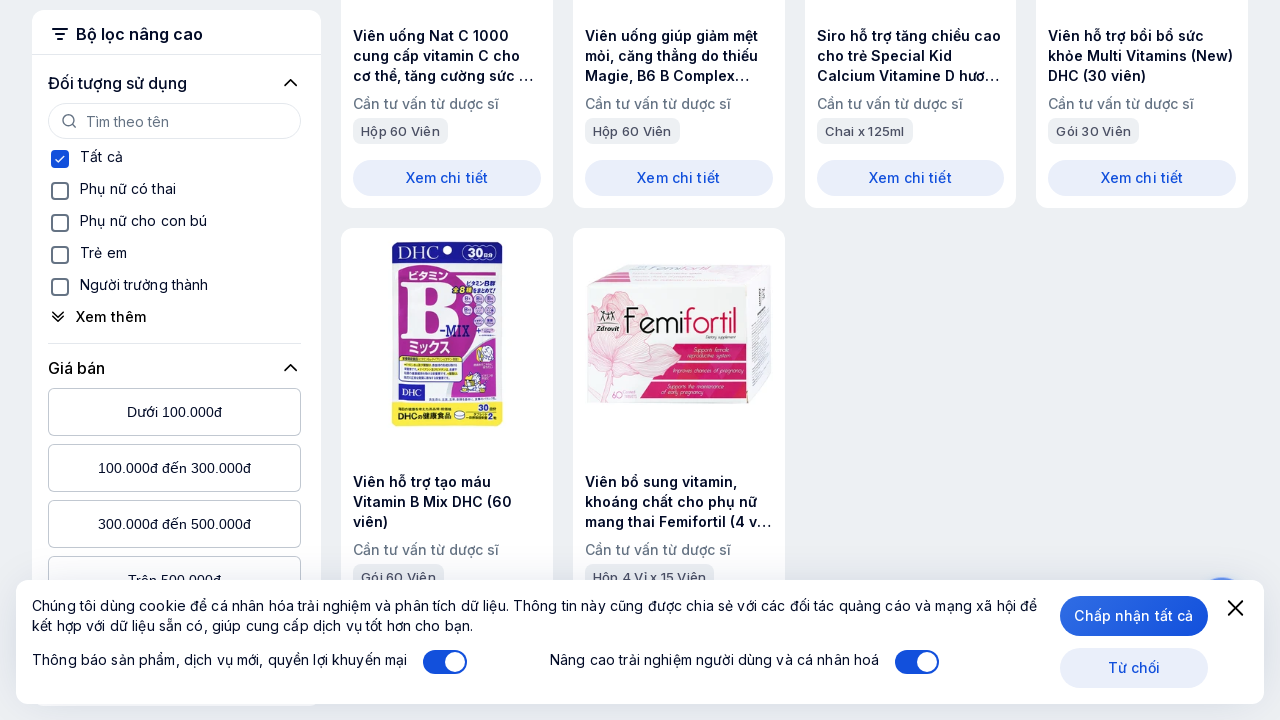

Pressed ArrowDown to scroll (scroll 4/50)
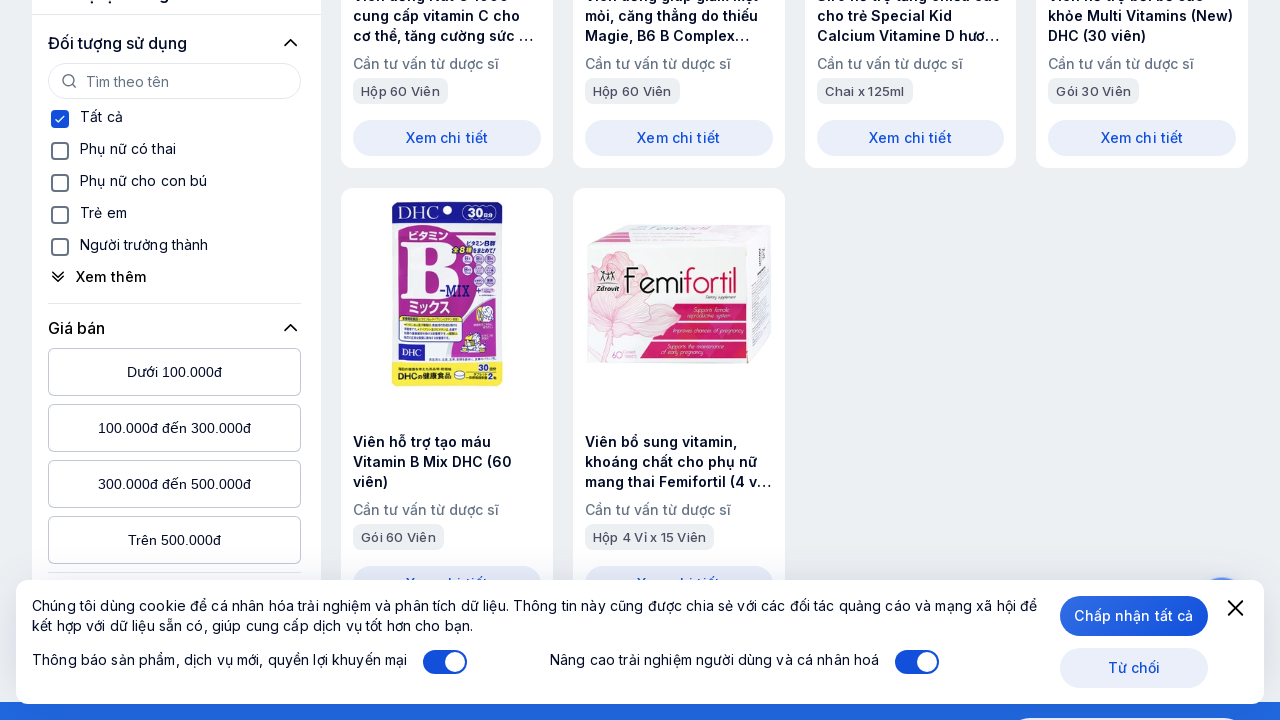

Waited 10ms for lazy content to load
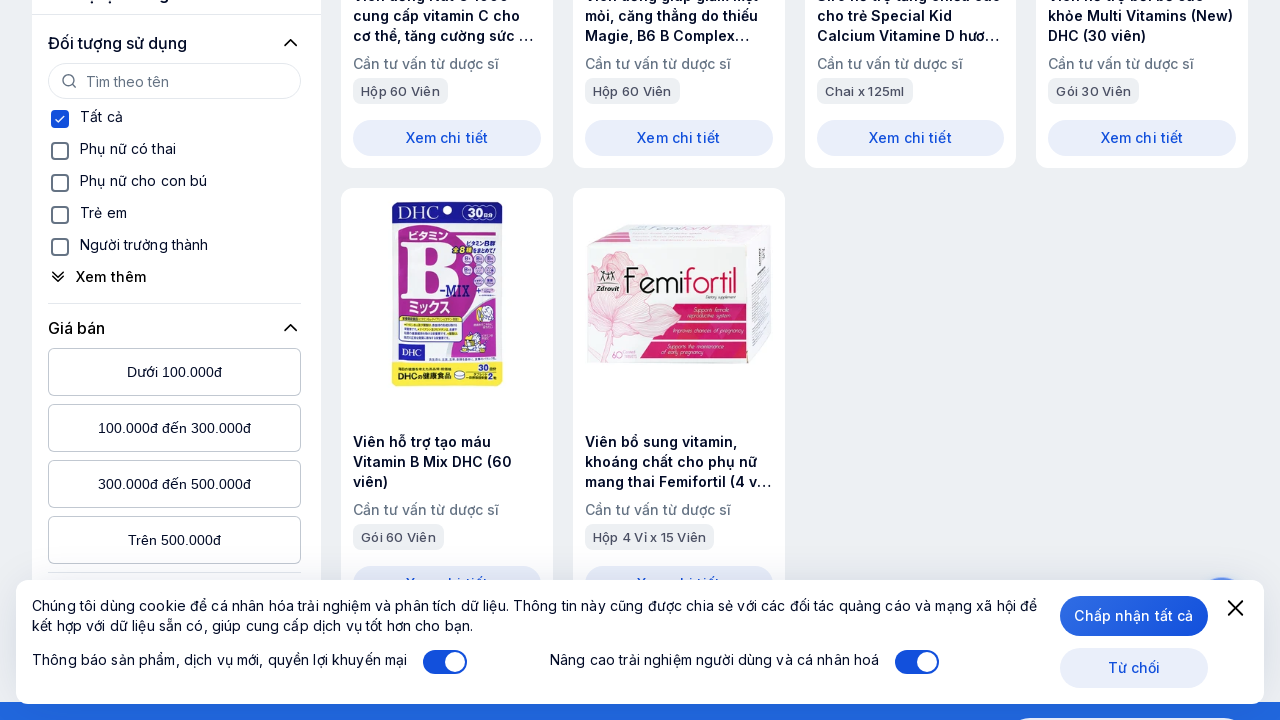

Pressed ArrowDown to scroll (scroll 5/50)
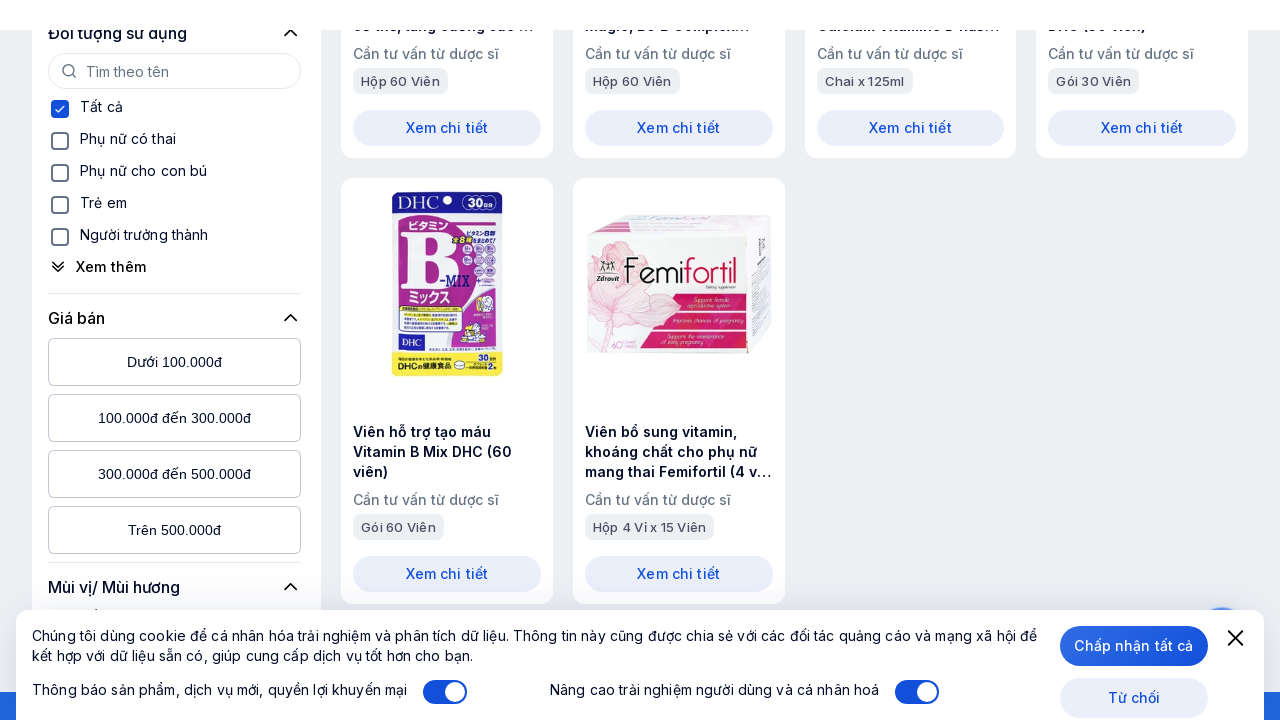

Waited 10ms for lazy content to load
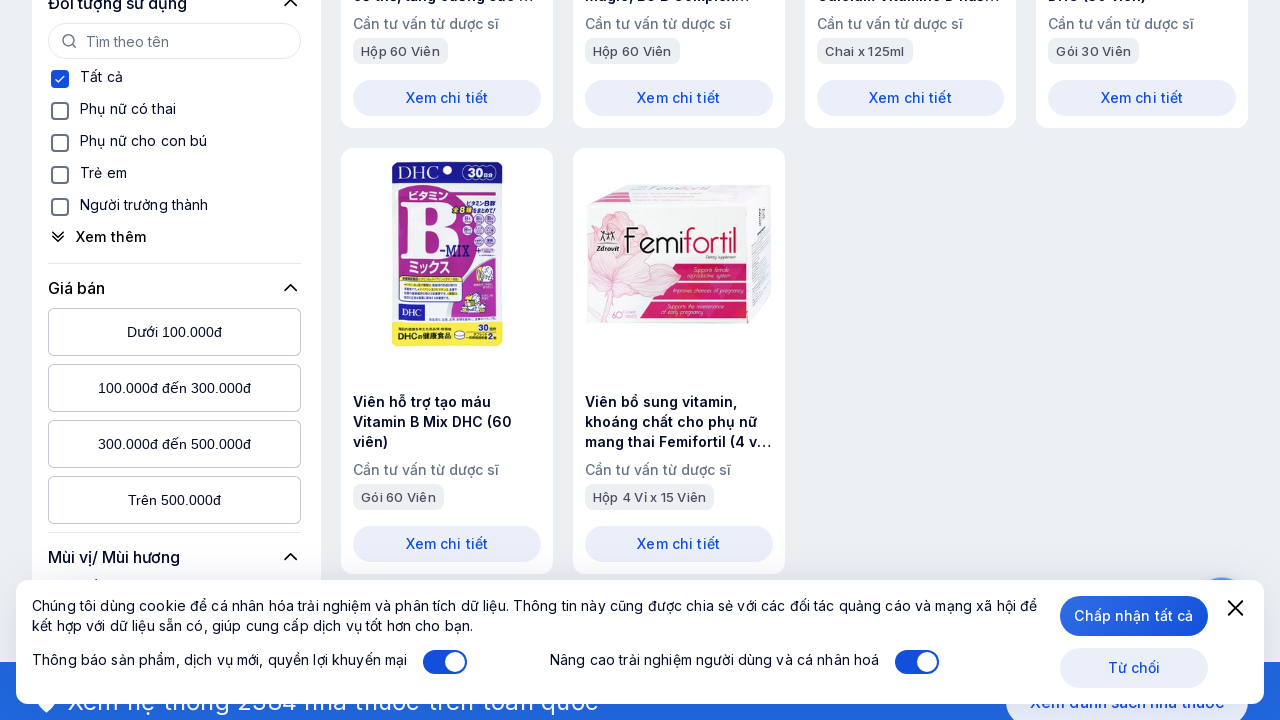

Pressed ArrowDown to scroll (scroll 6/50)
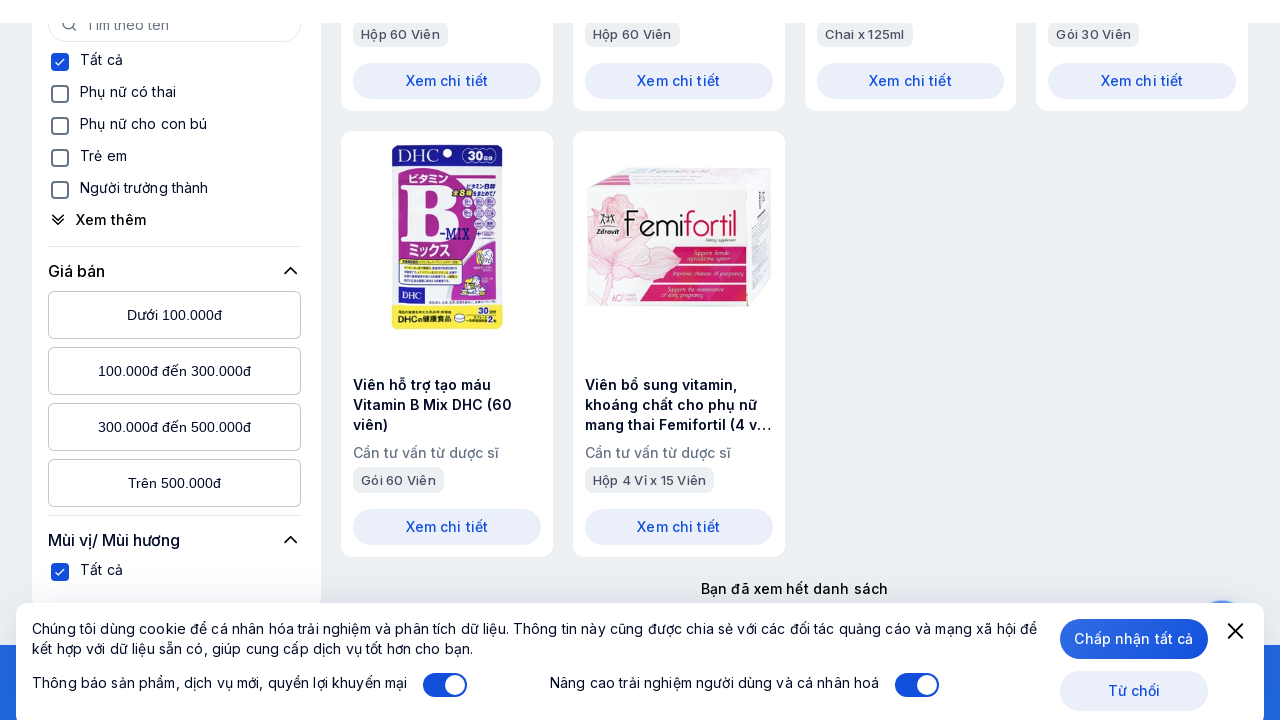

Waited 10ms for lazy content to load
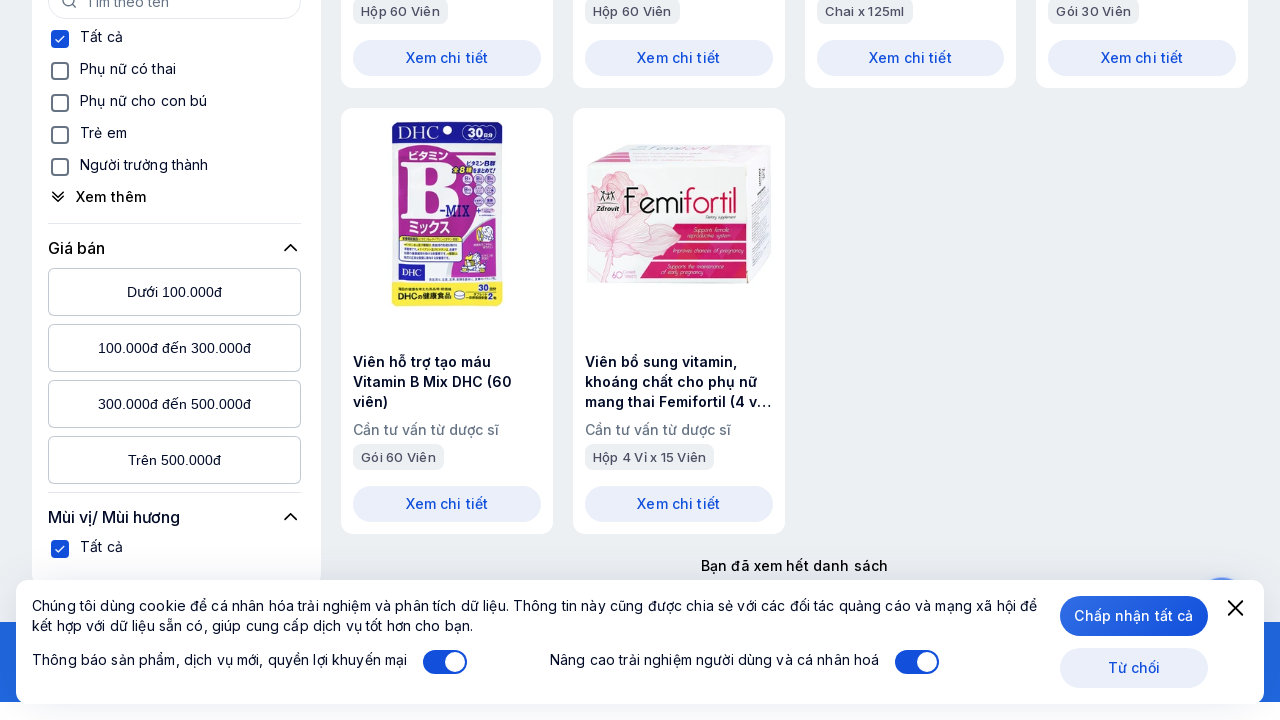

Pressed ArrowDown to scroll (scroll 7/50)
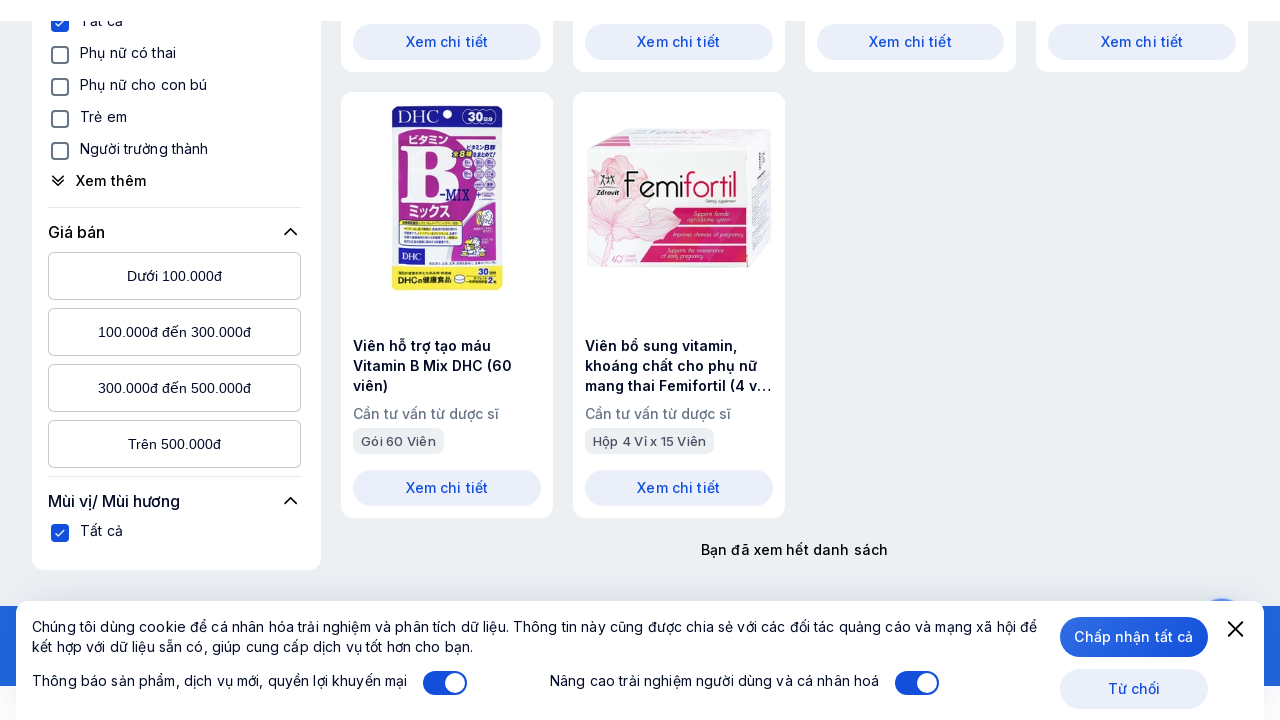

Waited 10ms for lazy content to load
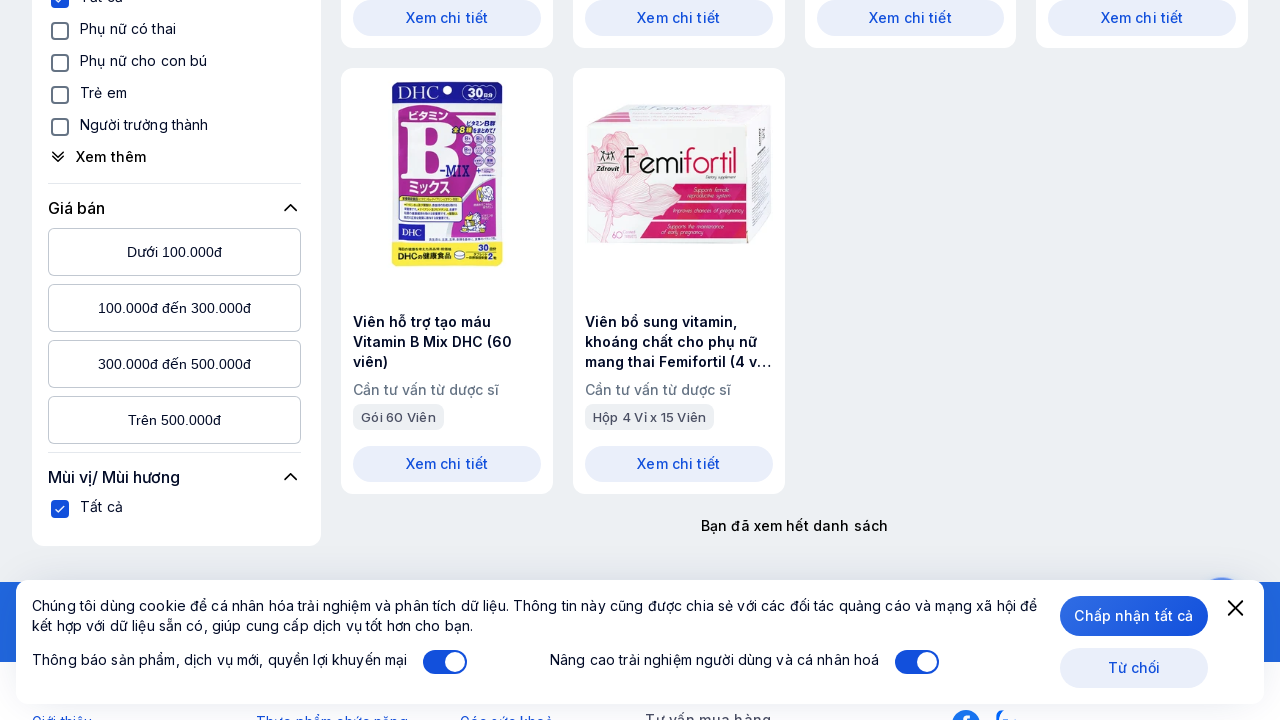

Pressed ArrowDown to scroll (scroll 8/50)
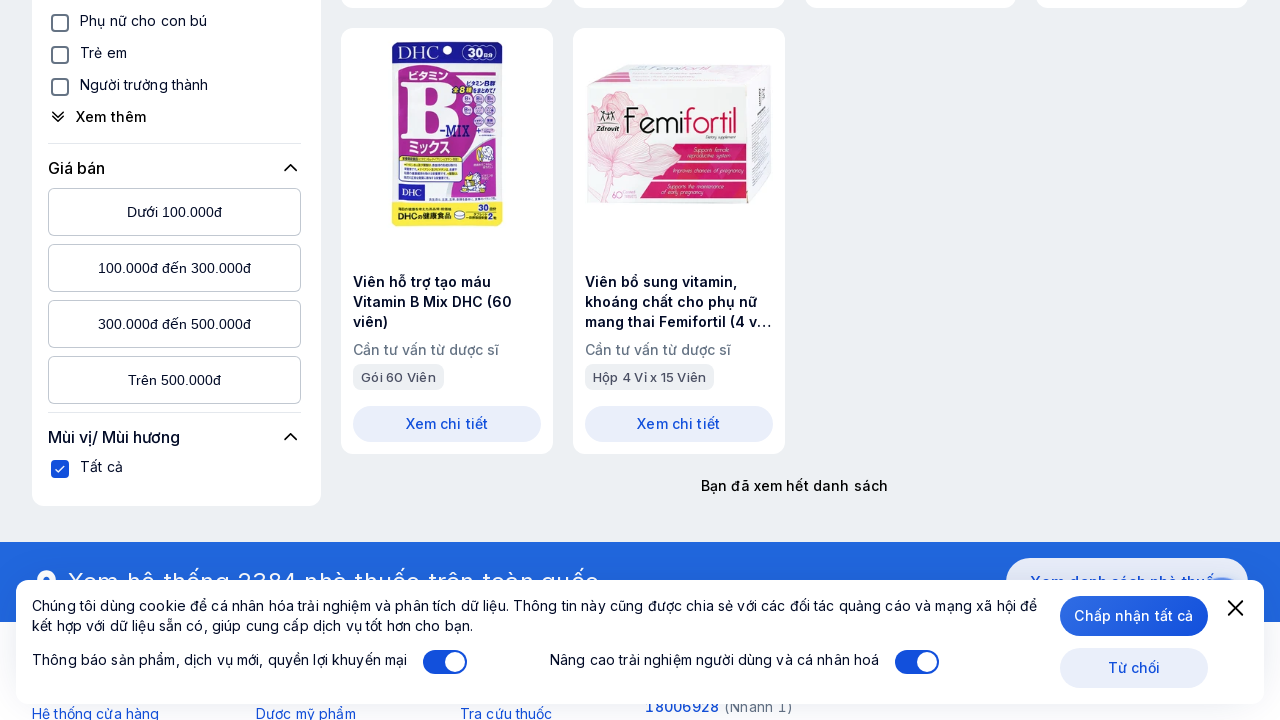

Waited 10ms for lazy content to load
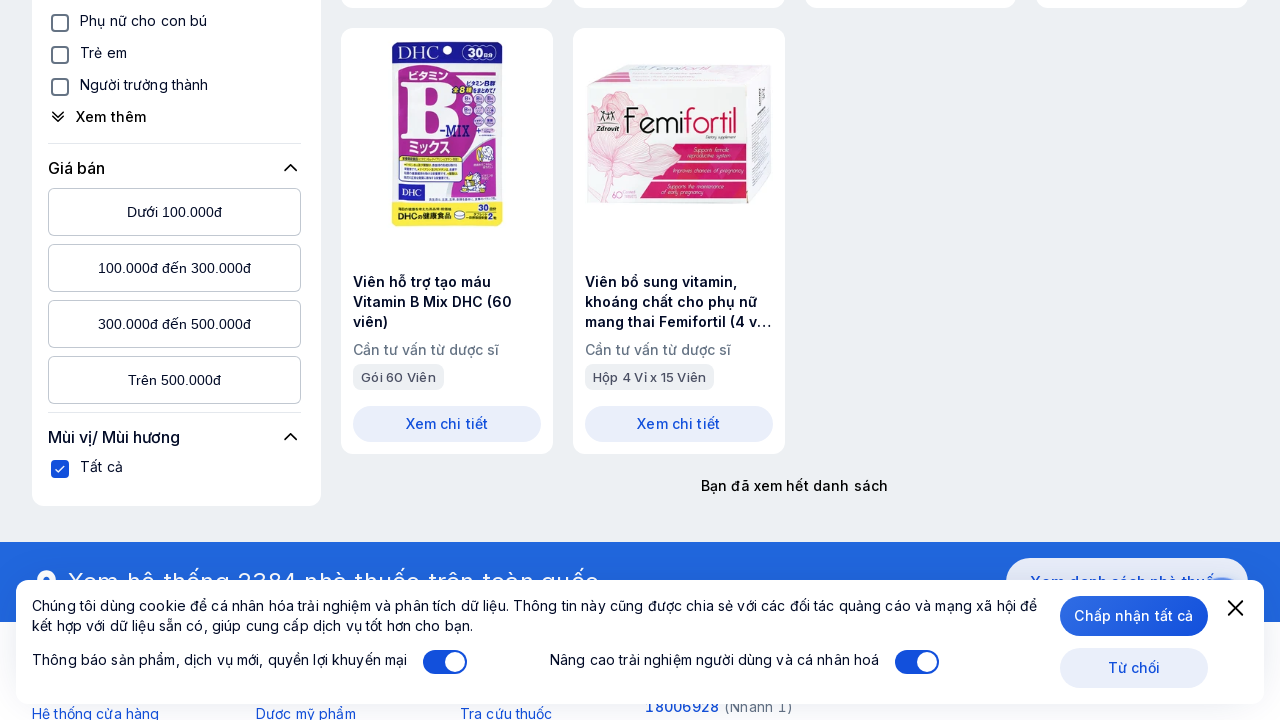

Pressed ArrowDown to scroll (scroll 9/50)
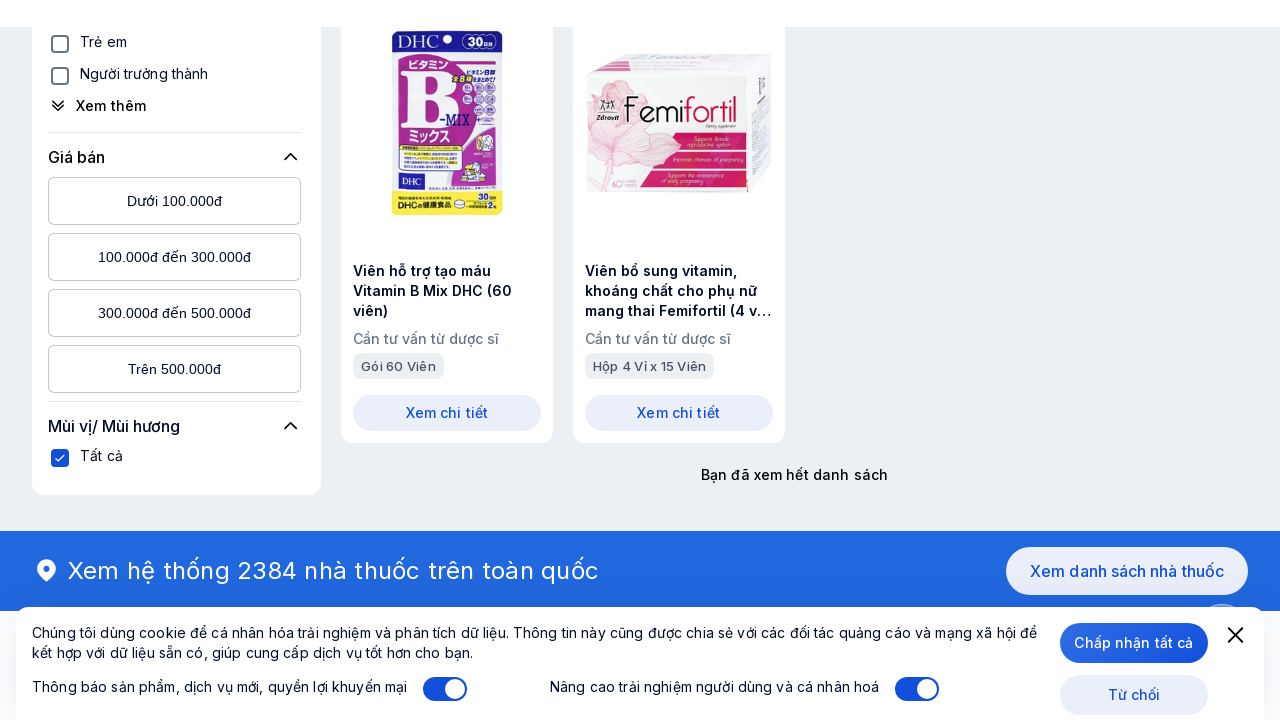

Waited 10ms for lazy content to load
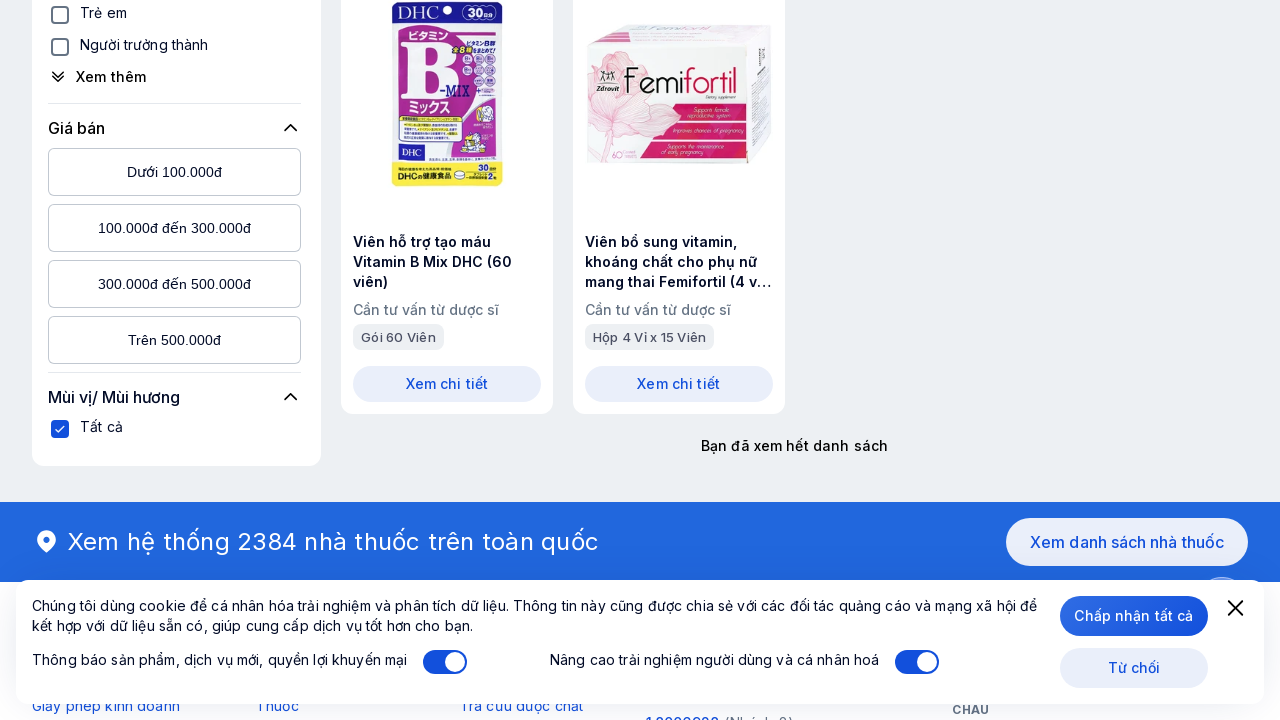

Pressed ArrowDown to scroll (scroll 10/50)
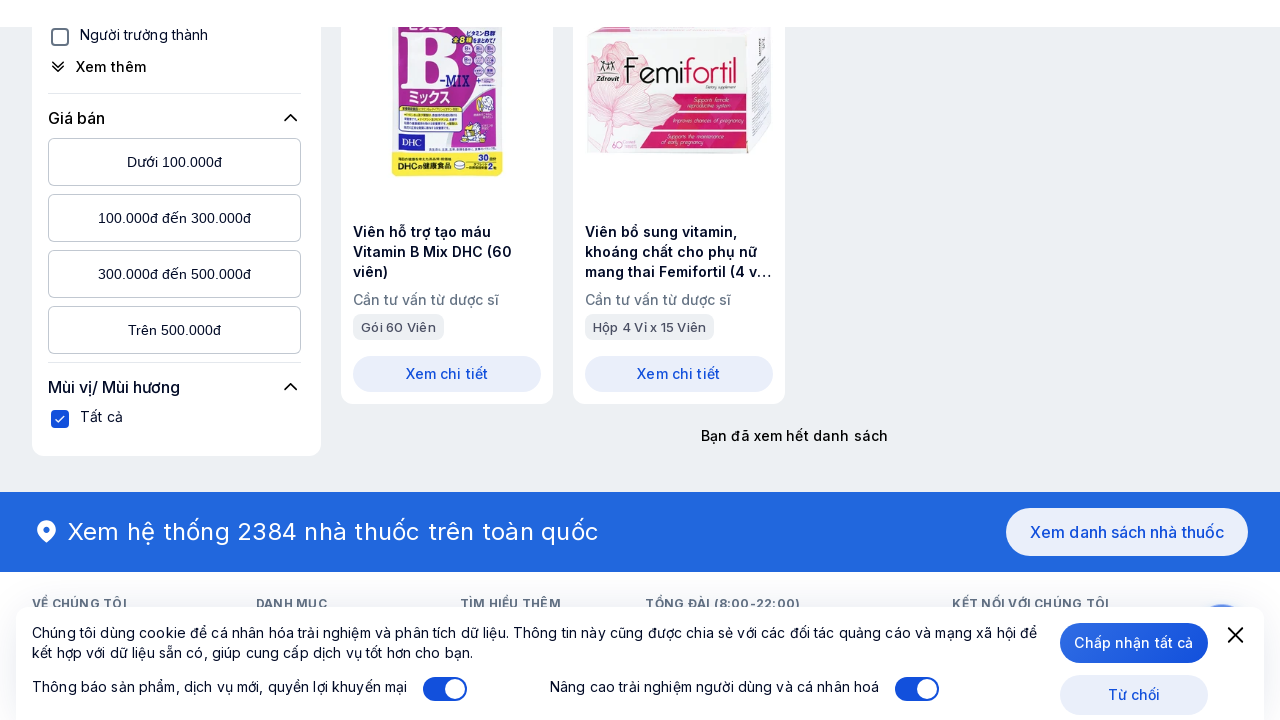

Waited 10ms for lazy content to load
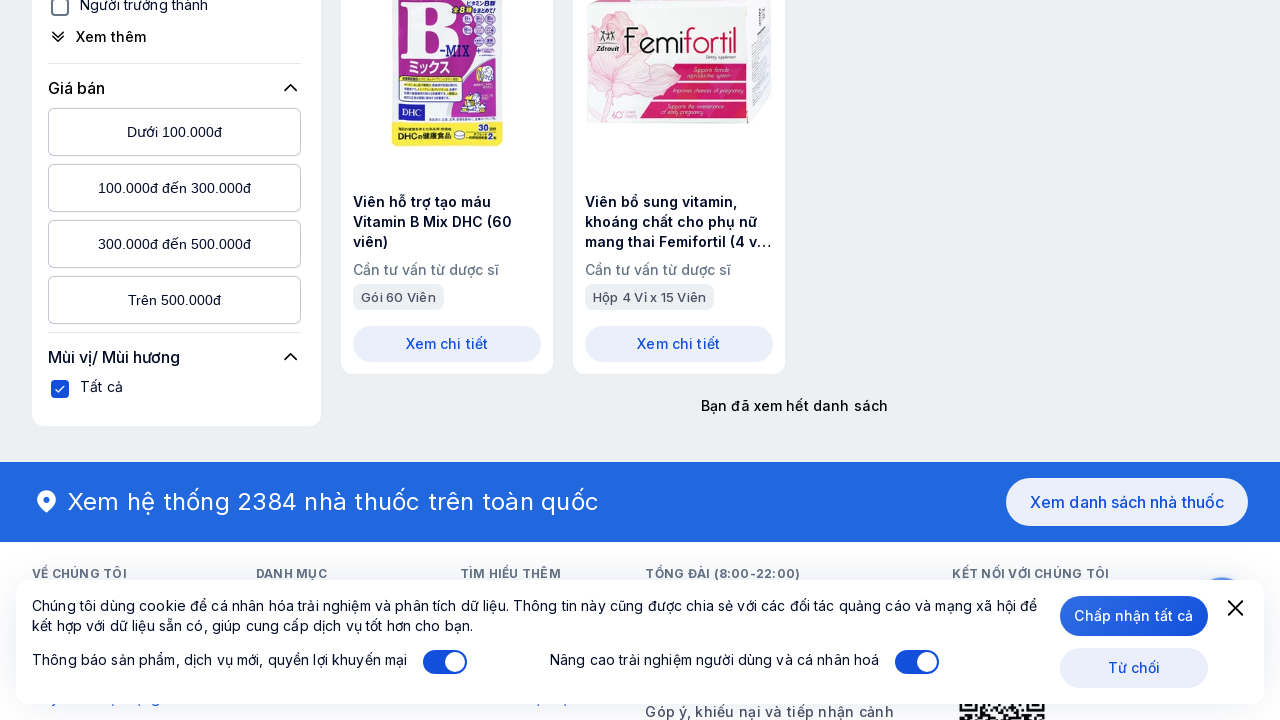

Pressed ArrowDown to scroll (scroll 11/50)
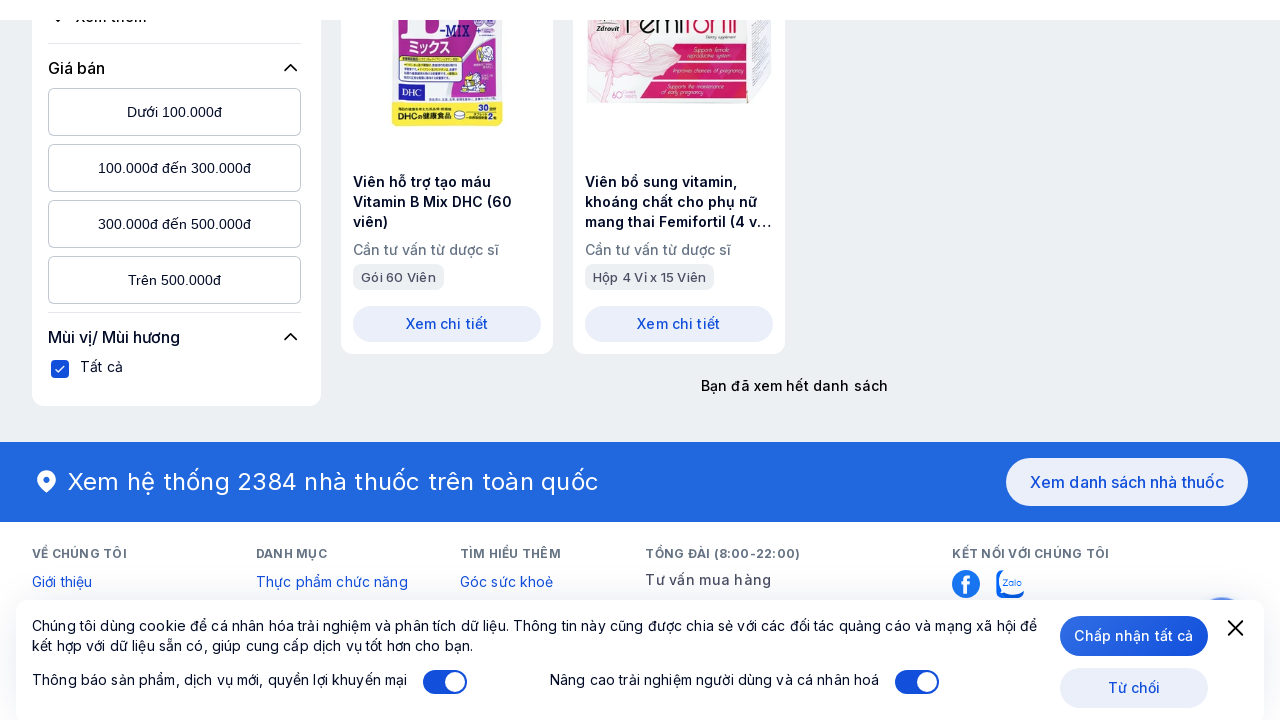

Waited 10ms for lazy content to load
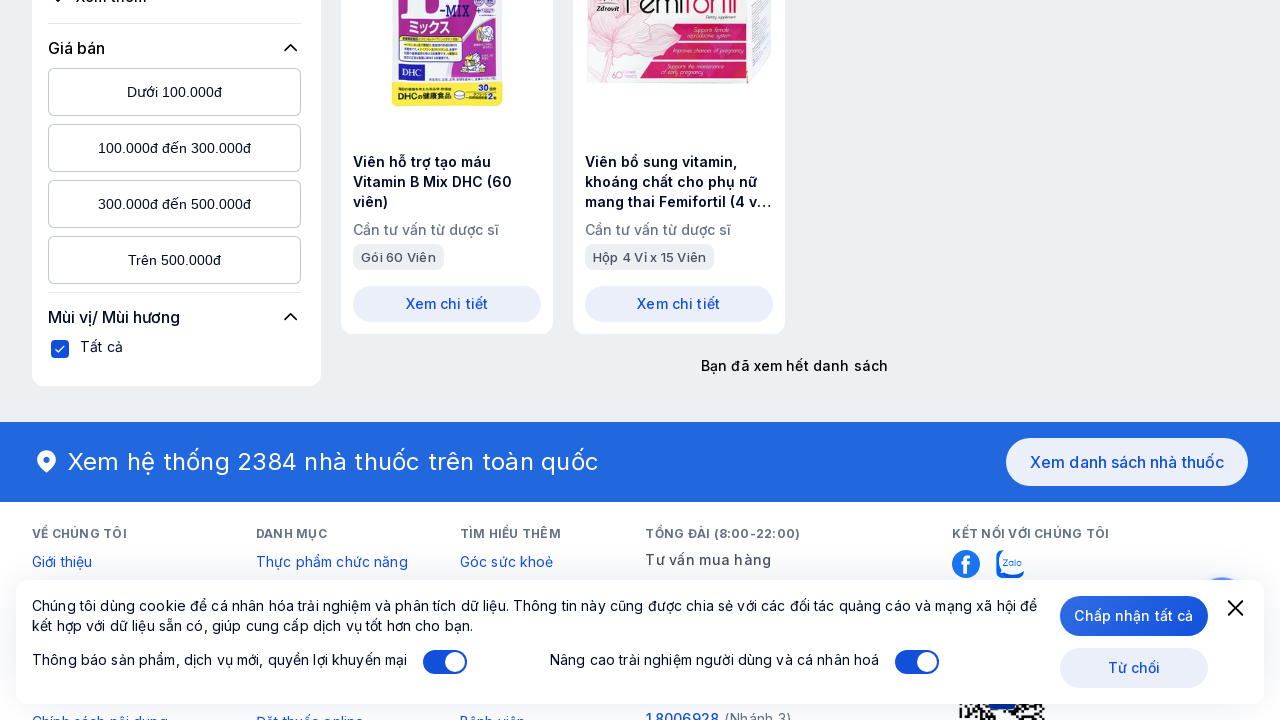

Pressed ArrowDown to scroll (scroll 12/50)
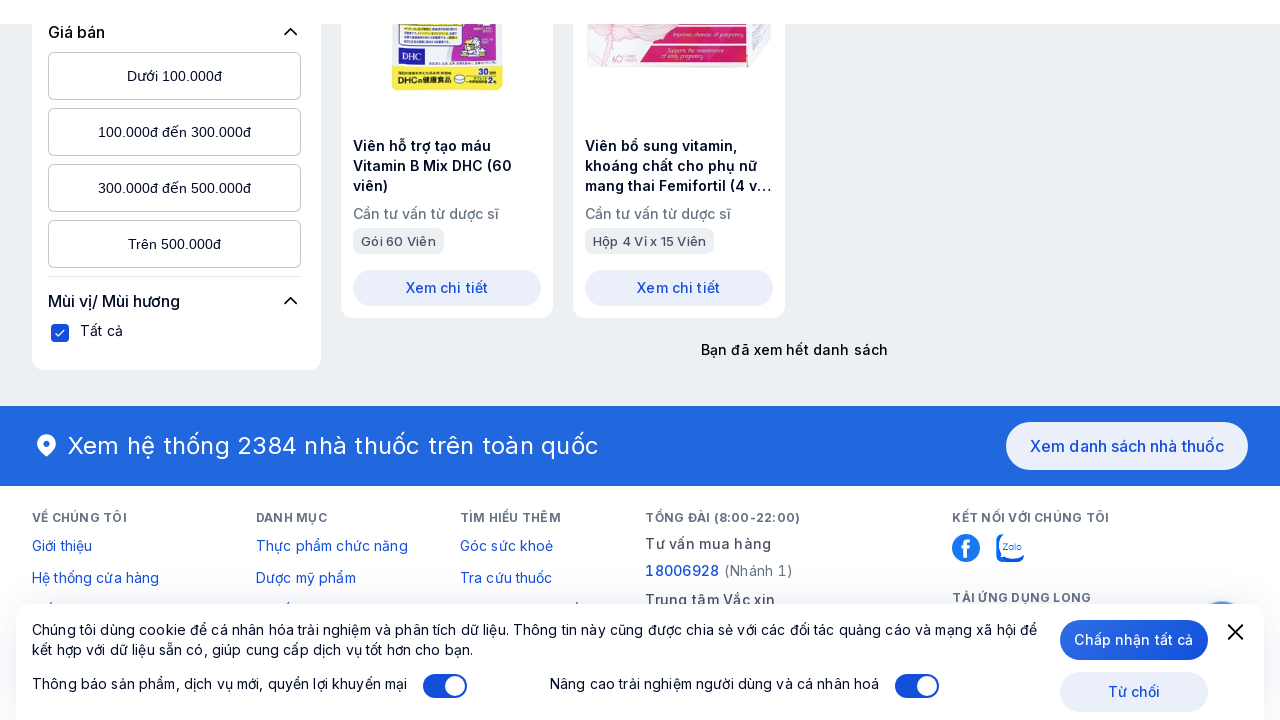

Waited 10ms for lazy content to load
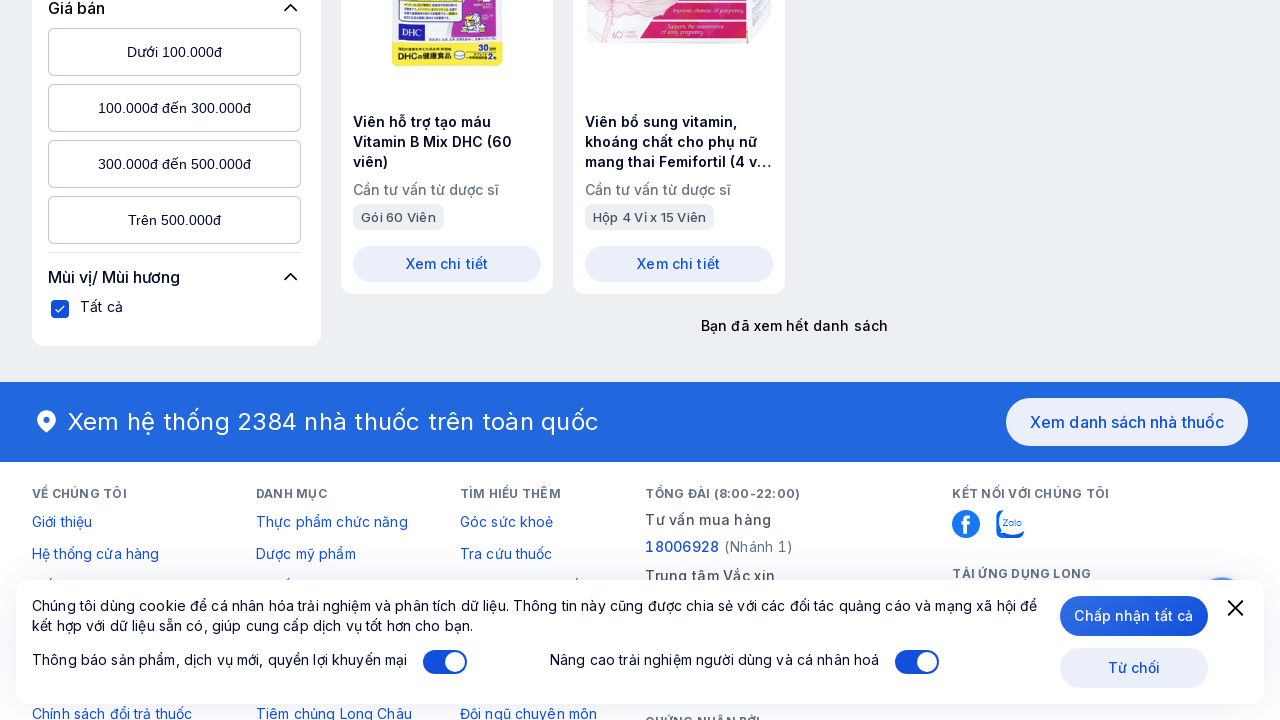

Pressed ArrowDown to scroll (scroll 13/50)
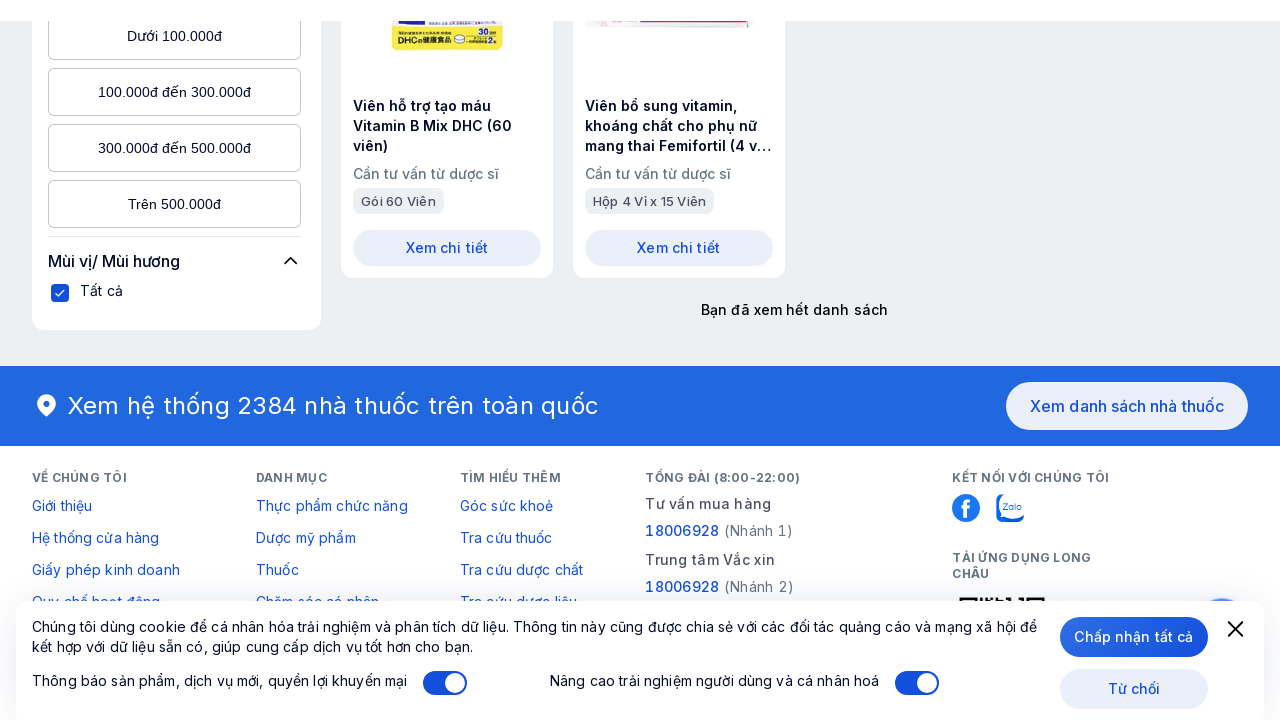

Waited 10ms for lazy content to load
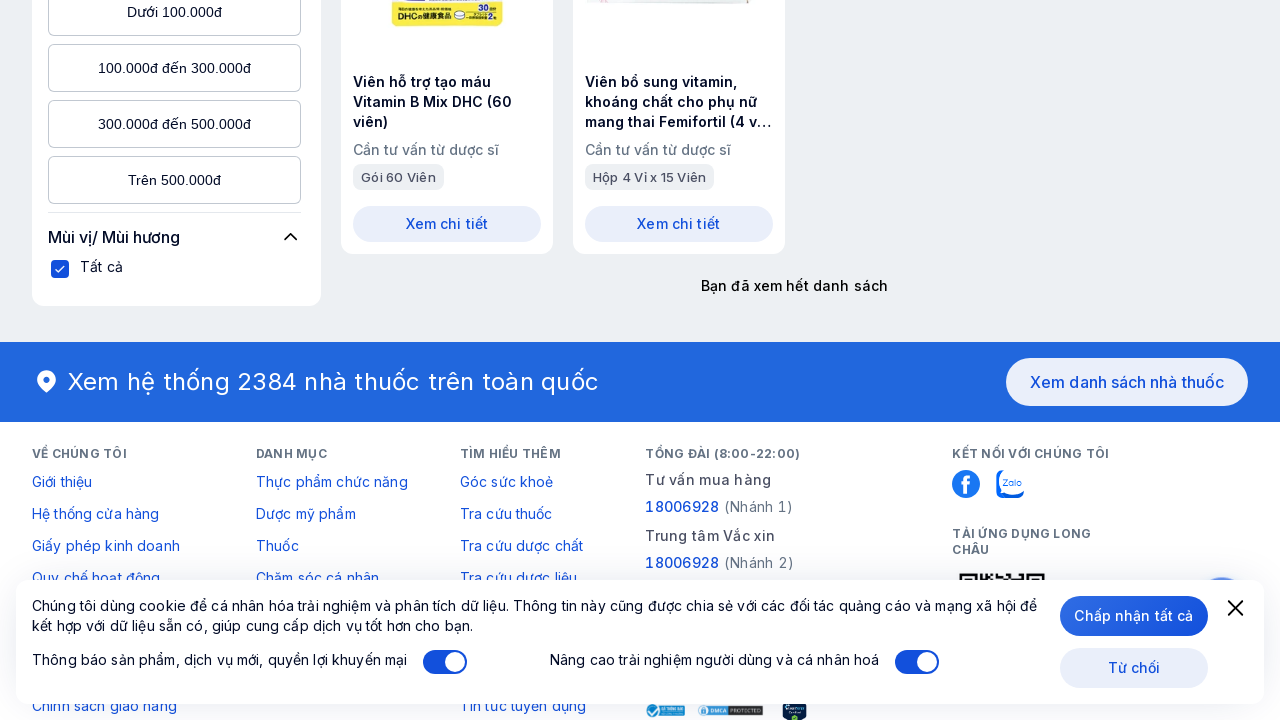

Pressed ArrowDown to scroll (scroll 14/50)
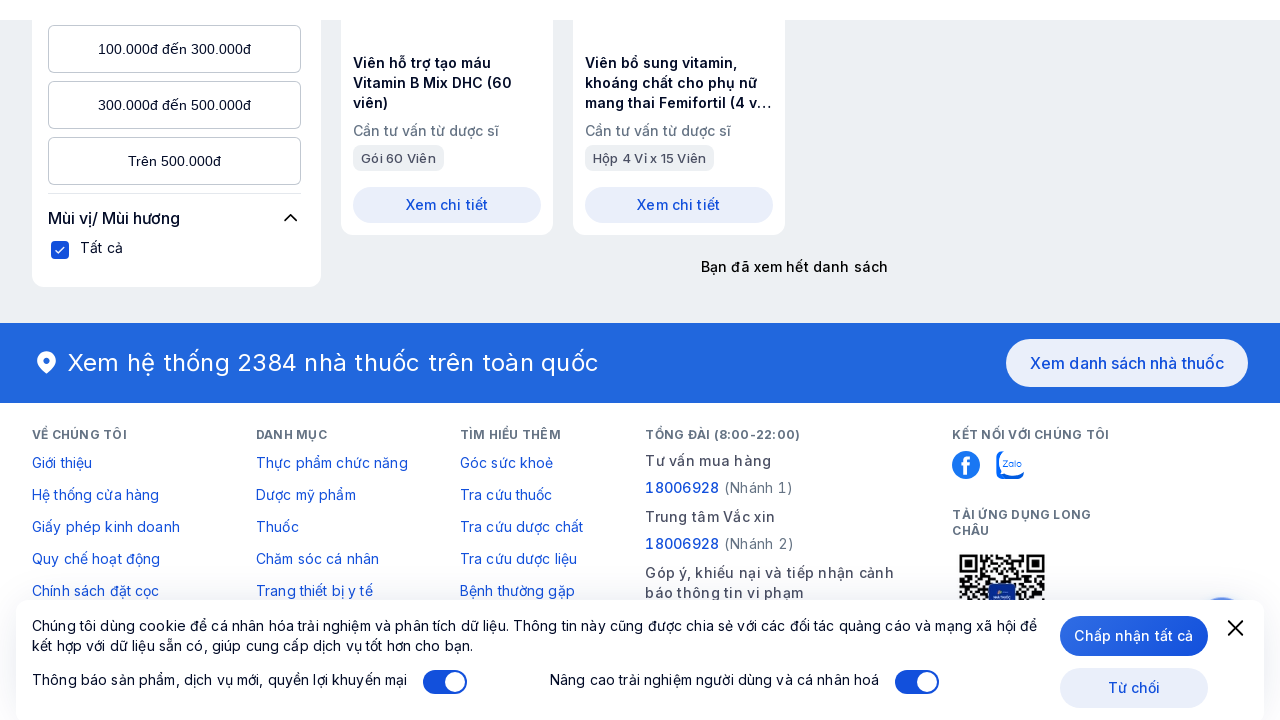

Waited 10ms for lazy content to load
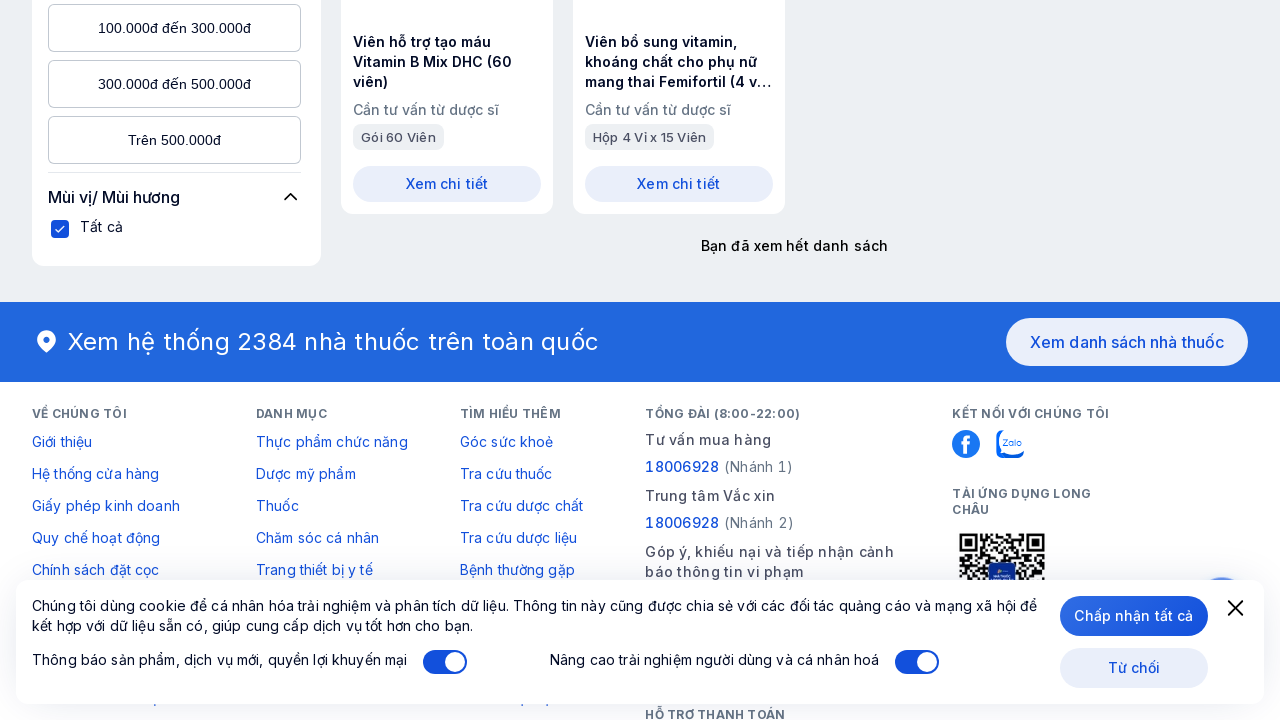

Pressed ArrowDown to scroll (scroll 15/50)
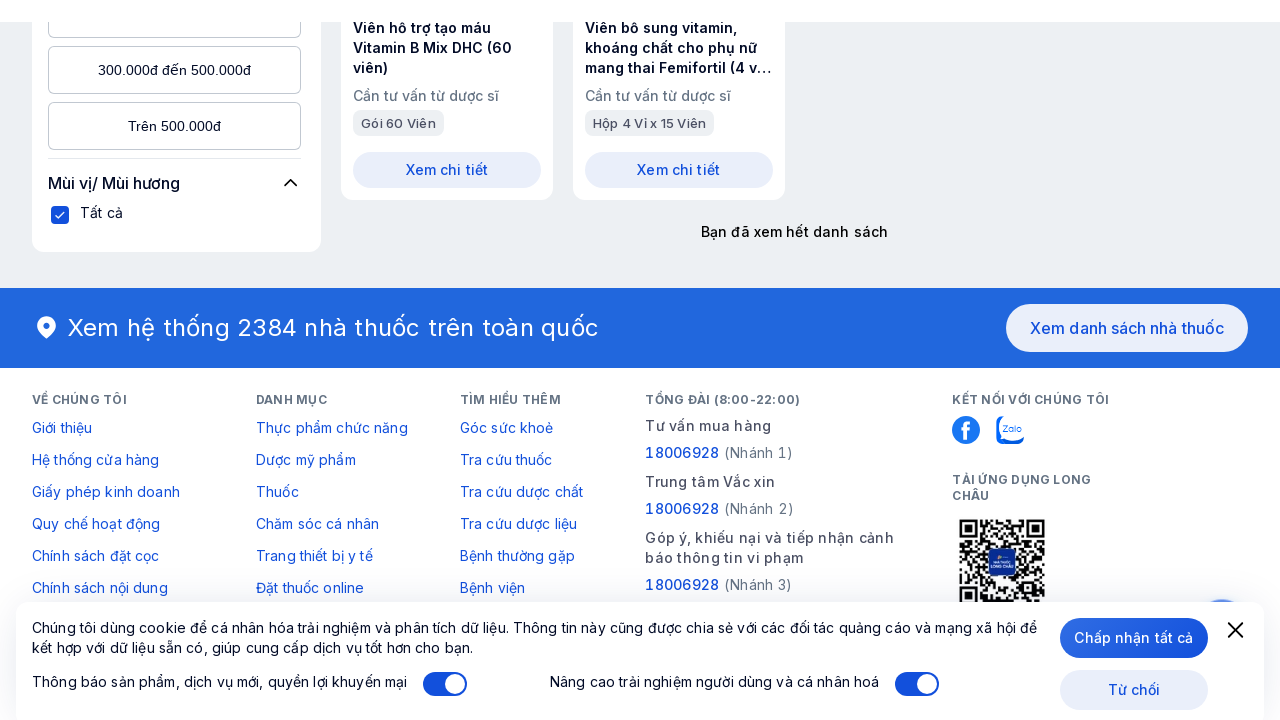

Waited 10ms for lazy content to load
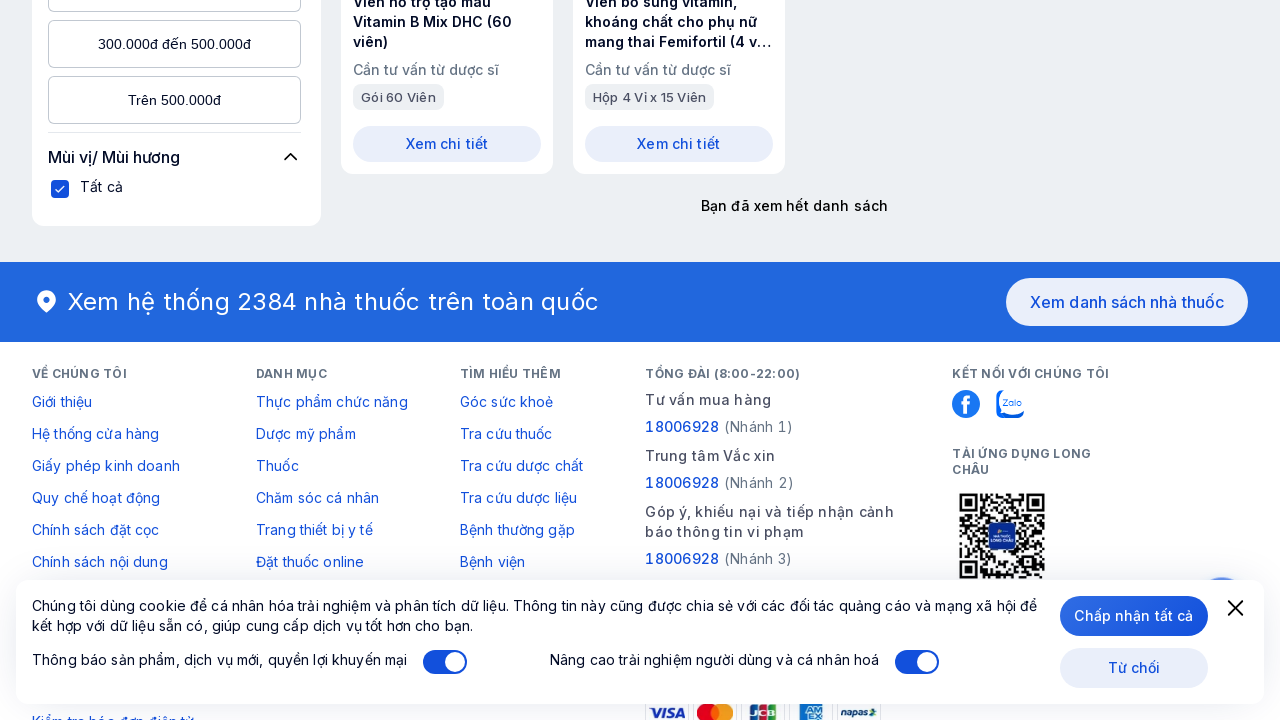

Pressed ArrowDown to scroll (scroll 16/50)
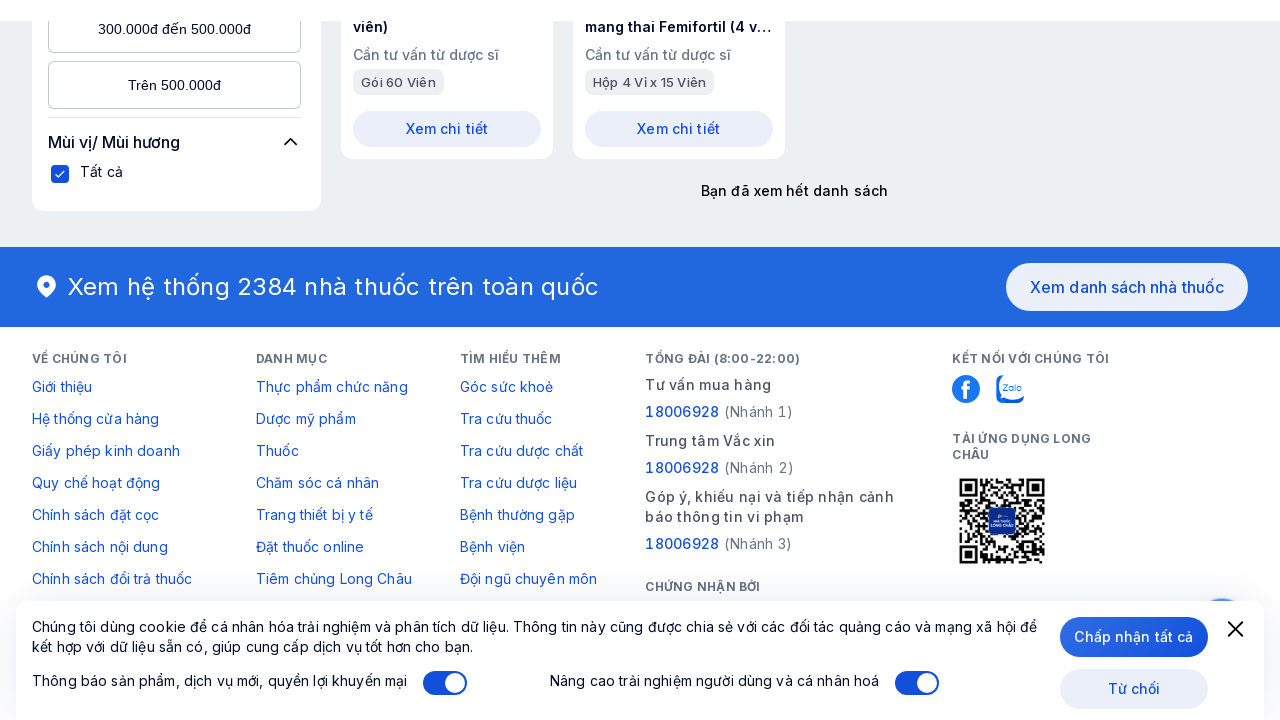

Waited 10ms for lazy content to load
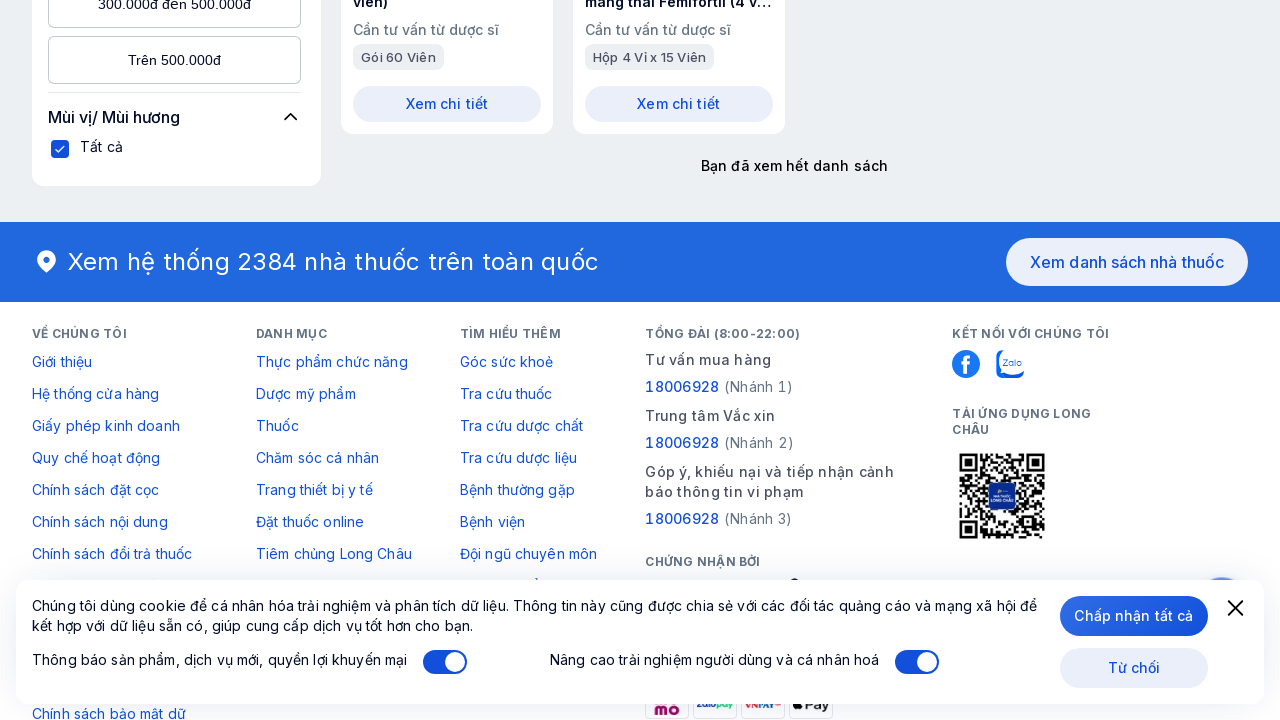

Pressed ArrowDown to scroll (scroll 17/50)
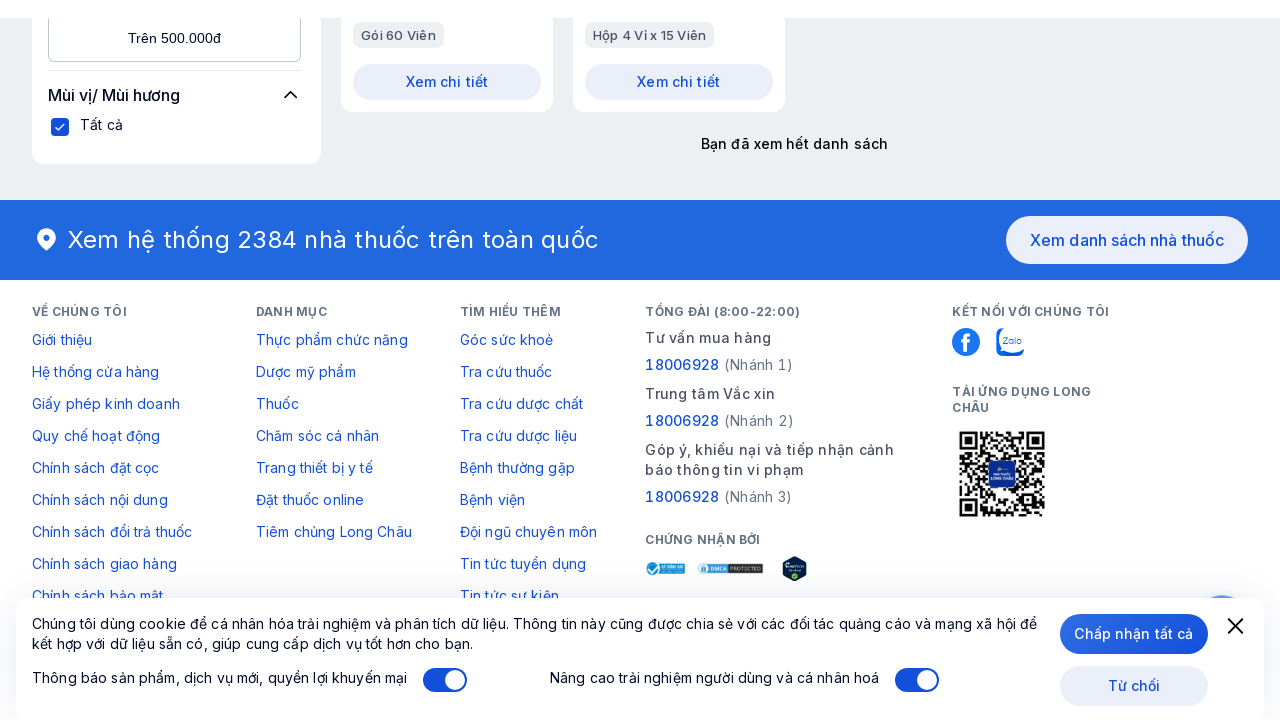

Waited 10ms for lazy content to load
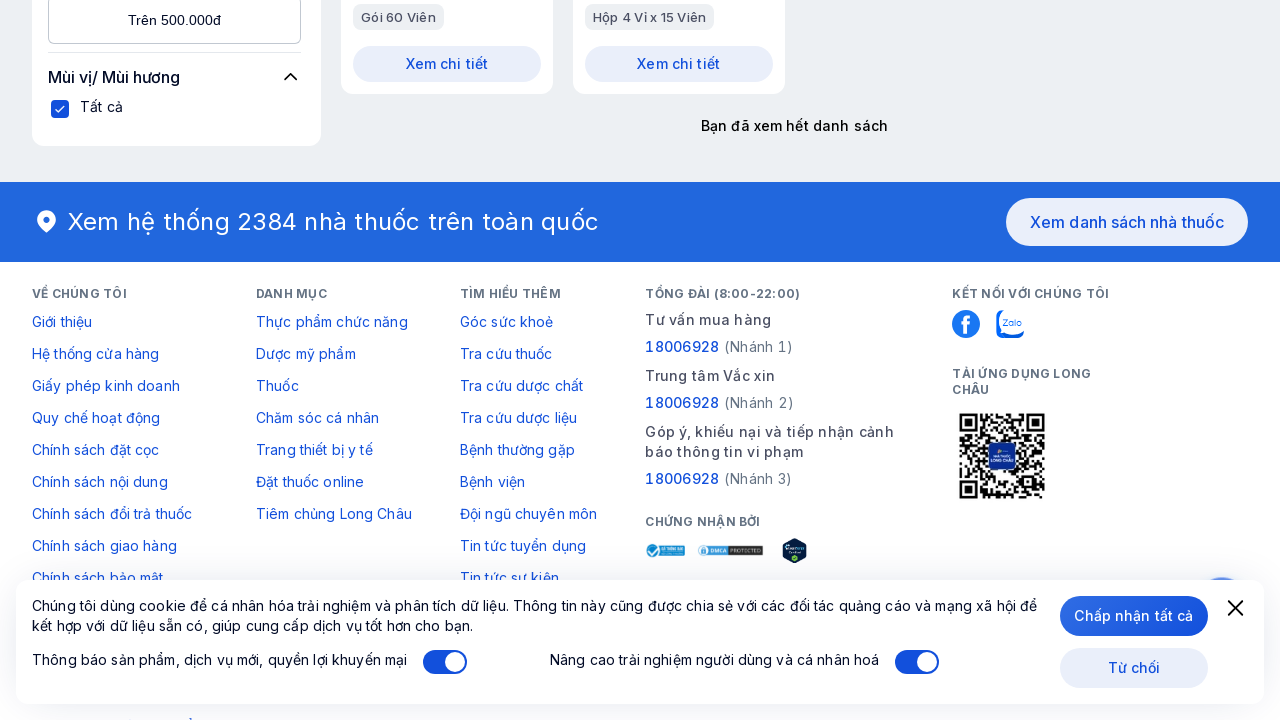

Pressed ArrowDown to scroll (scroll 18/50)
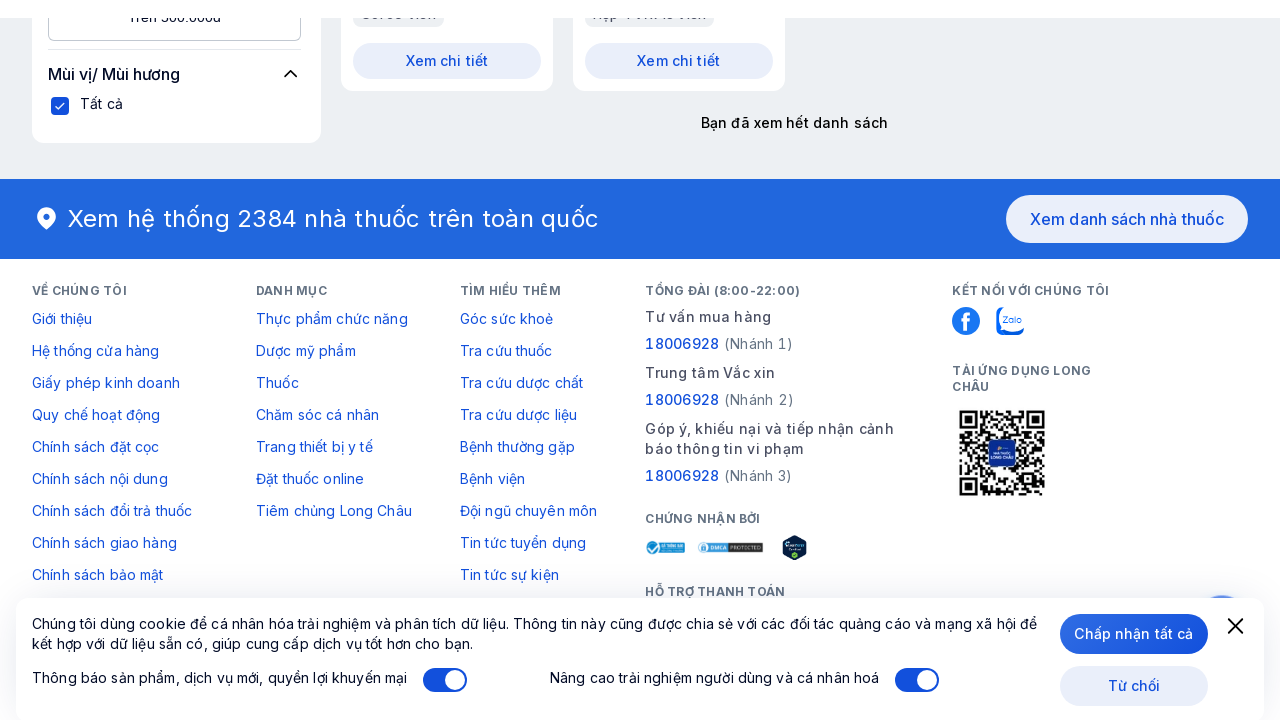

Waited 10ms for lazy content to load
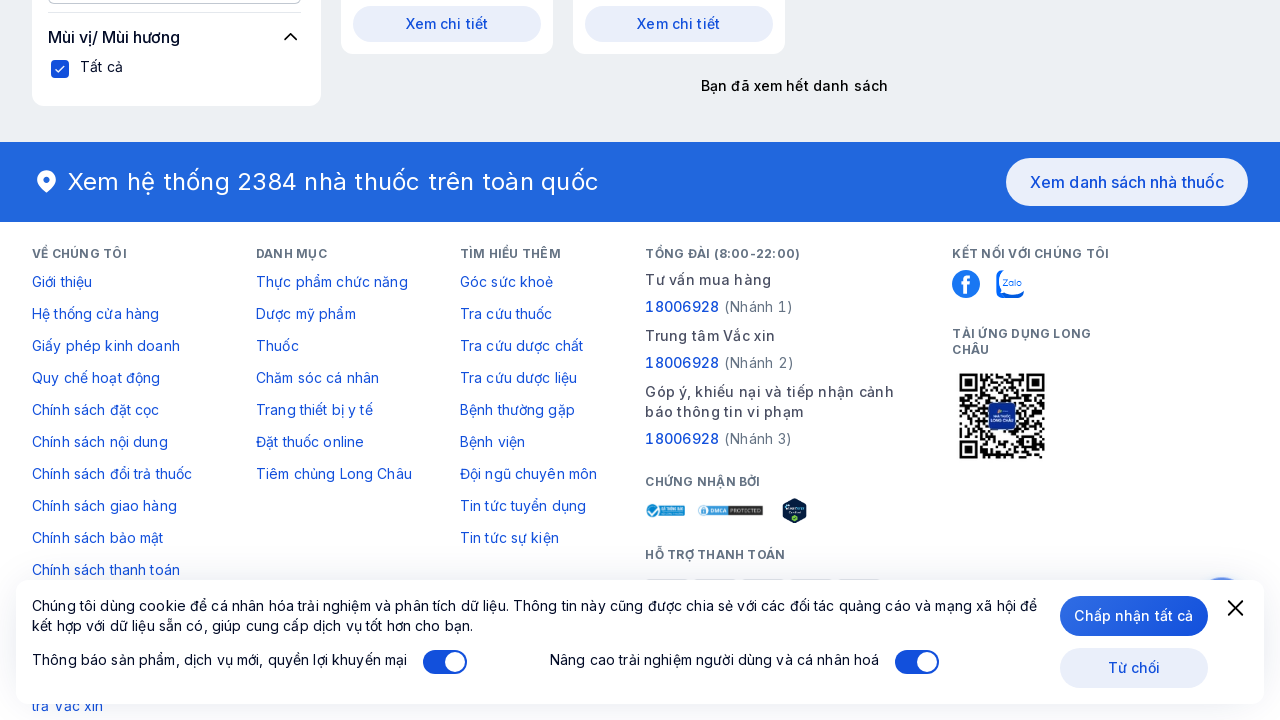

Pressed ArrowDown to scroll (scroll 19/50)
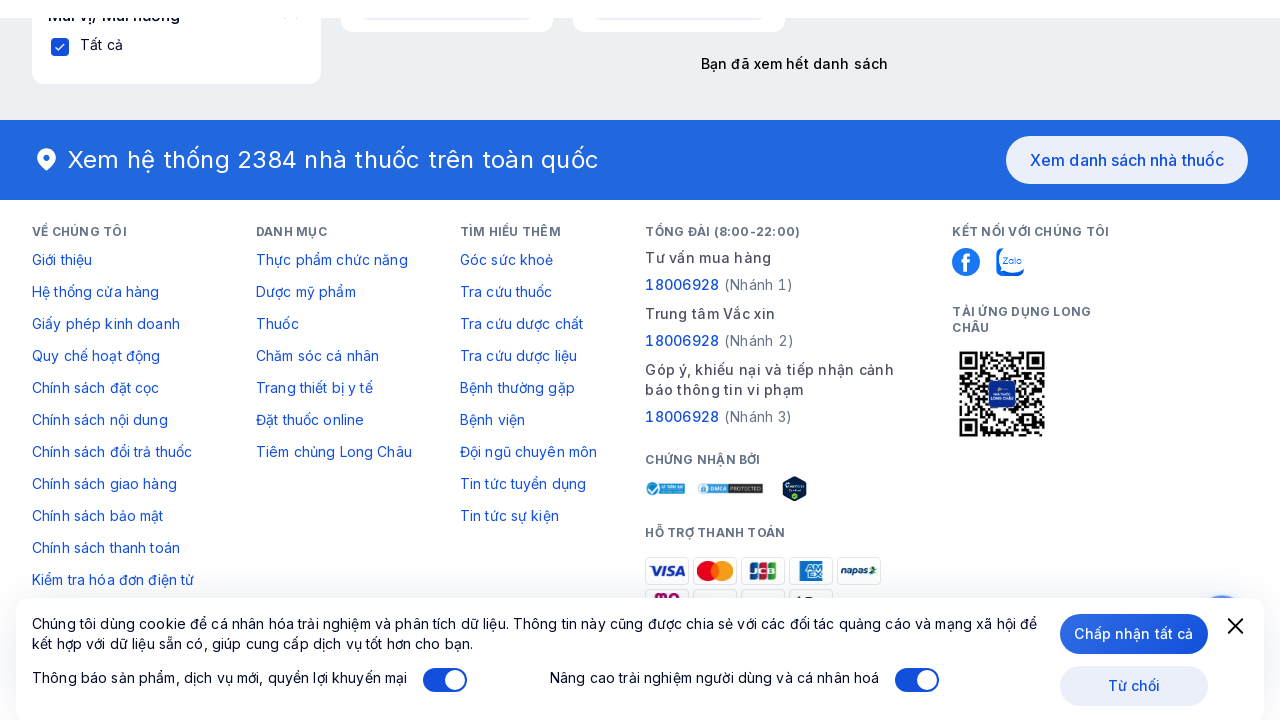

Waited 10ms for lazy content to load
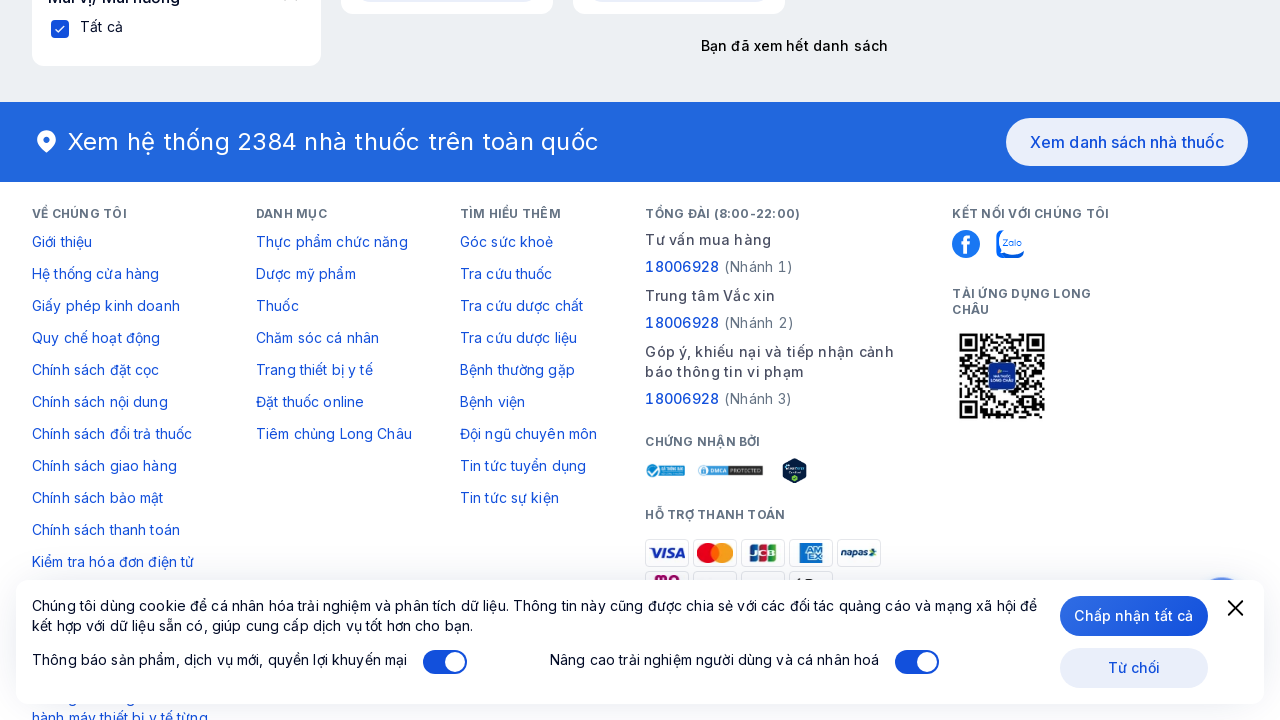

Pressed ArrowDown to scroll (scroll 20/50)
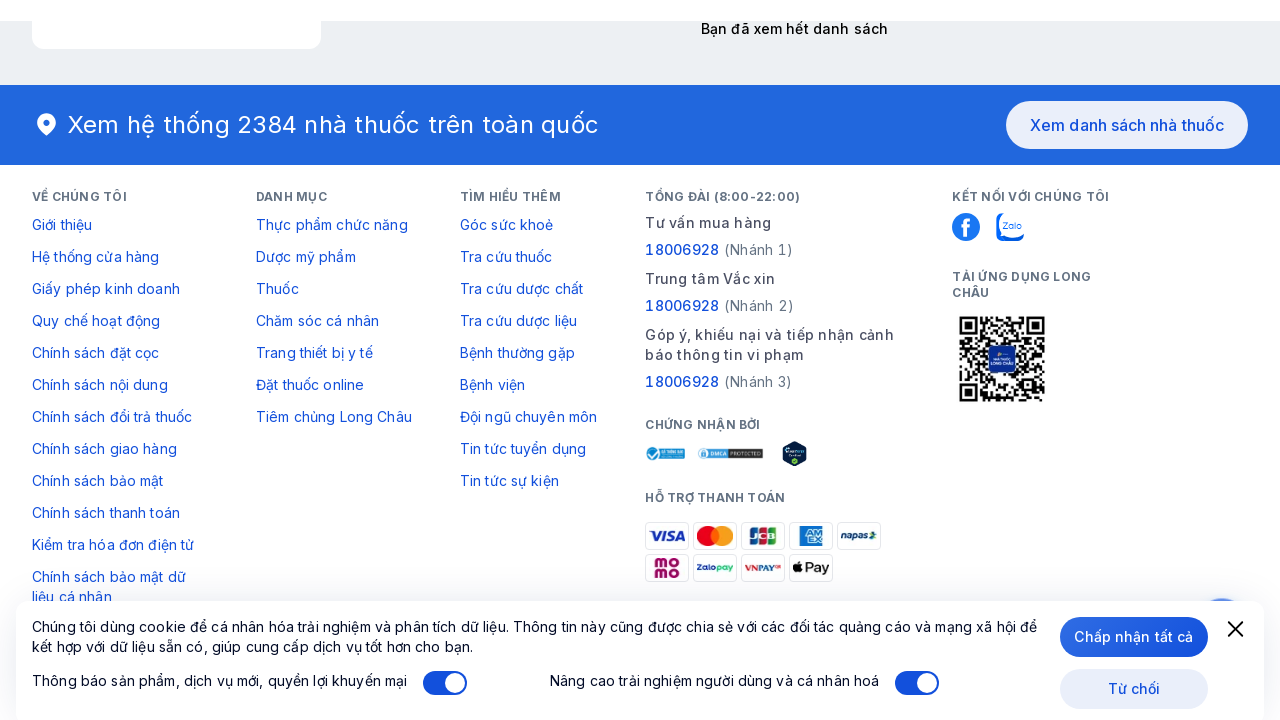

Waited 10ms for lazy content to load
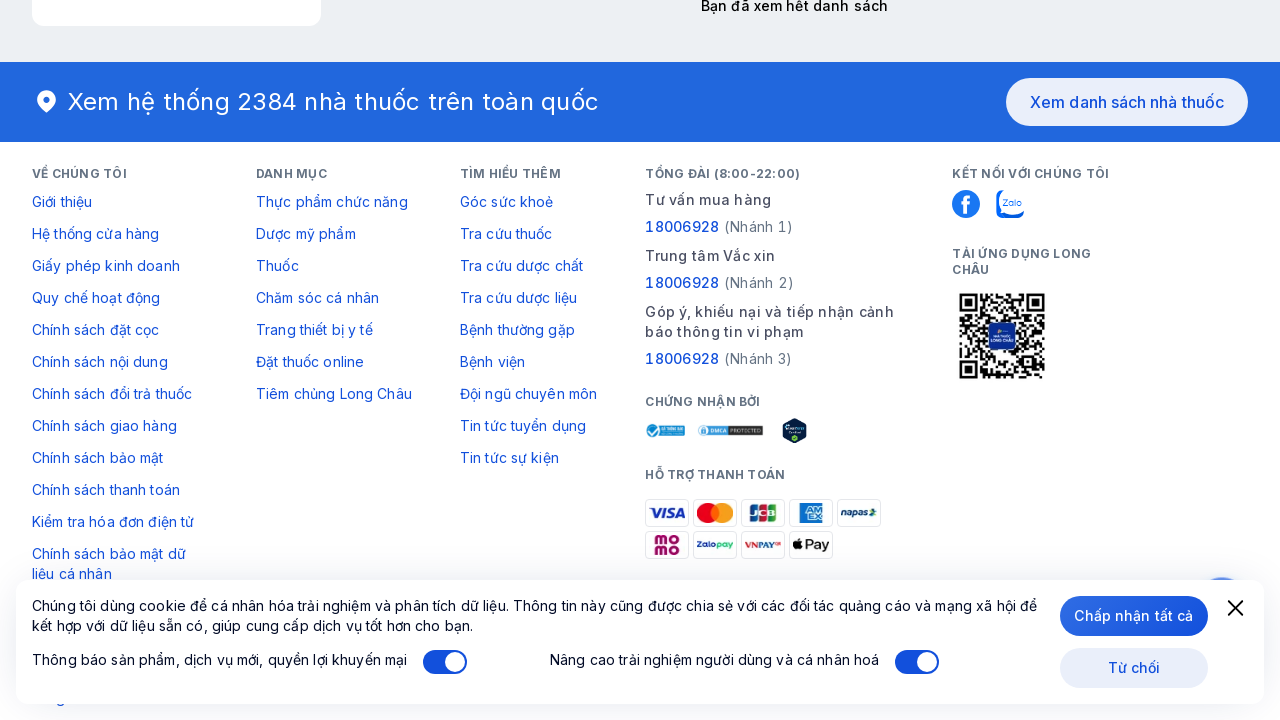

Pressed ArrowDown to scroll (scroll 21/50)
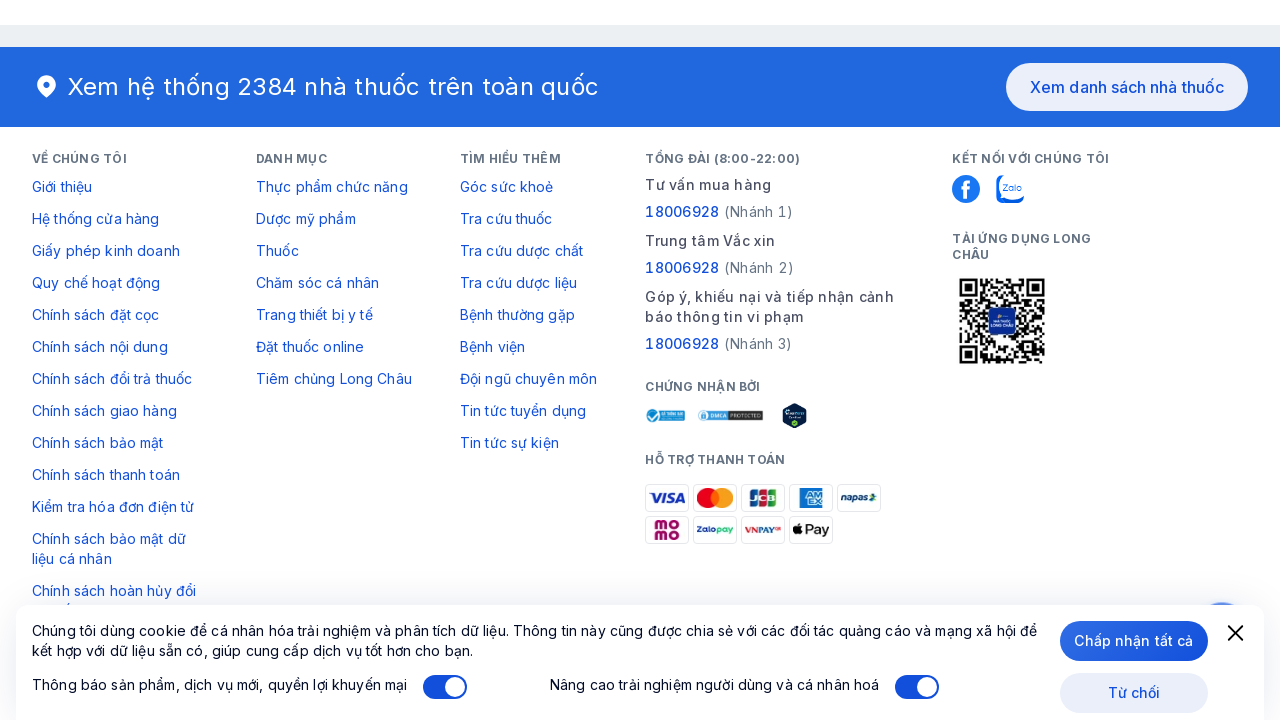

Waited 10ms for lazy content to load
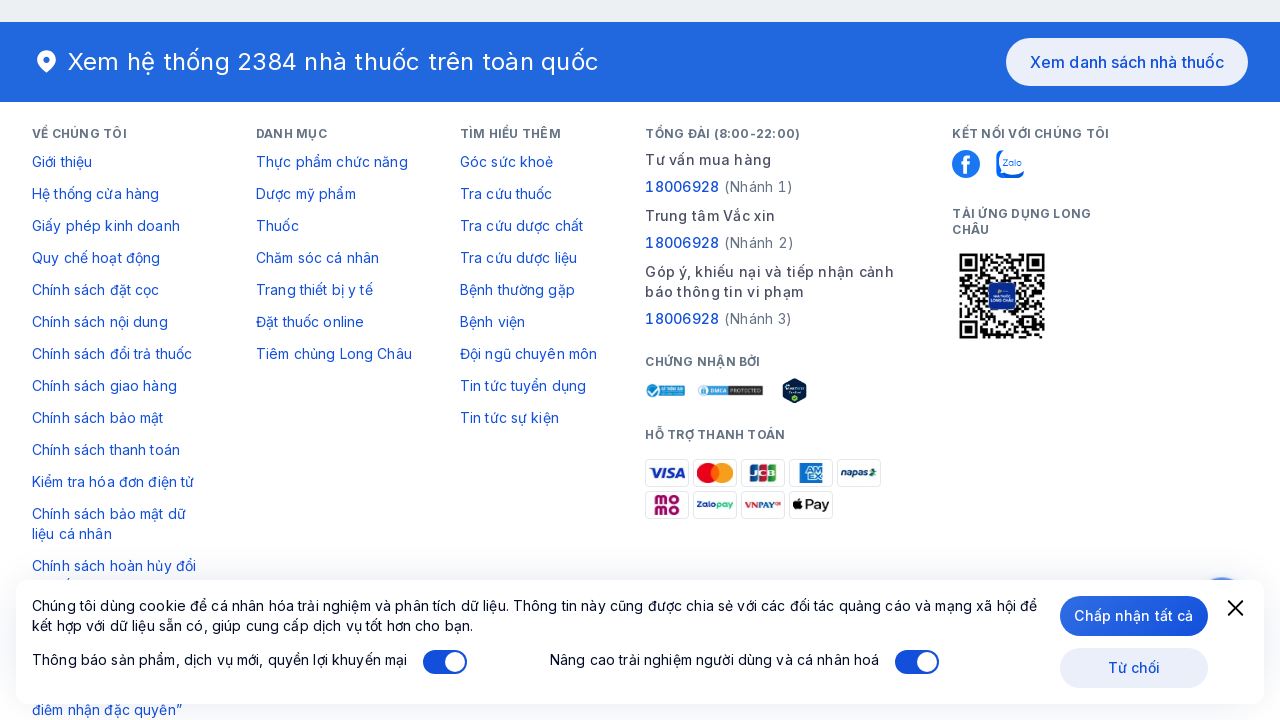

Pressed ArrowDown to scroll (scroll 22/50)
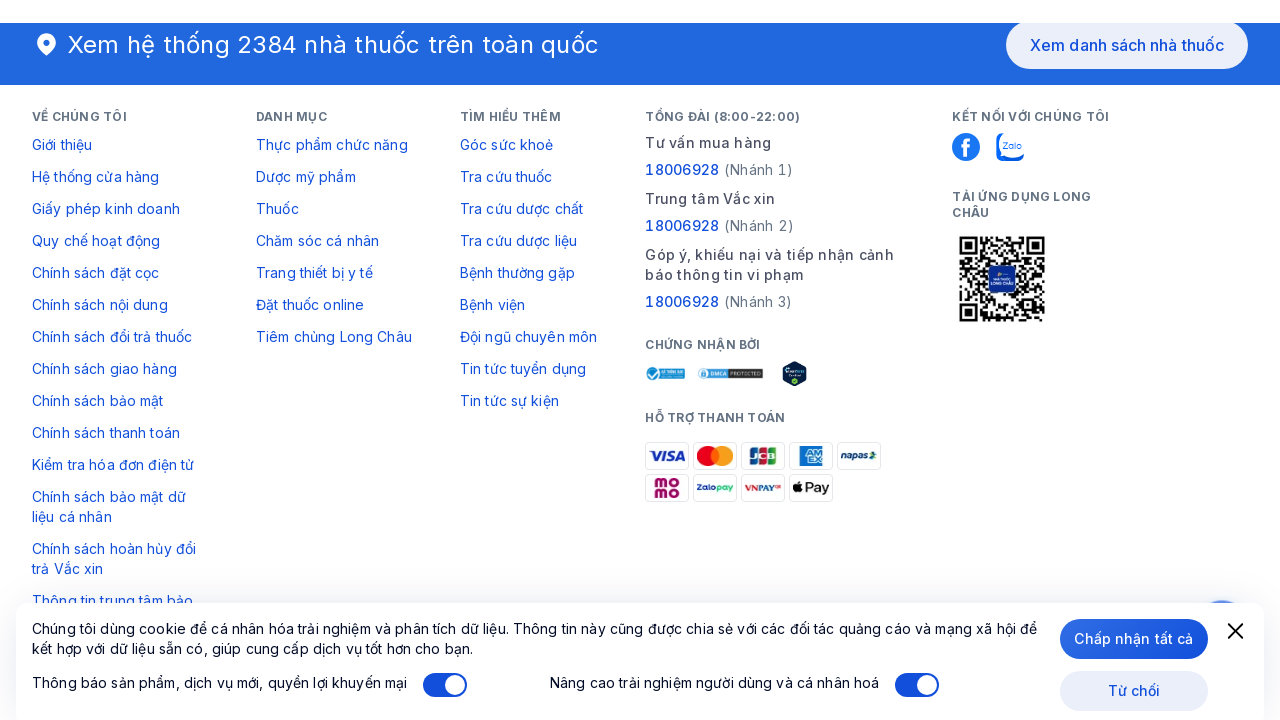

Waited 10ms for lazy content to load
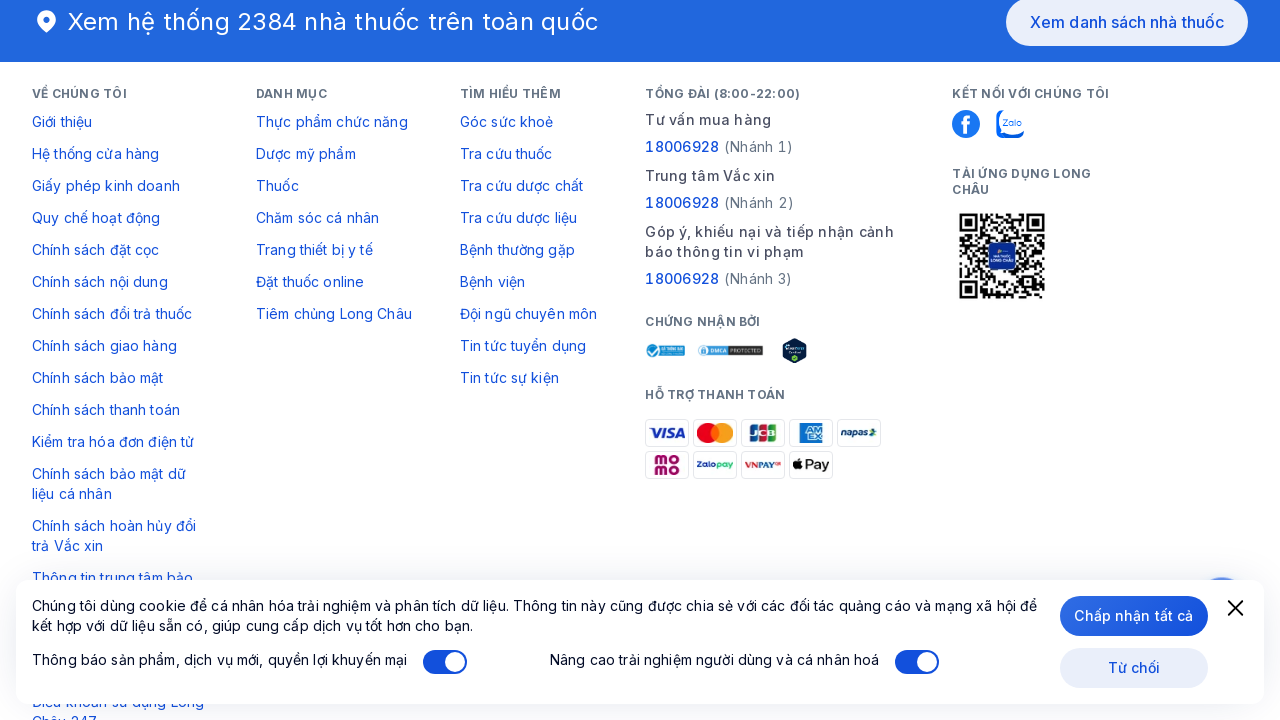

Pressed ArrowDown to scroll (scroll 23/50)
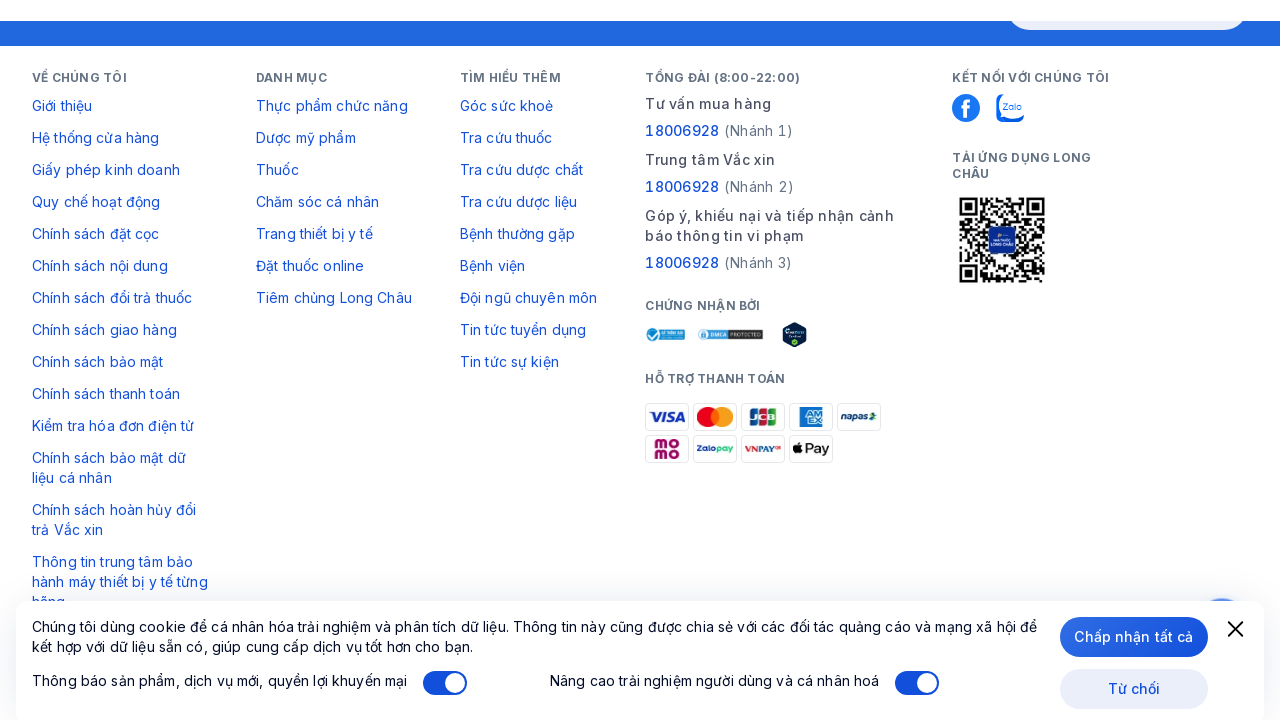

Waited 10ms for lazy content to load
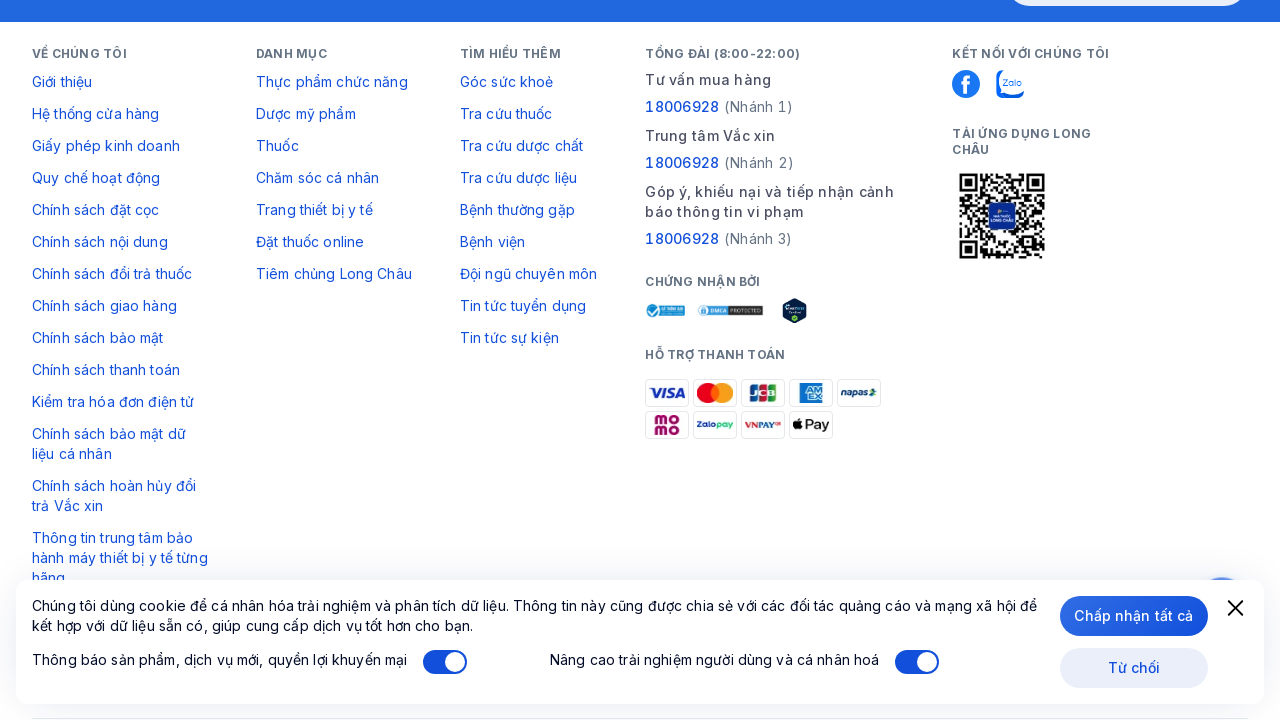

Pressed ArrowDown to scroll (scroll 24/50)
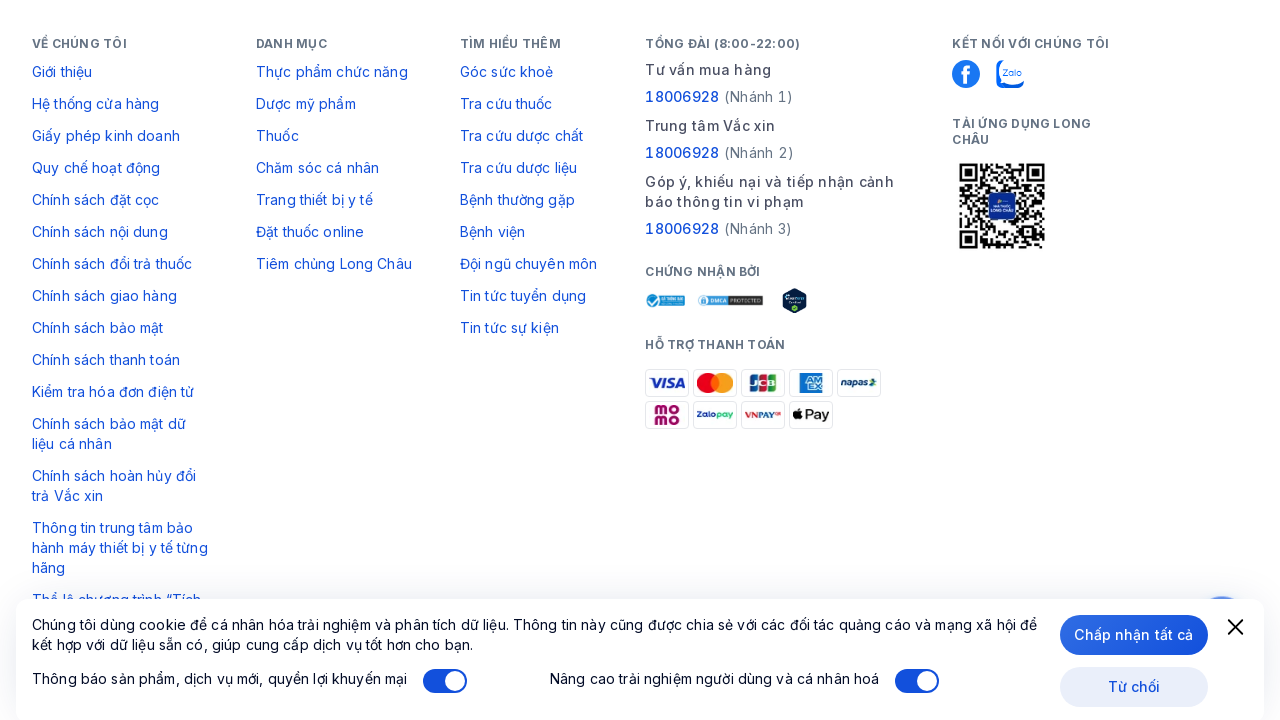

Waited 10ms for lazy content to load
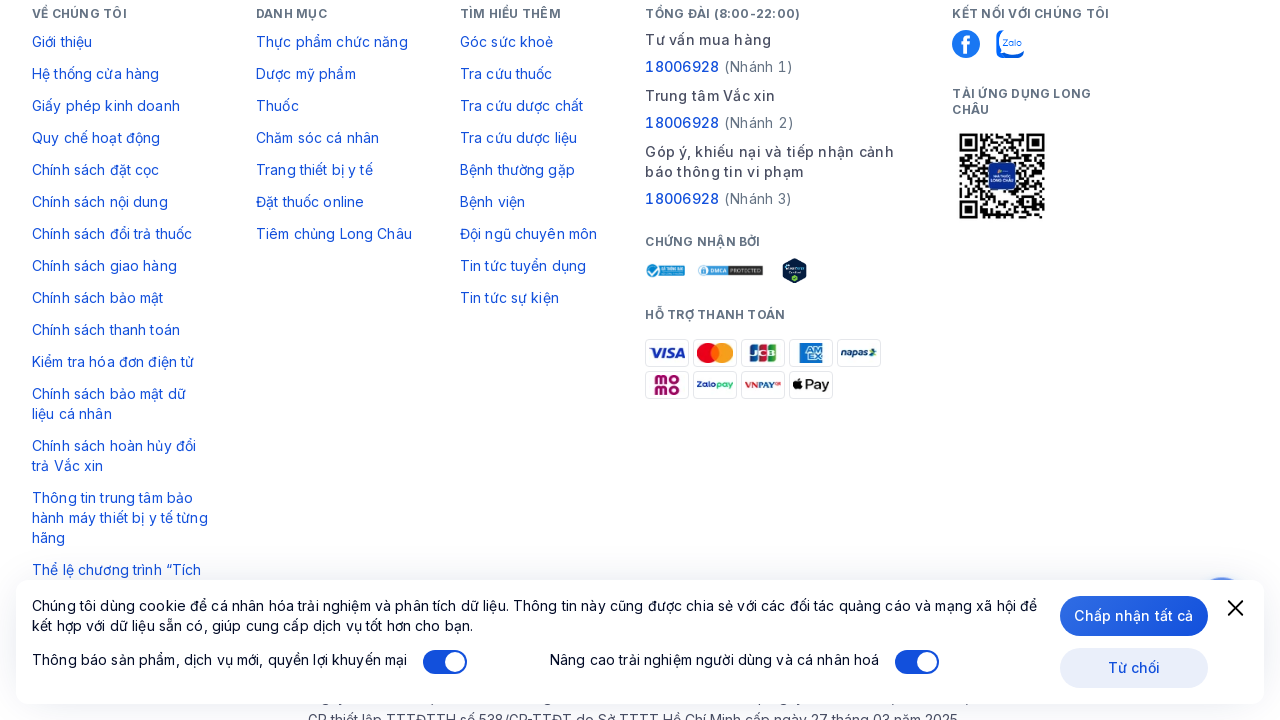

Pressed ArrowDown to scroll (scroll 25/50)
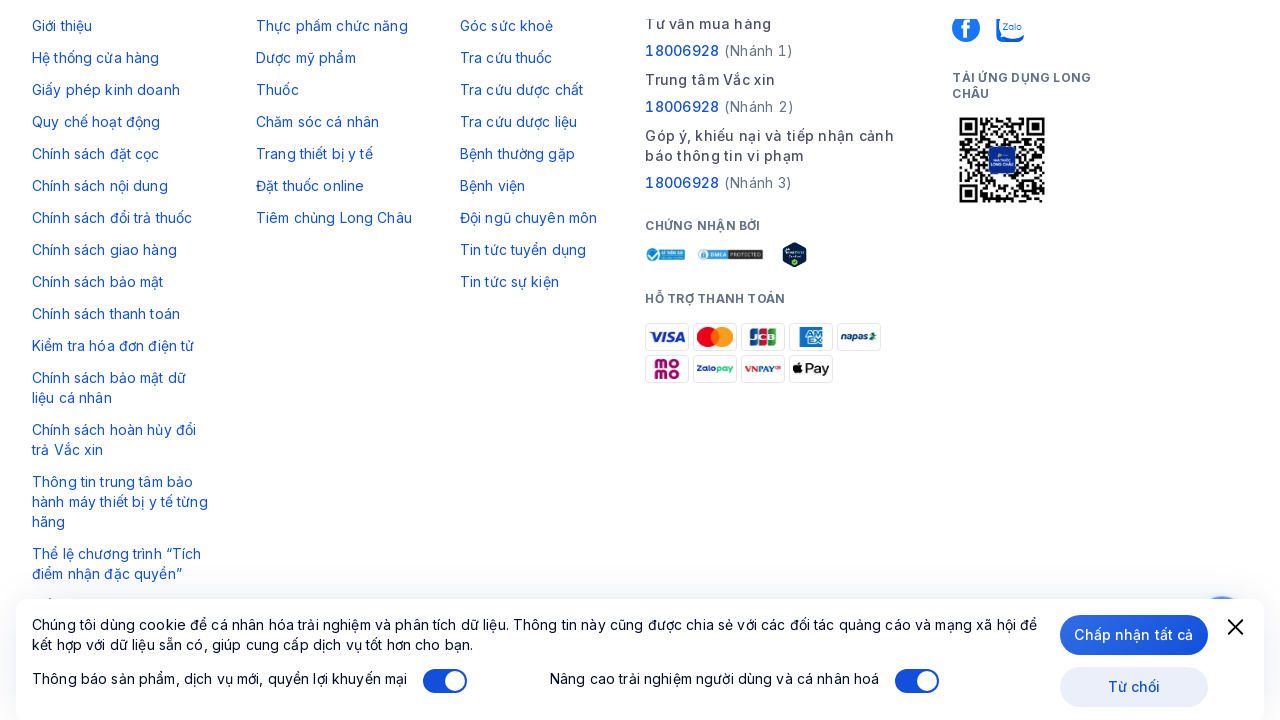

Waited 10ms for lazy content to load
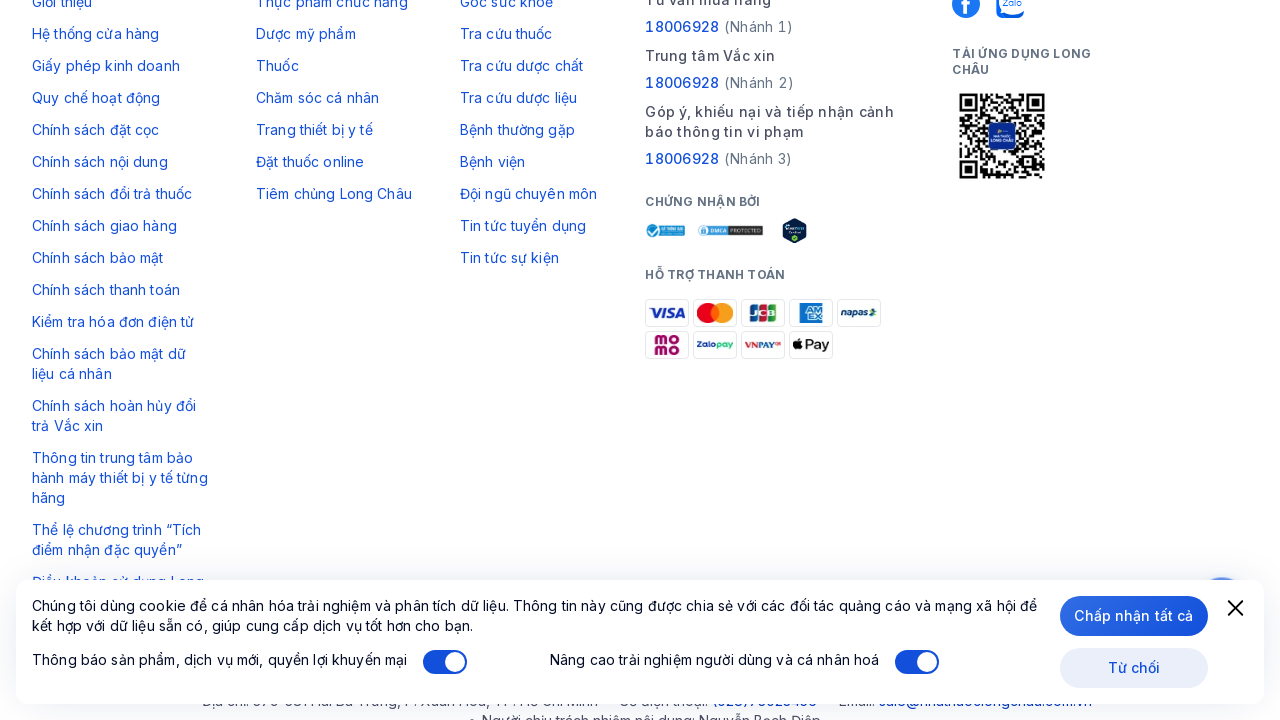

Pressed ArrowDown to scroll (scroll 26/50)
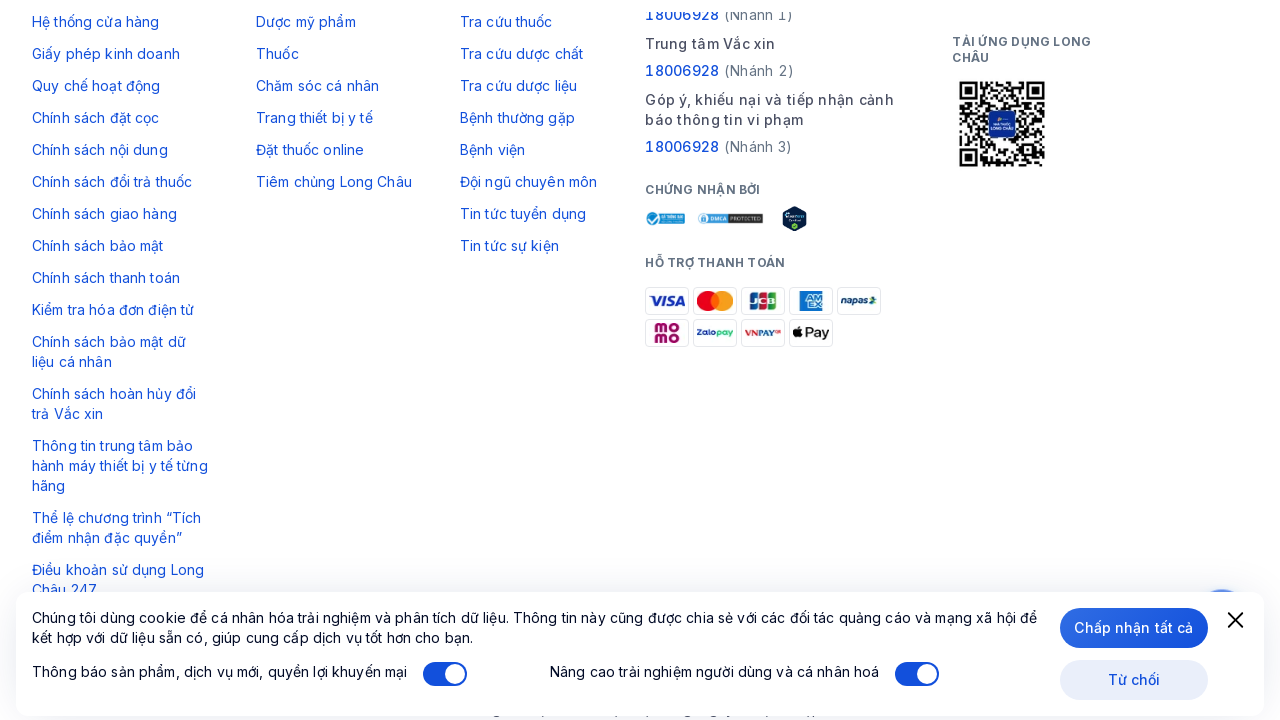

Waited 10ms for lazy content to load
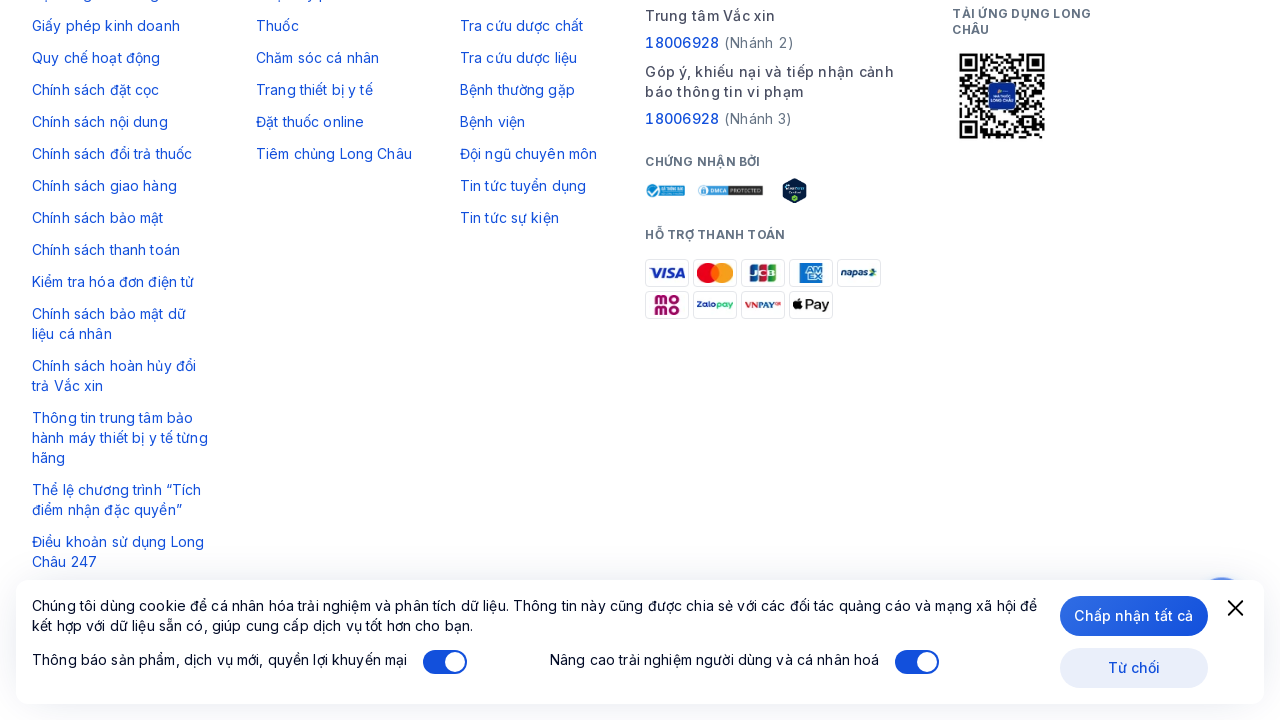

Pressed ArrowDown to scroll (scroll 27/50)
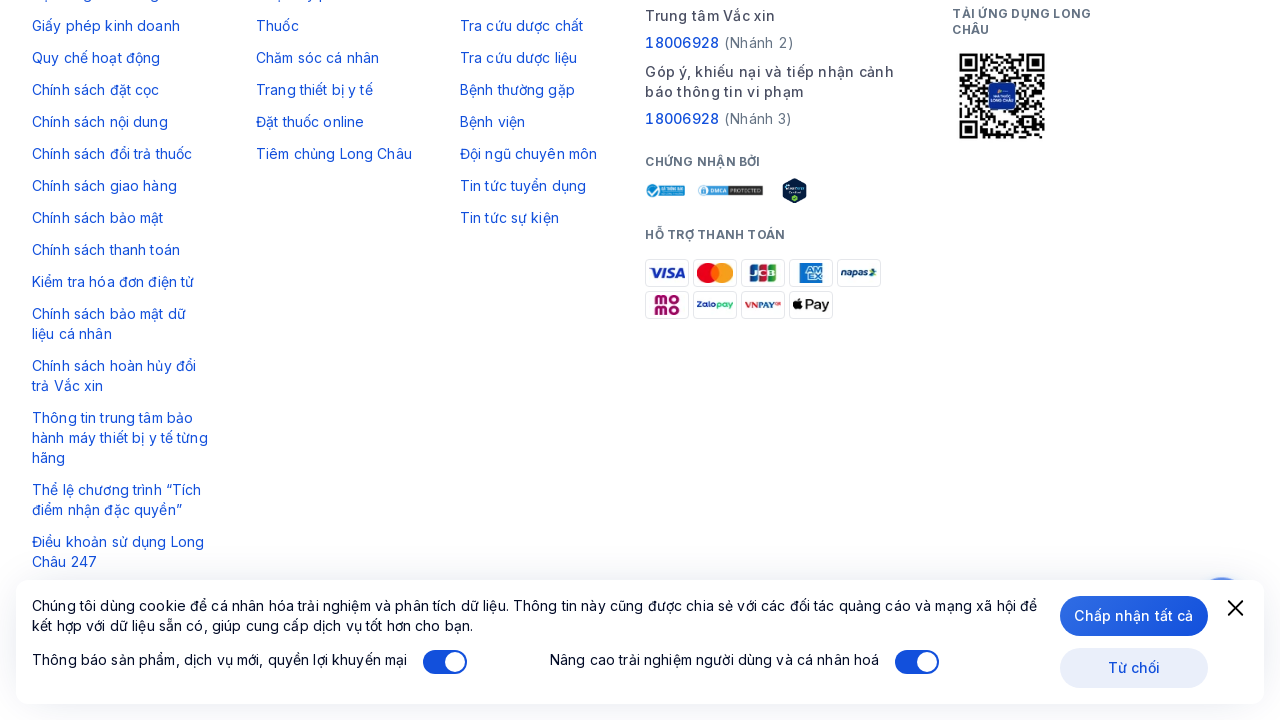

Waited 10ms for lazy content to load
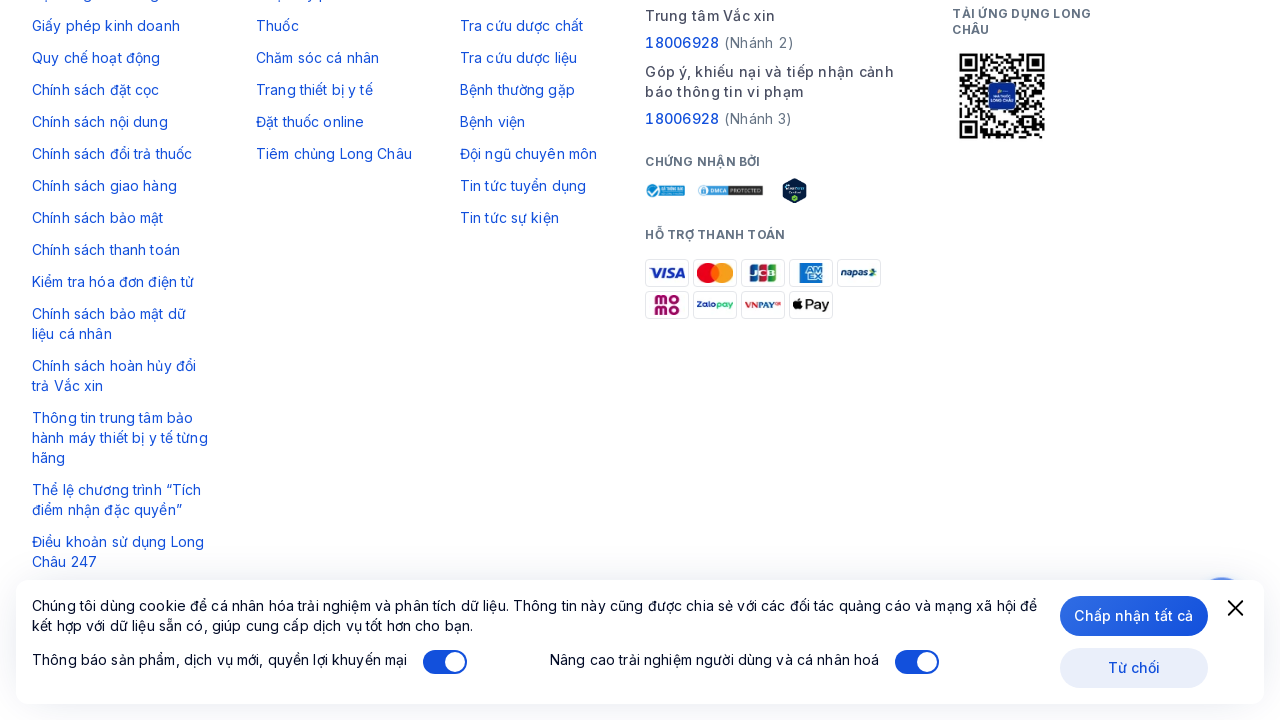

Pressed ArrowDown to scroll (scroll 28/50)
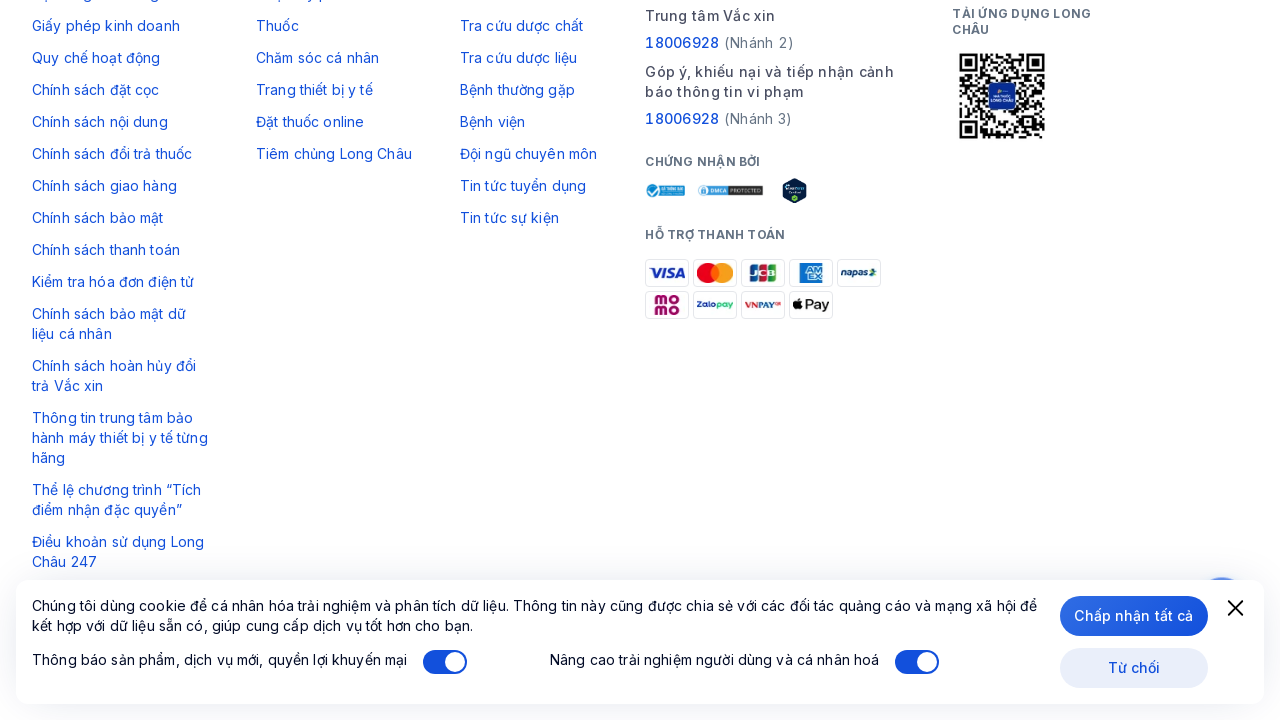

Waited 10ms for lazy content to load
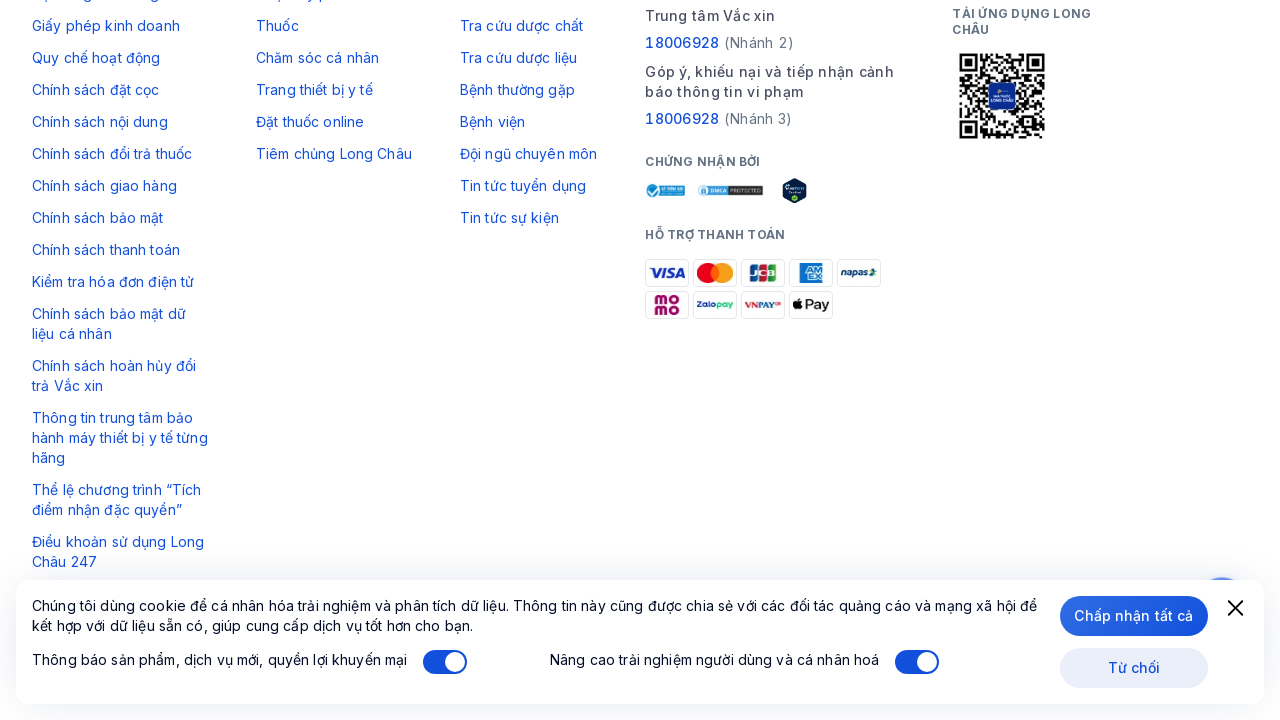

Pressed ArrowDown to scroll (scroll 29/50)
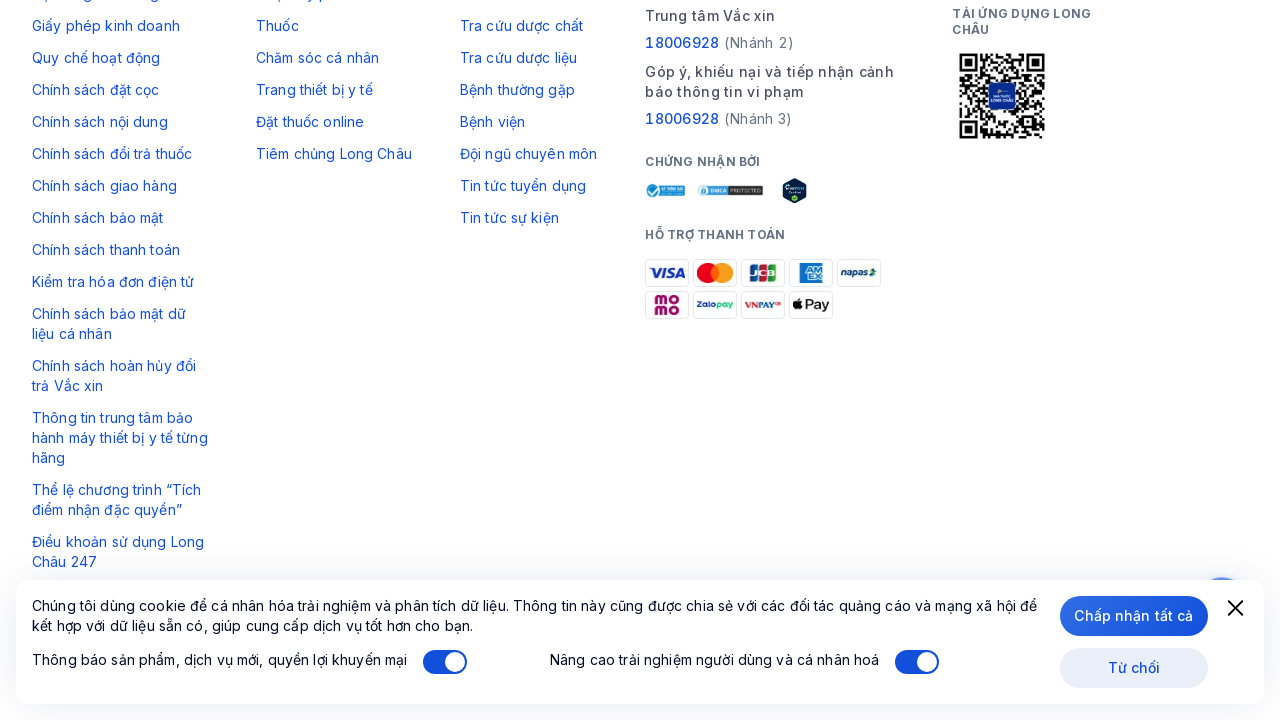

Waited 10ms for lazy content to load
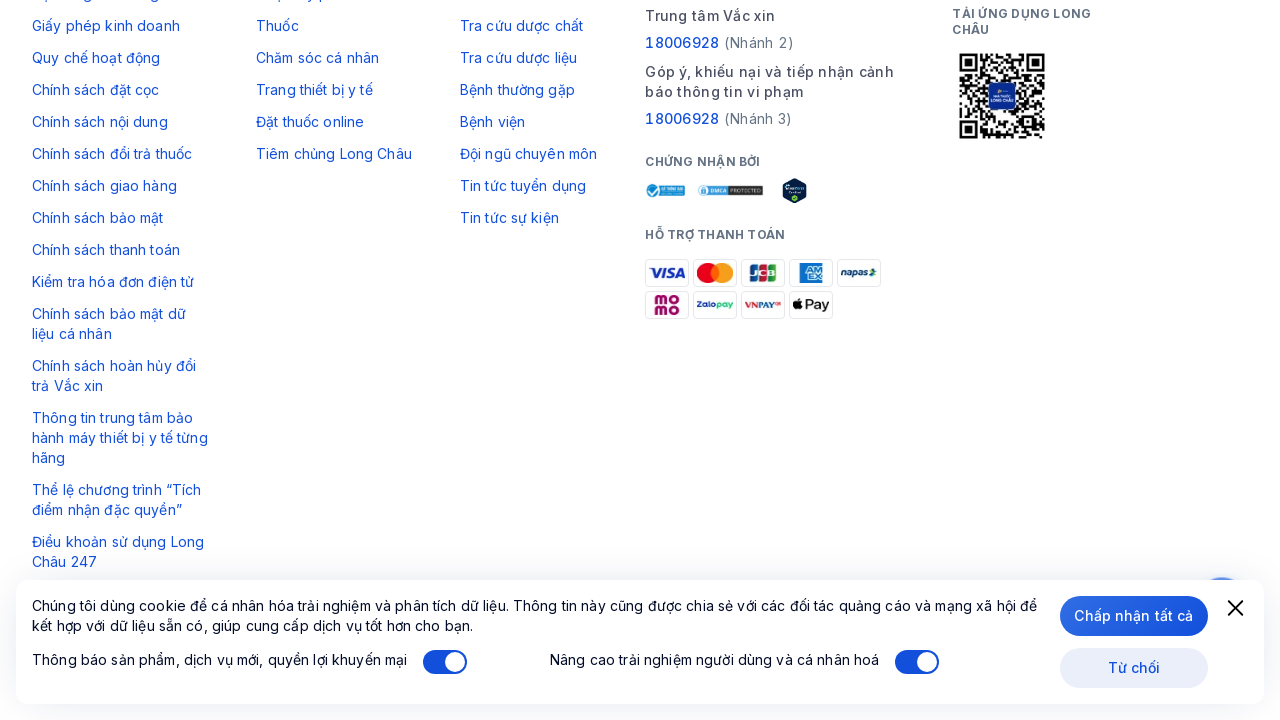

Pressed ArrowDown to scroll (scroll 30/50)
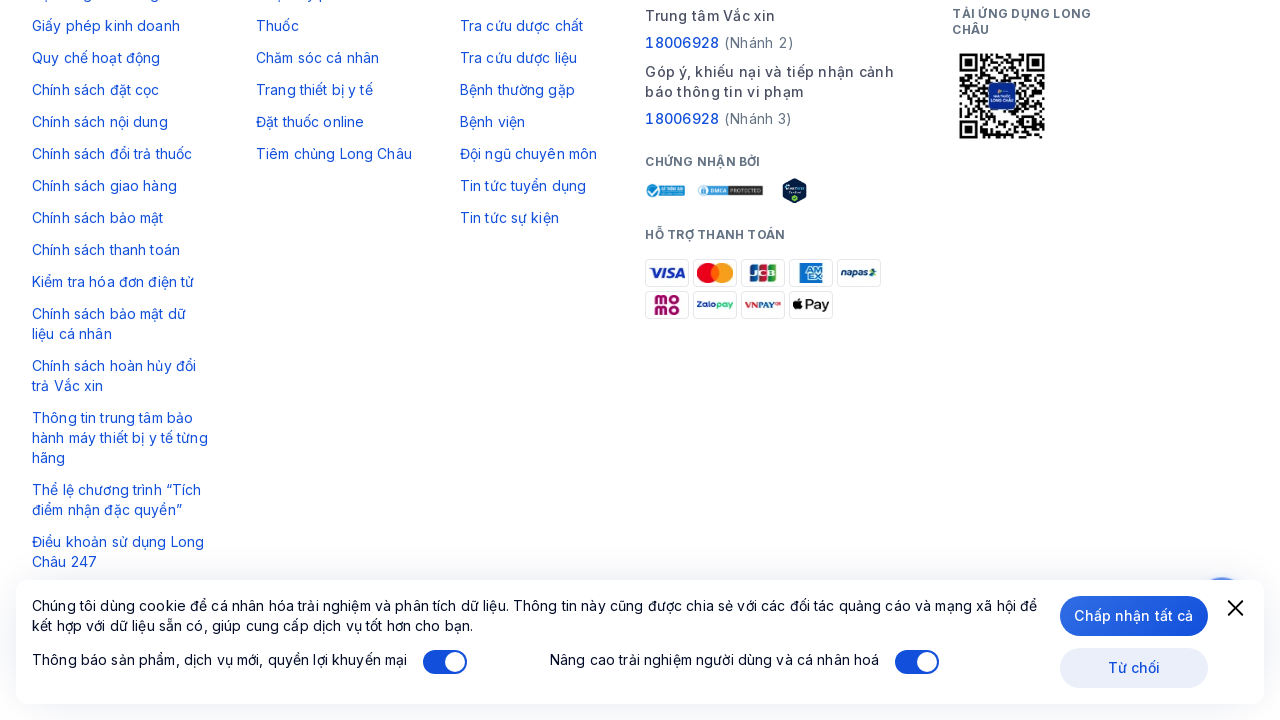

Waited 10ms for lazy content to load
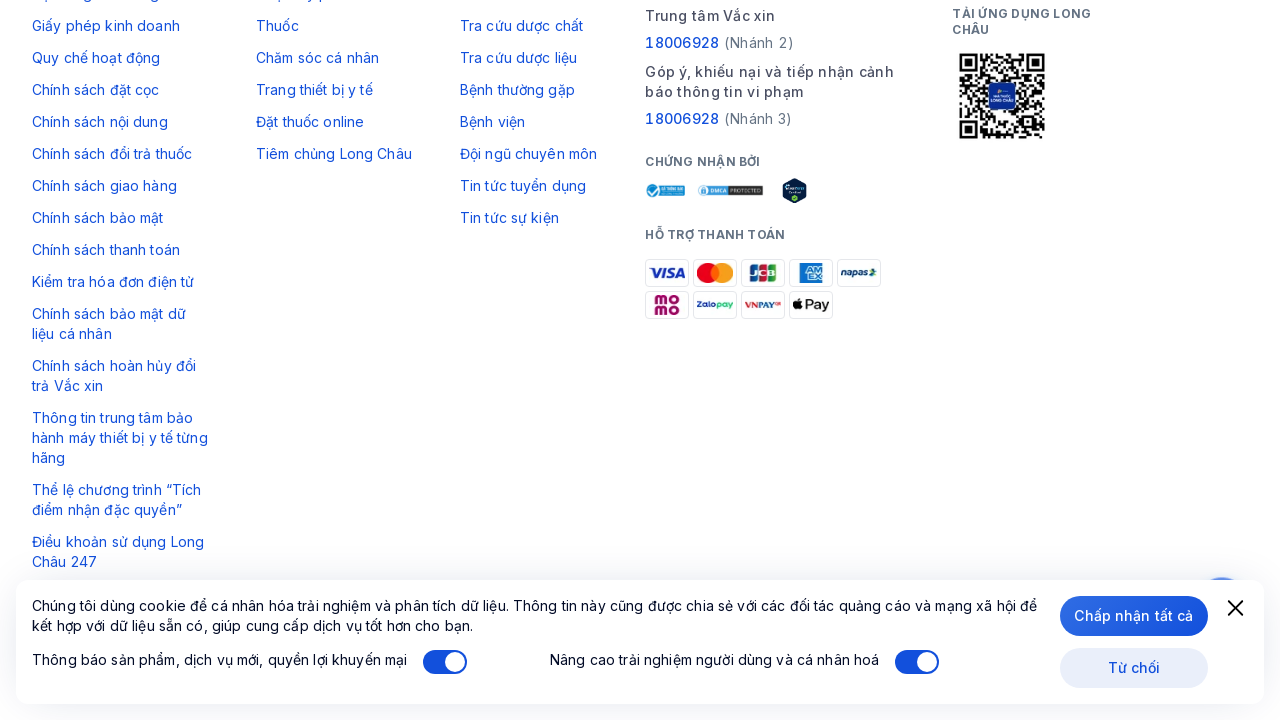

Pressed ArrowDown to scroll (scroll 31/50)
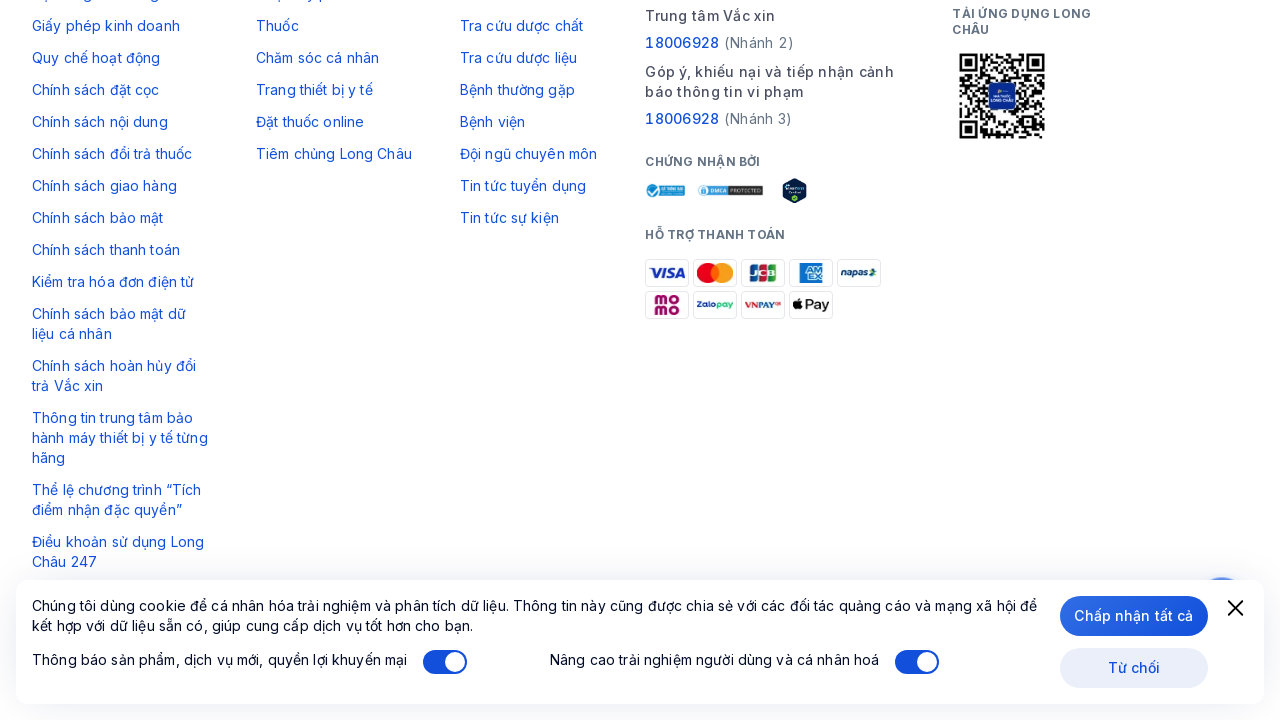

Waited 10ms for lazy content to load
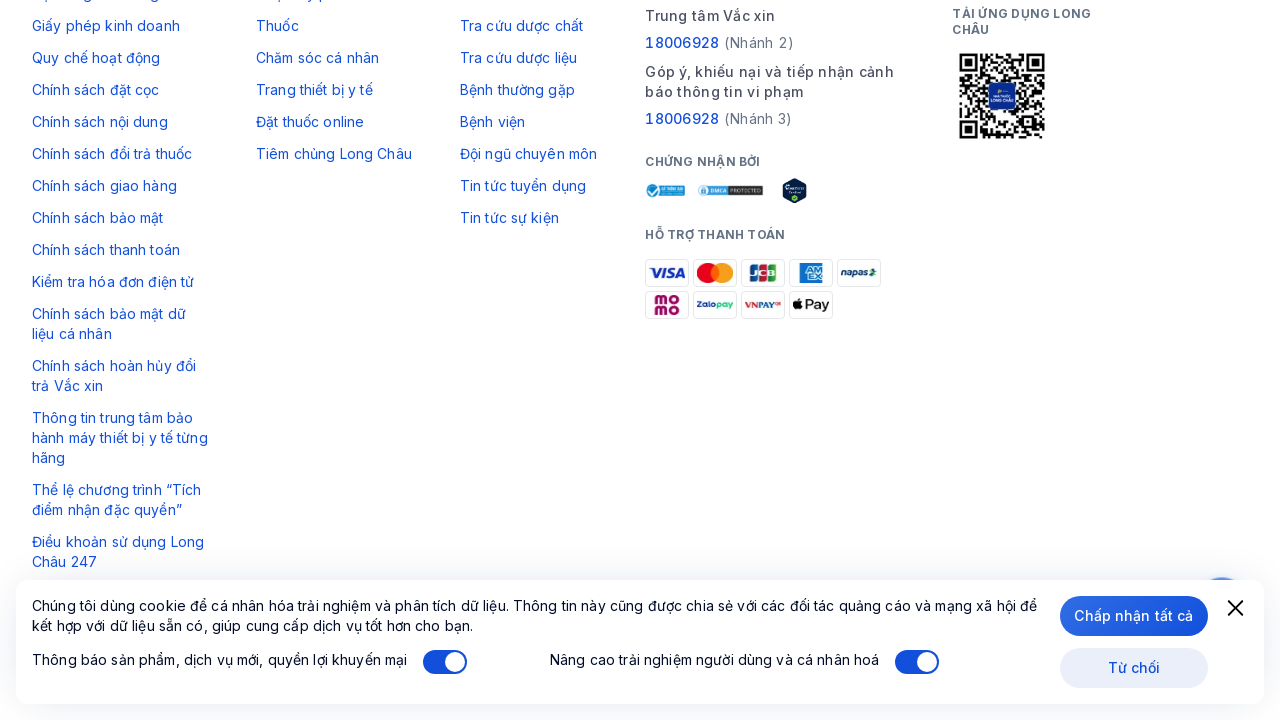

Pressed ArrowDown to scroll (scroll 32/50)
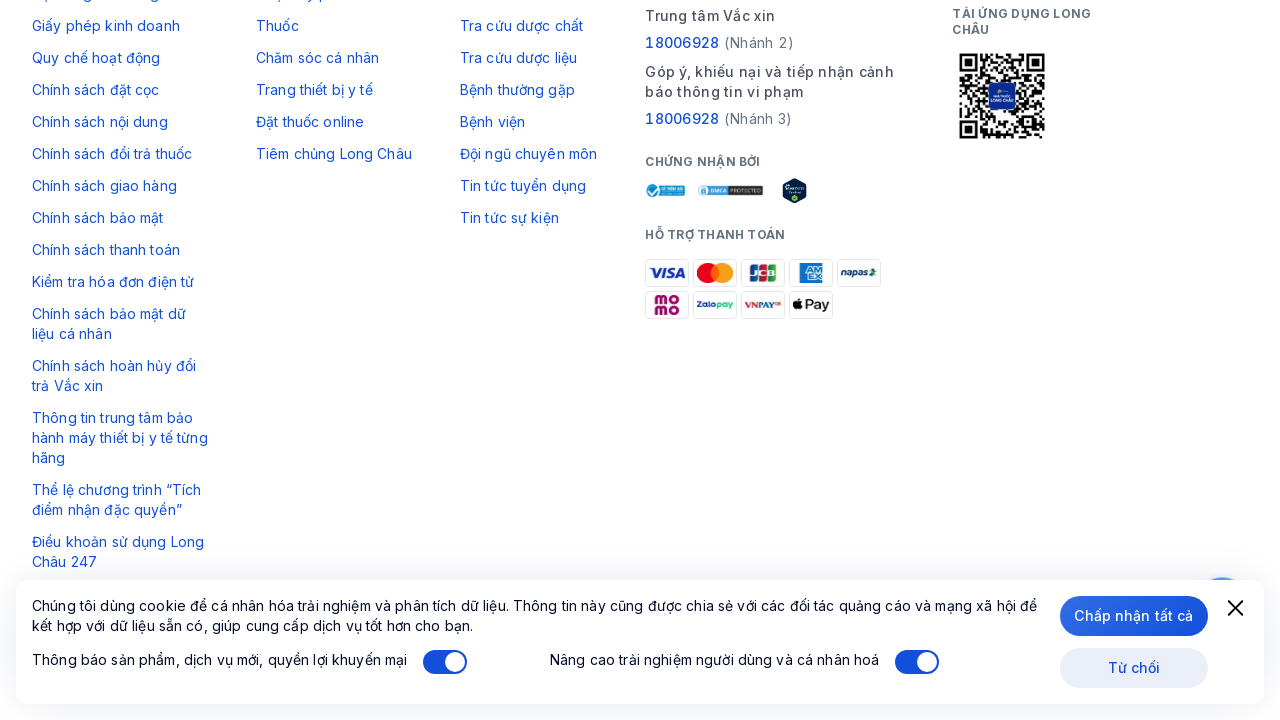

Waited 10ms for lazy content to load
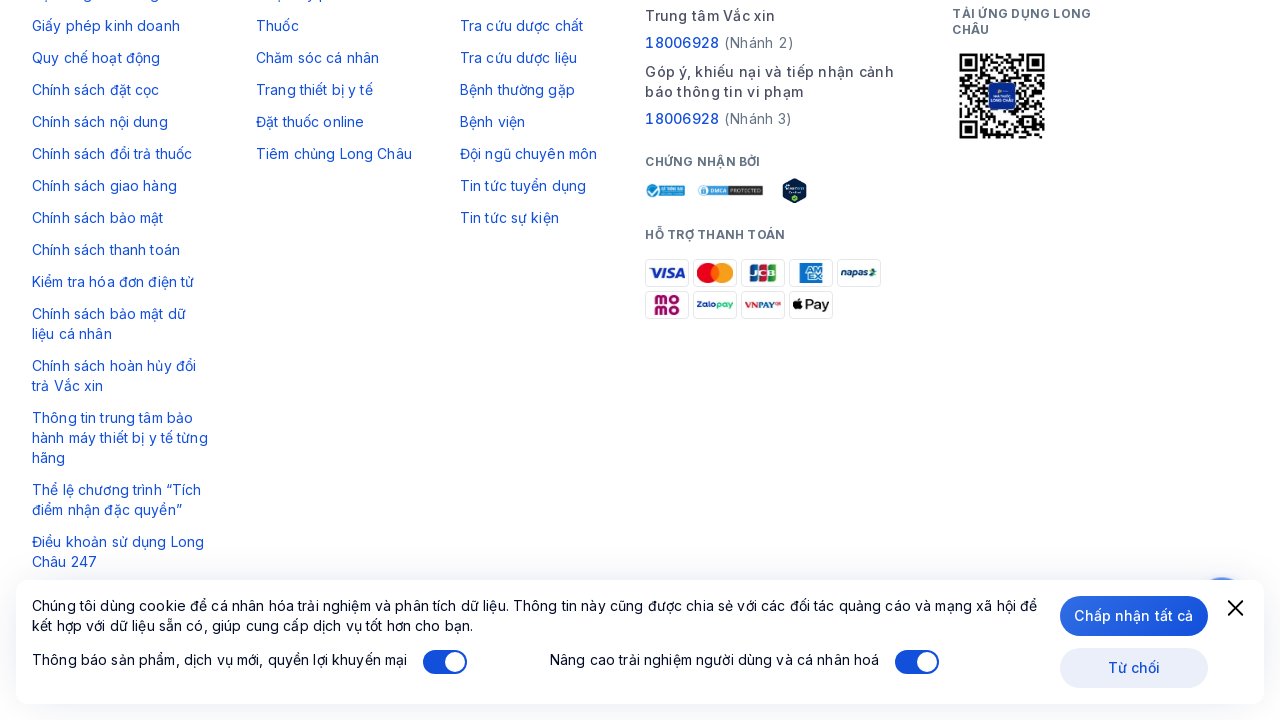

Pressed ArrowDown to scroll (scroll 33/50)
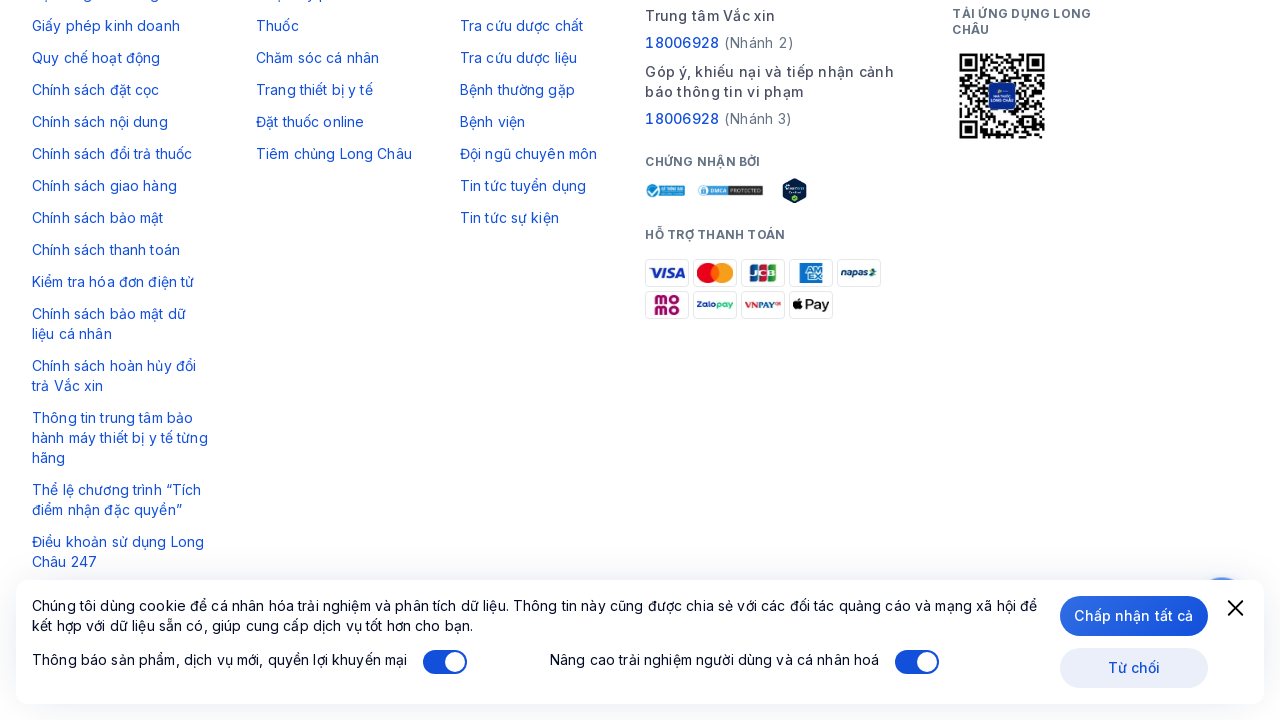

Waited 10ms for lazy content to load
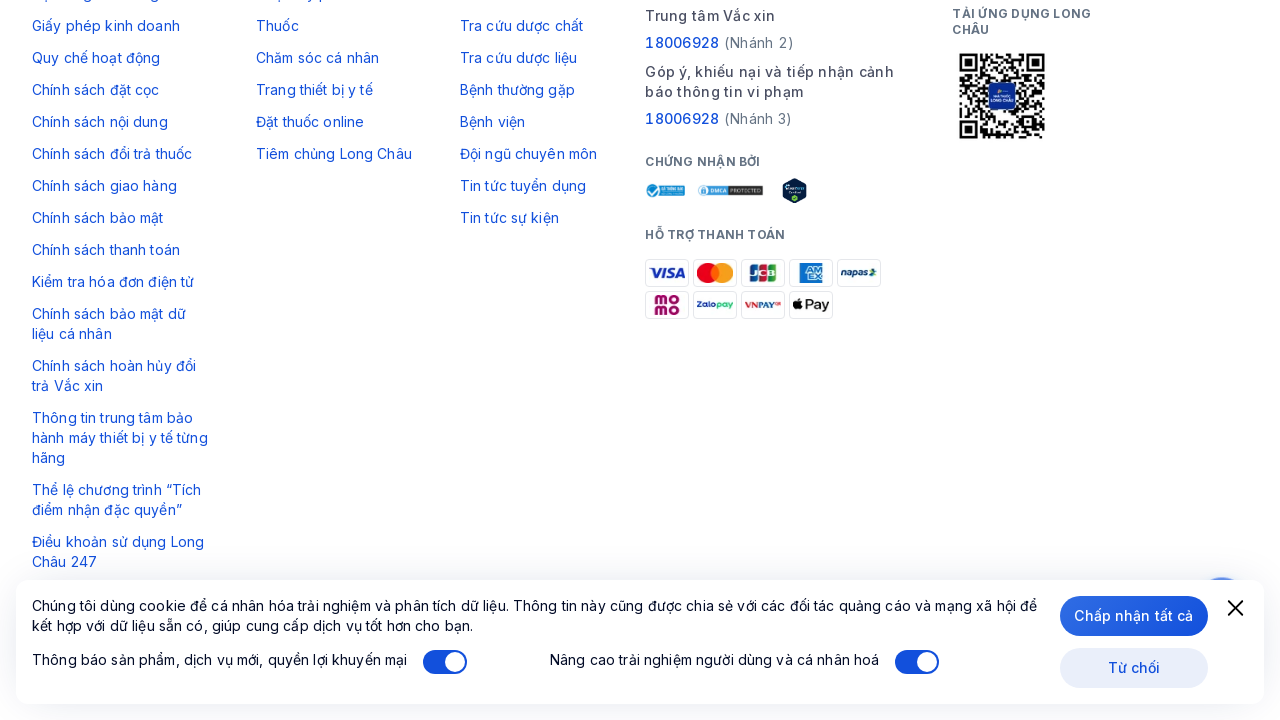

Pressed ArrowDown to scroll (scroll 34/50)
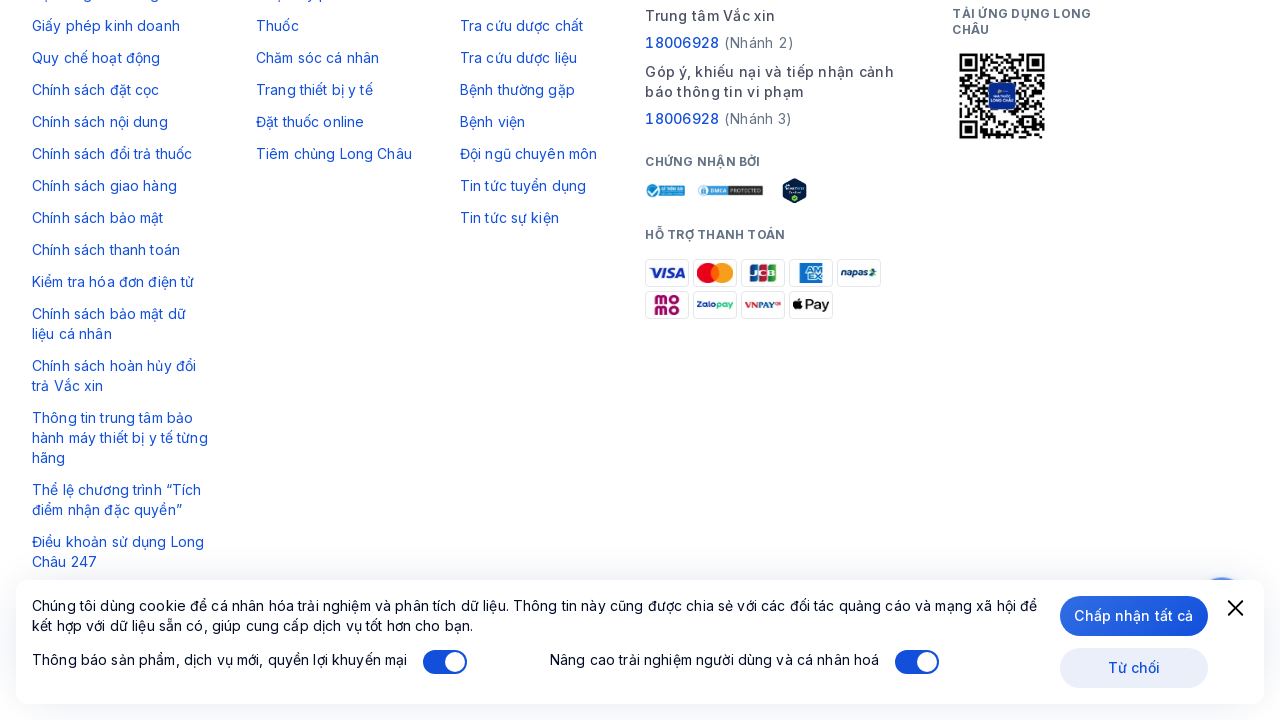

Waited 10ms for lazy content to load
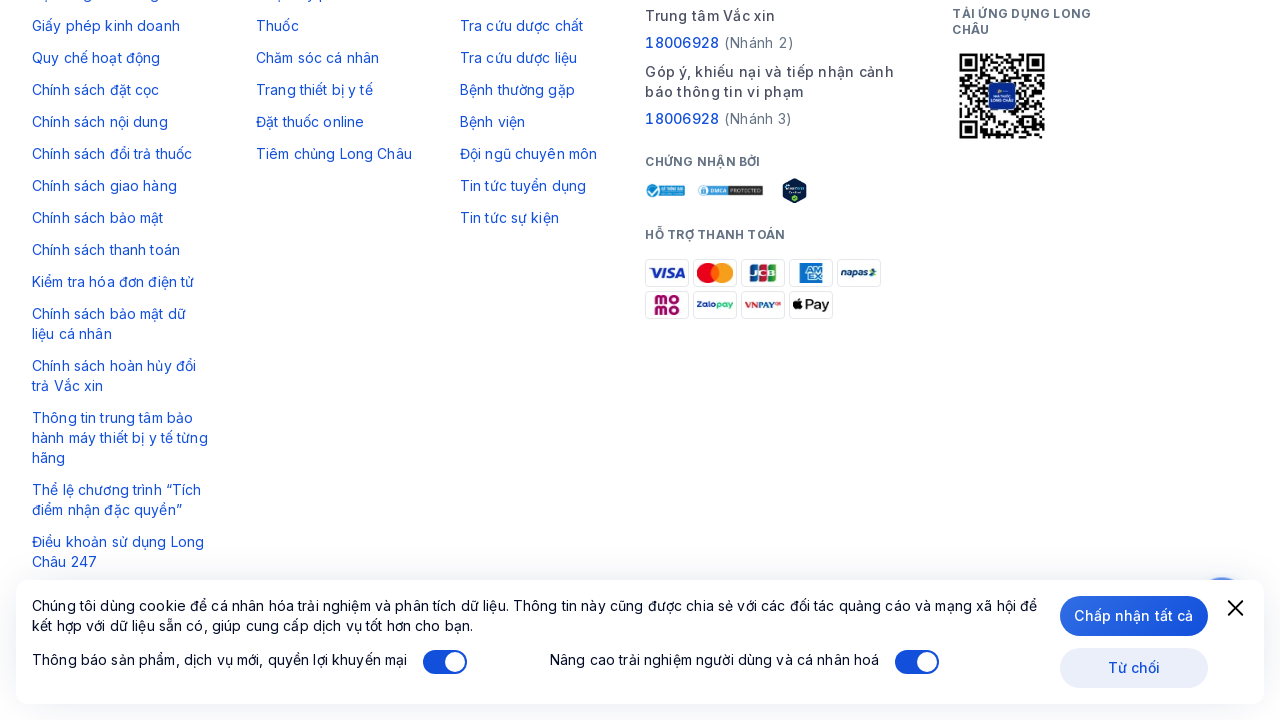

Pressed ArrowDown to scroll (scroll 35/50)
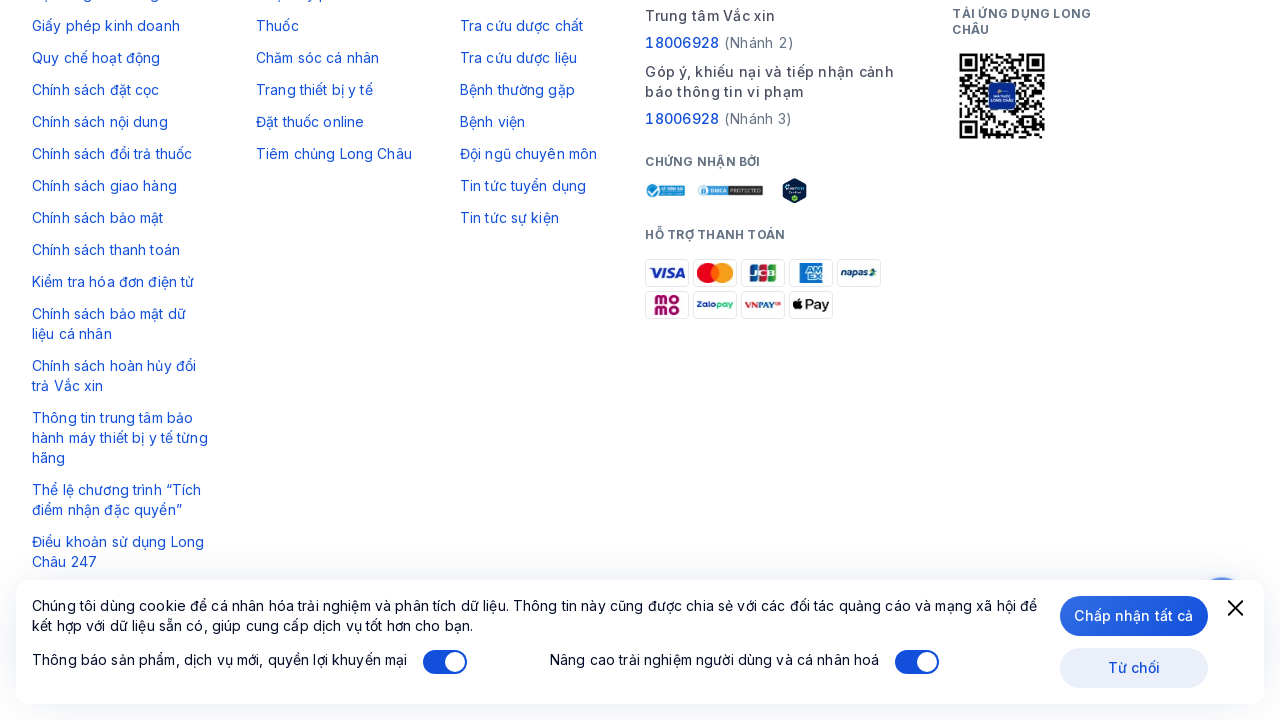

Waited 10ms for lazy content to load
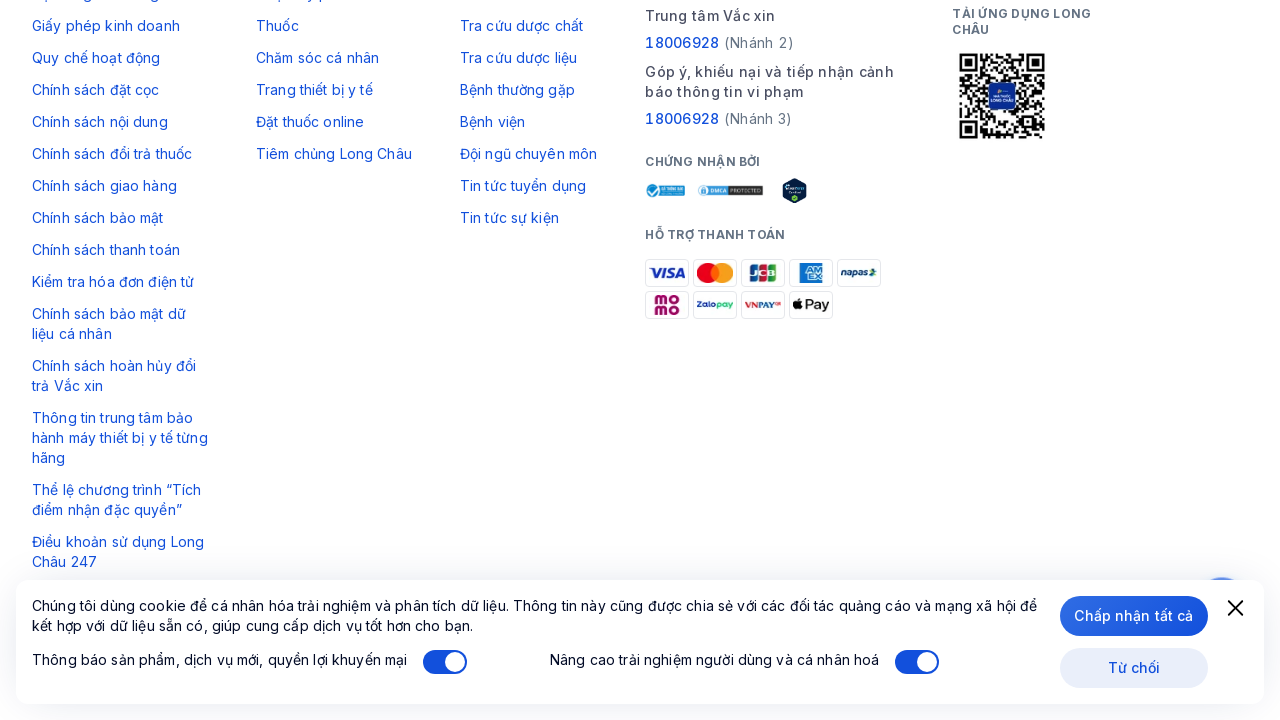

Pressed ArrowDown to scroll (scroll 36/50)
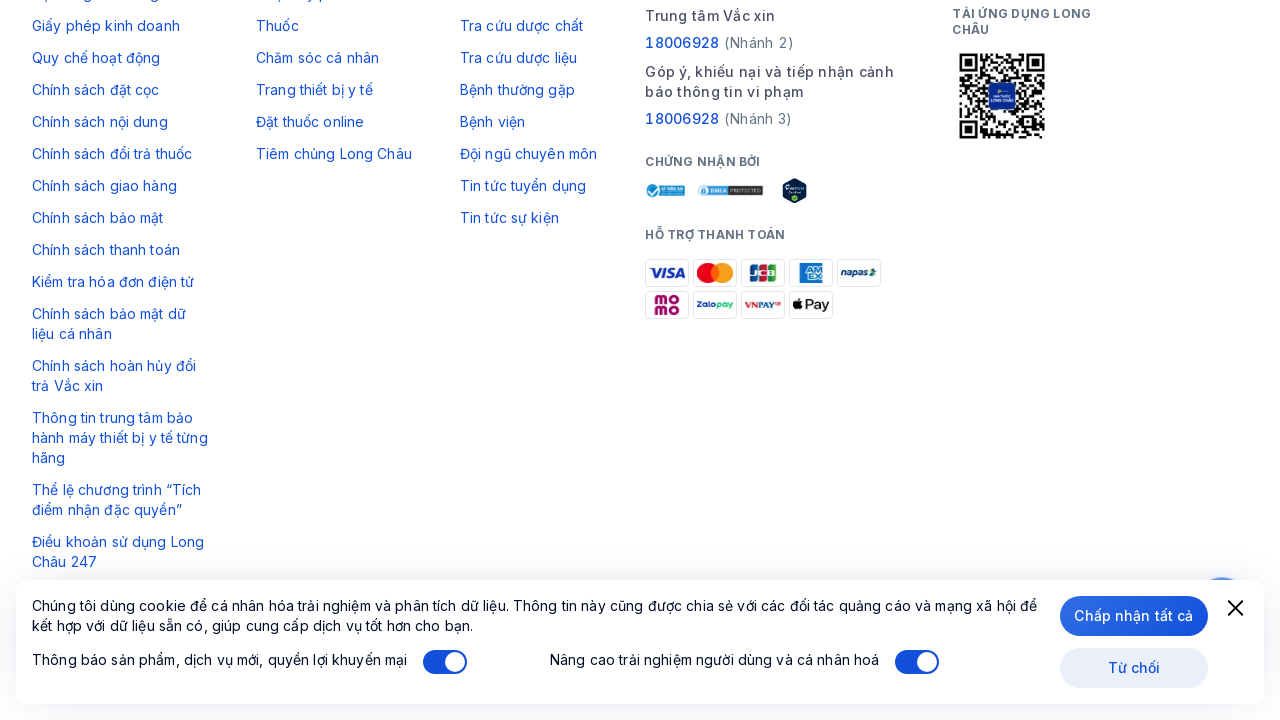

Waited 10ms for lazy content to load
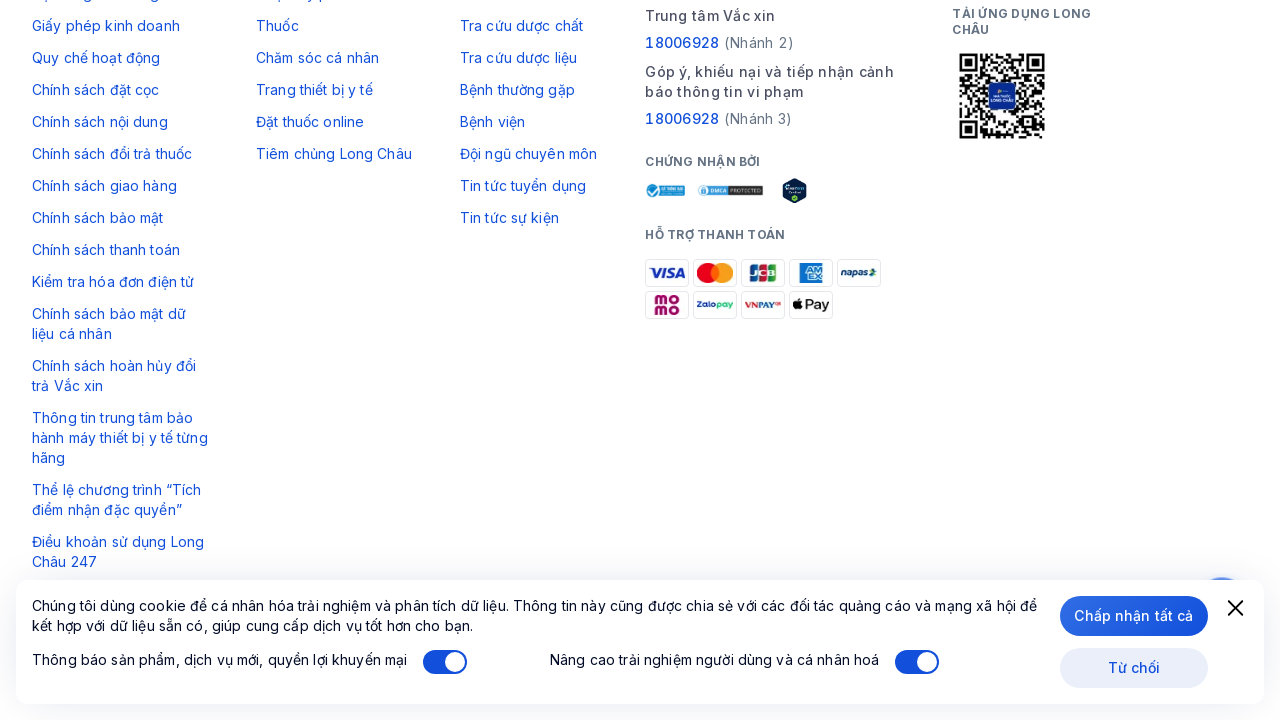

Pressed ArrowDown to scroll (scroll 37/50)
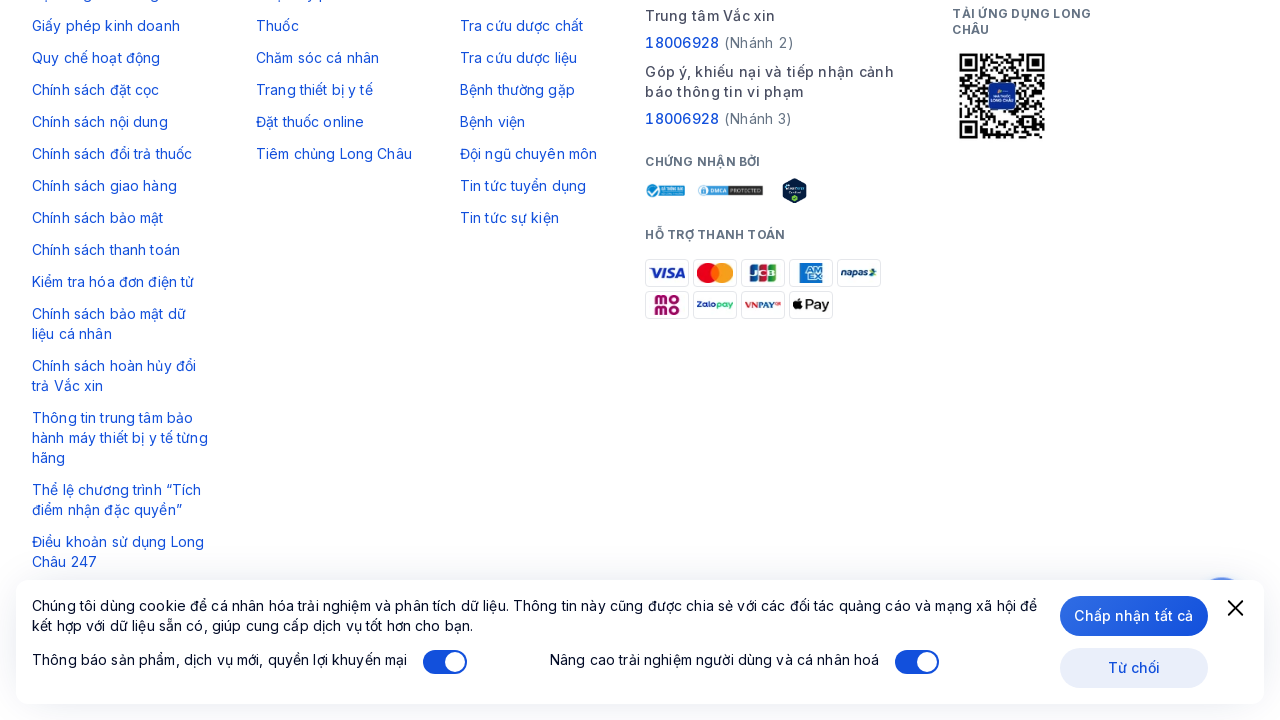

Waited 10ms for lazy content to load
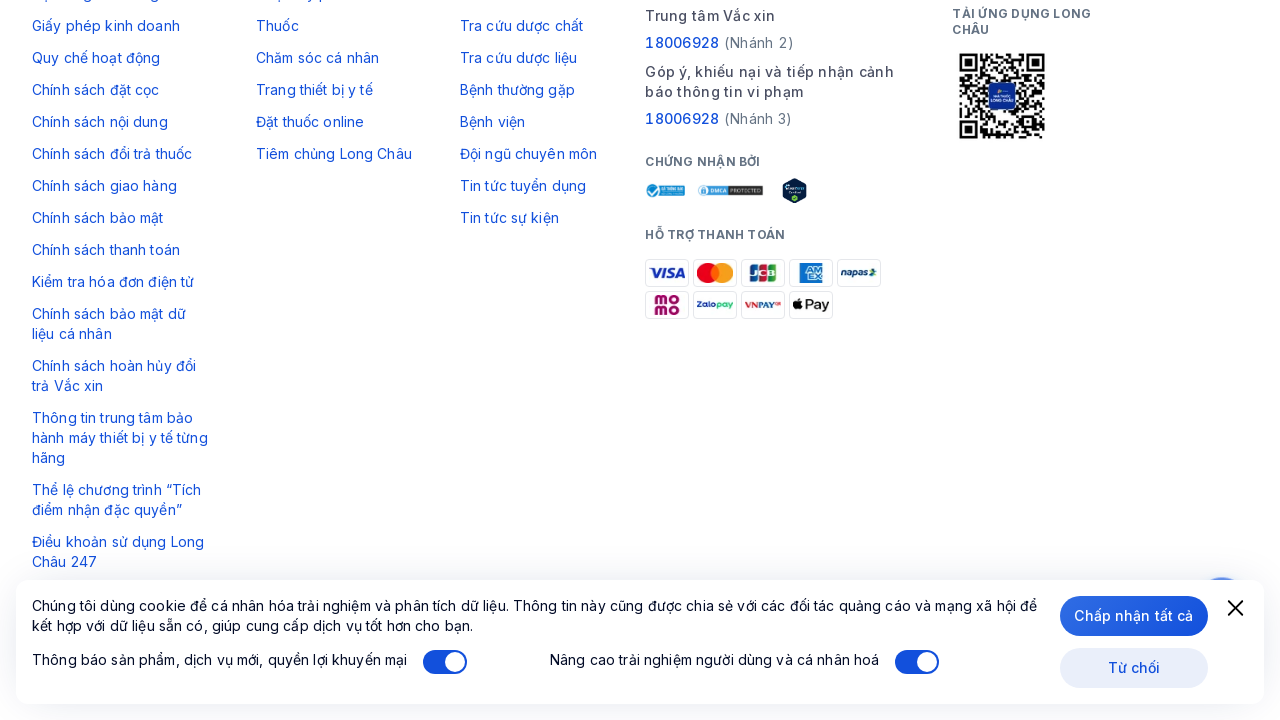

Pressed ArrowDown to scroll (scroll 38/50)
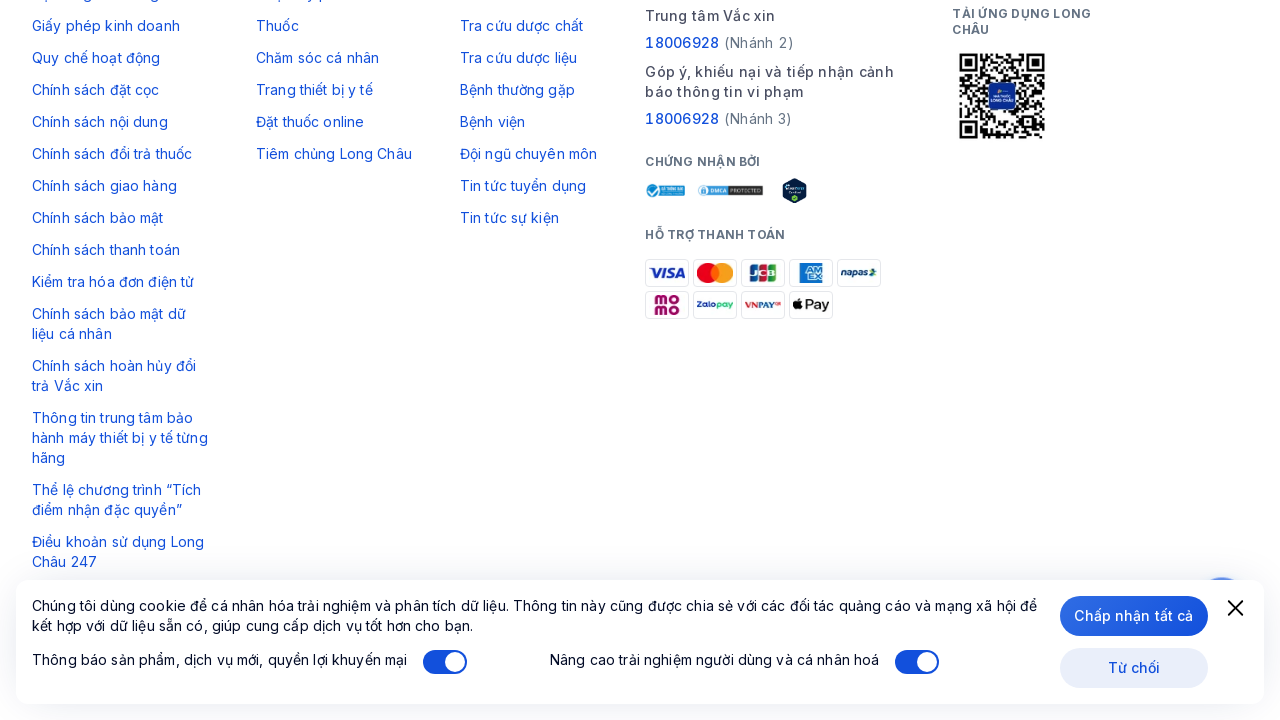

Waited 10ms for lazy content to load
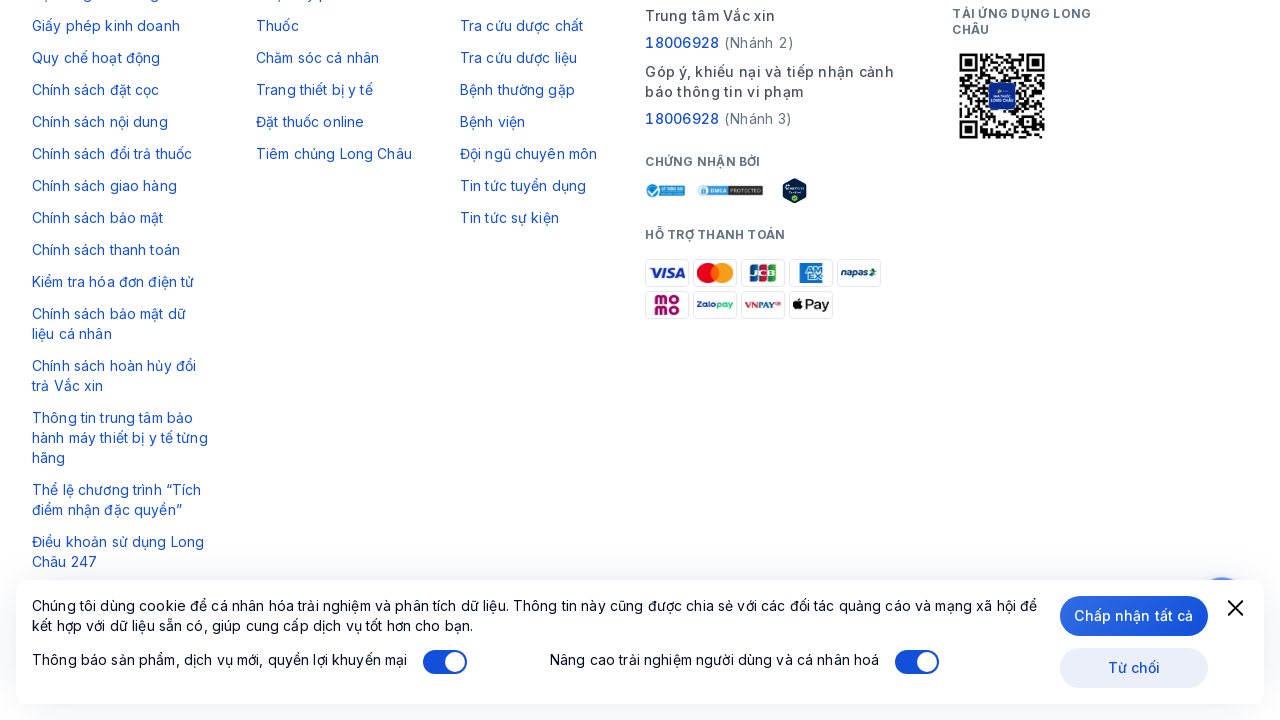

Pressed ArrowDown to scroll (scroll 39/50)
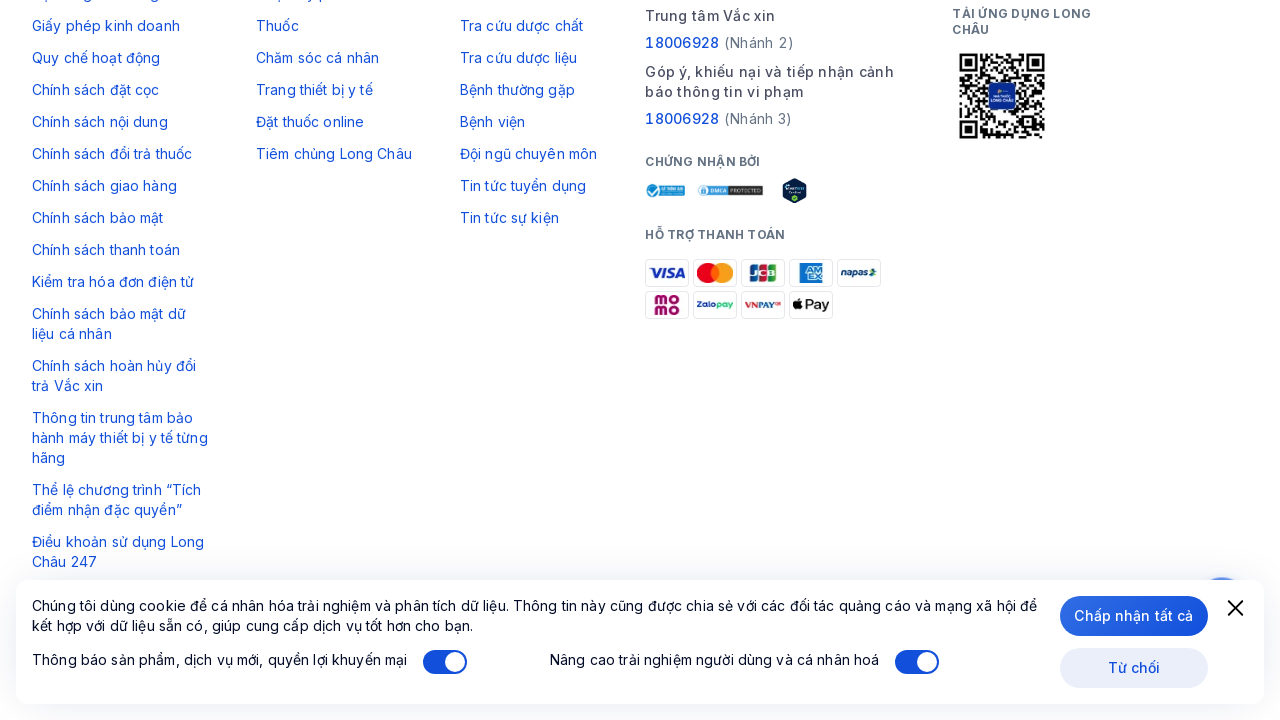

Waited 10ms for lazy content to load
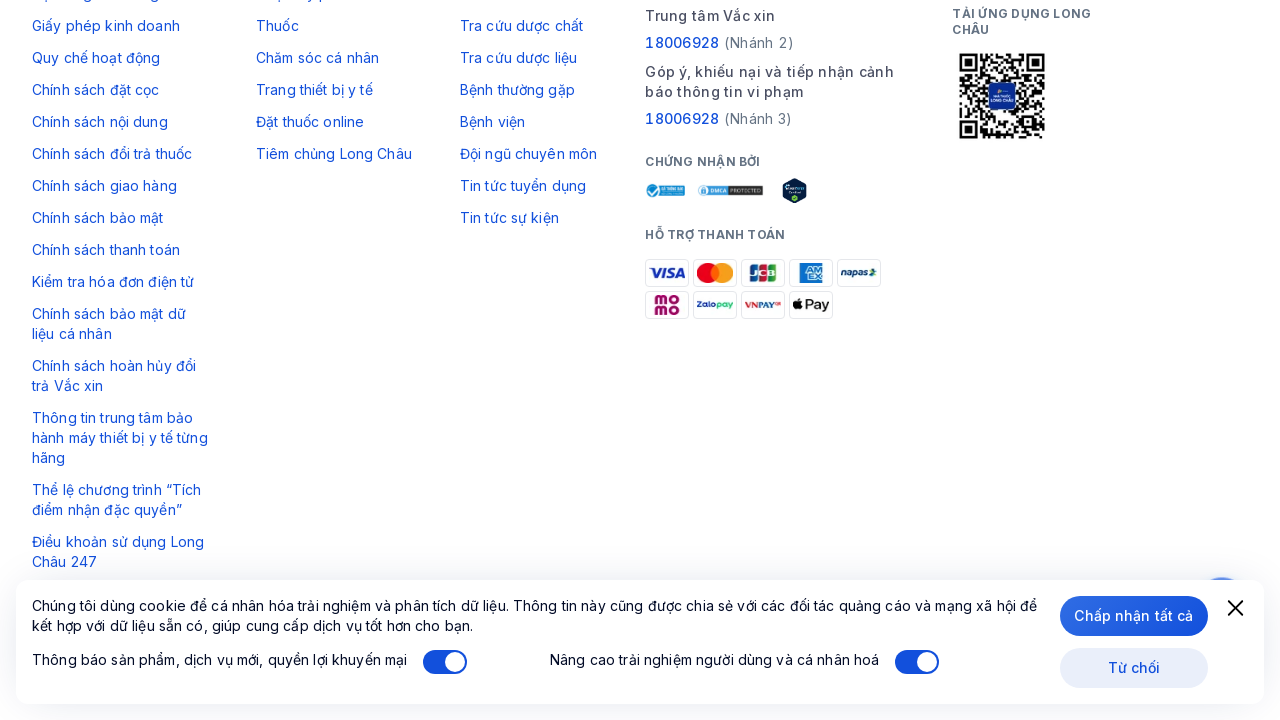

Pressed ArrowDown to scroll (scroll 40/50)
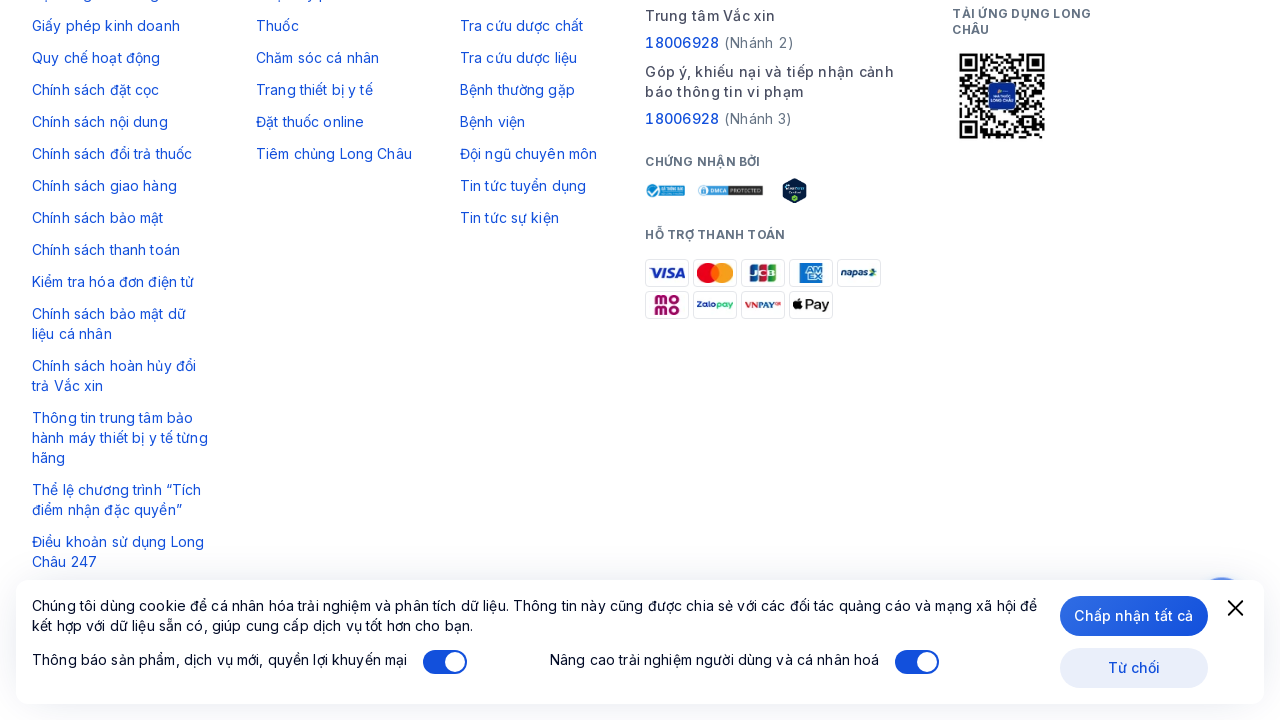

Waited 10ms for lazy content to load
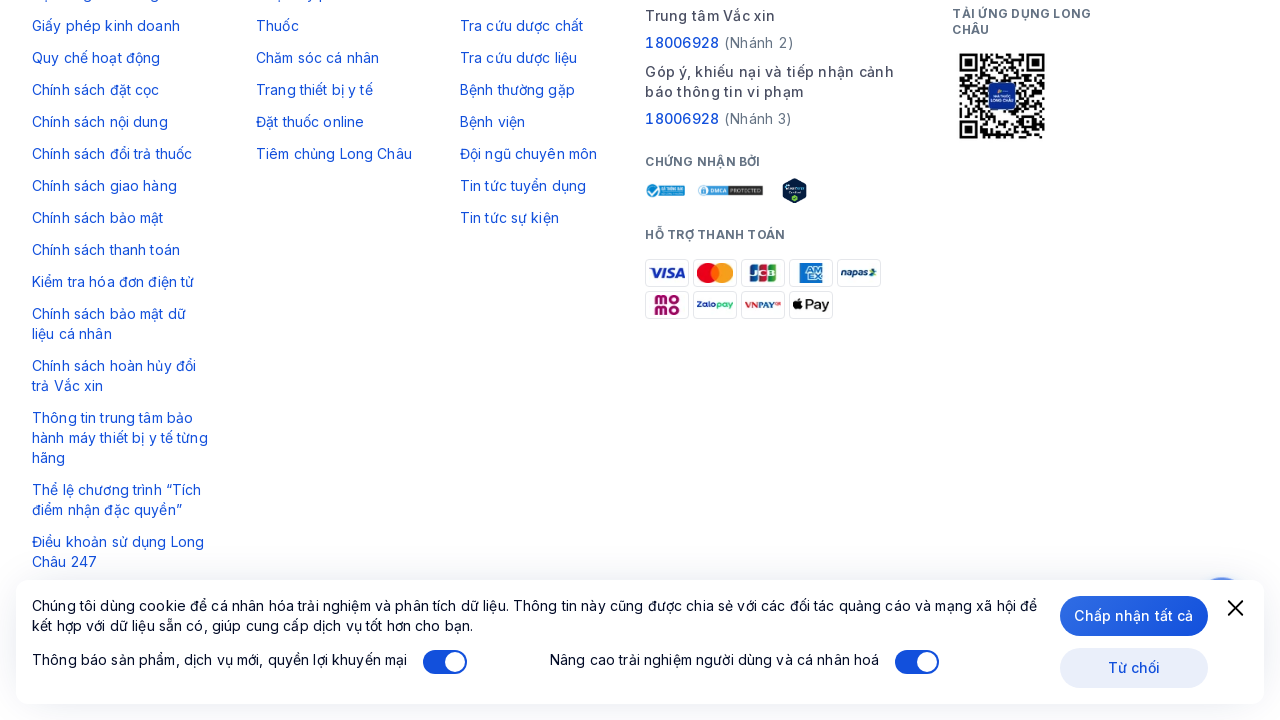

Pressed ArrowDown to scroll (scroll 41/50)
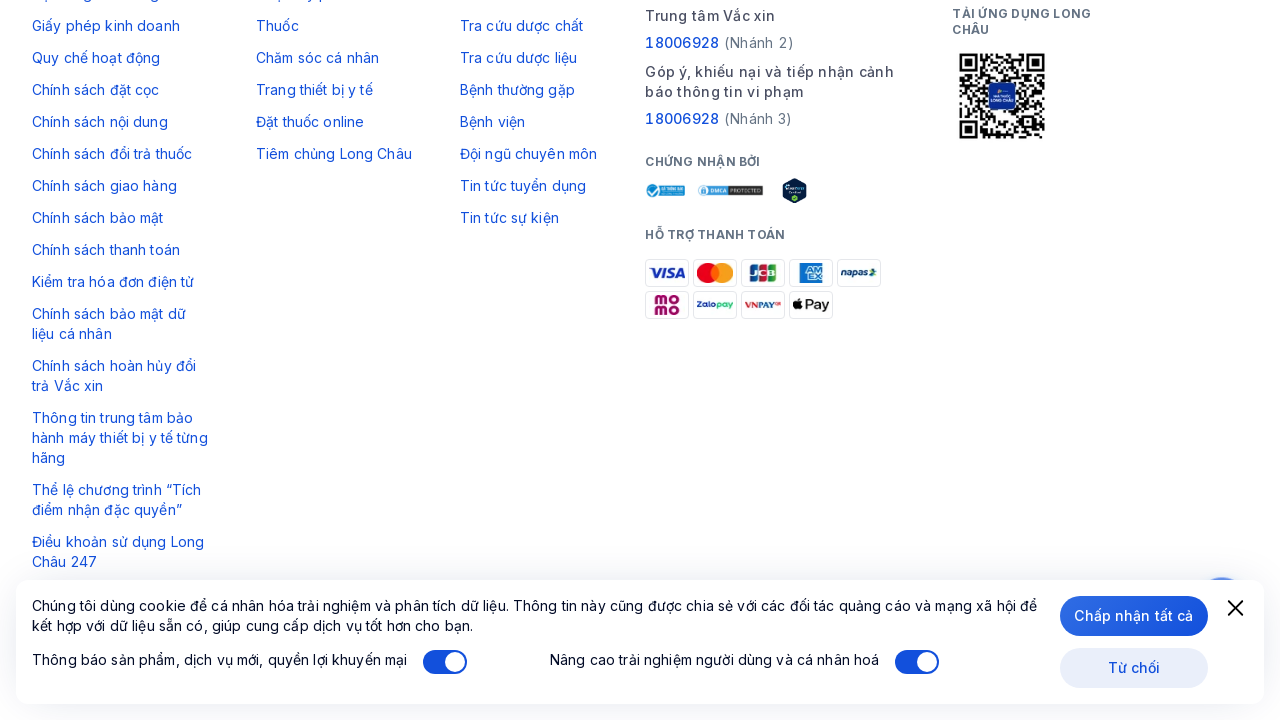

Waited 10ms for lazy content to load
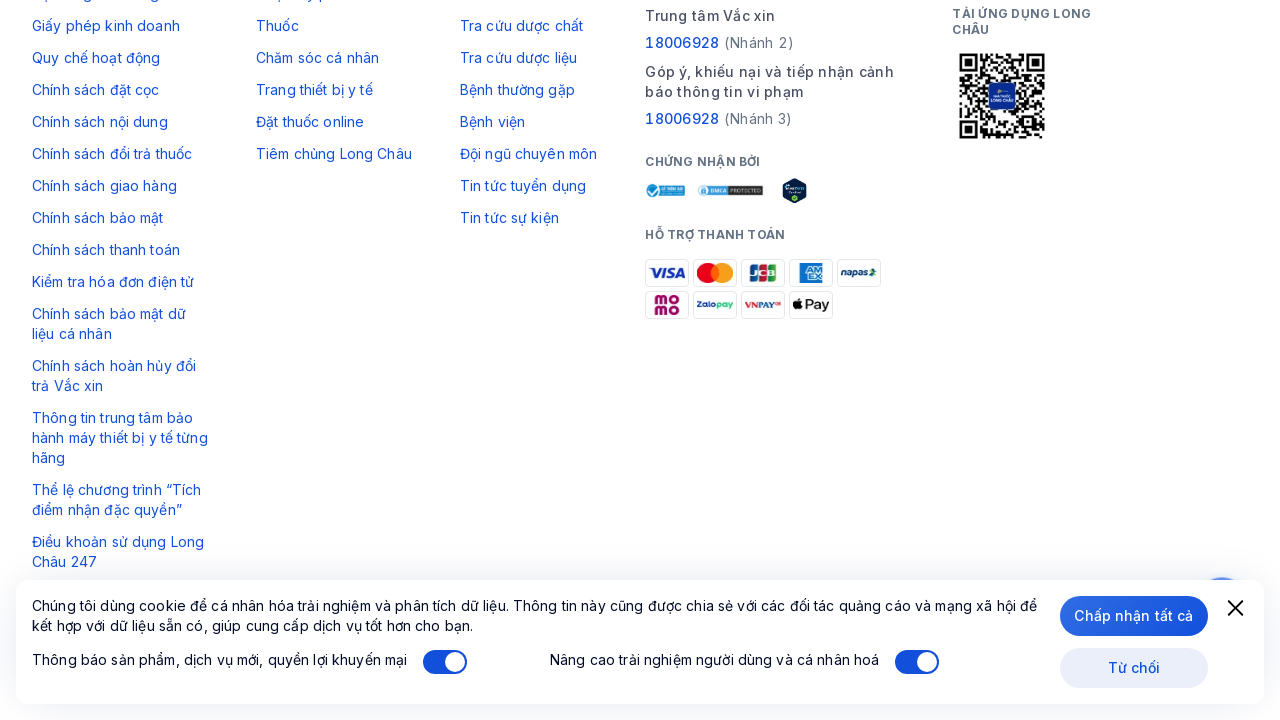

Pressed ArrowDown to scroll (scroll 42/50)
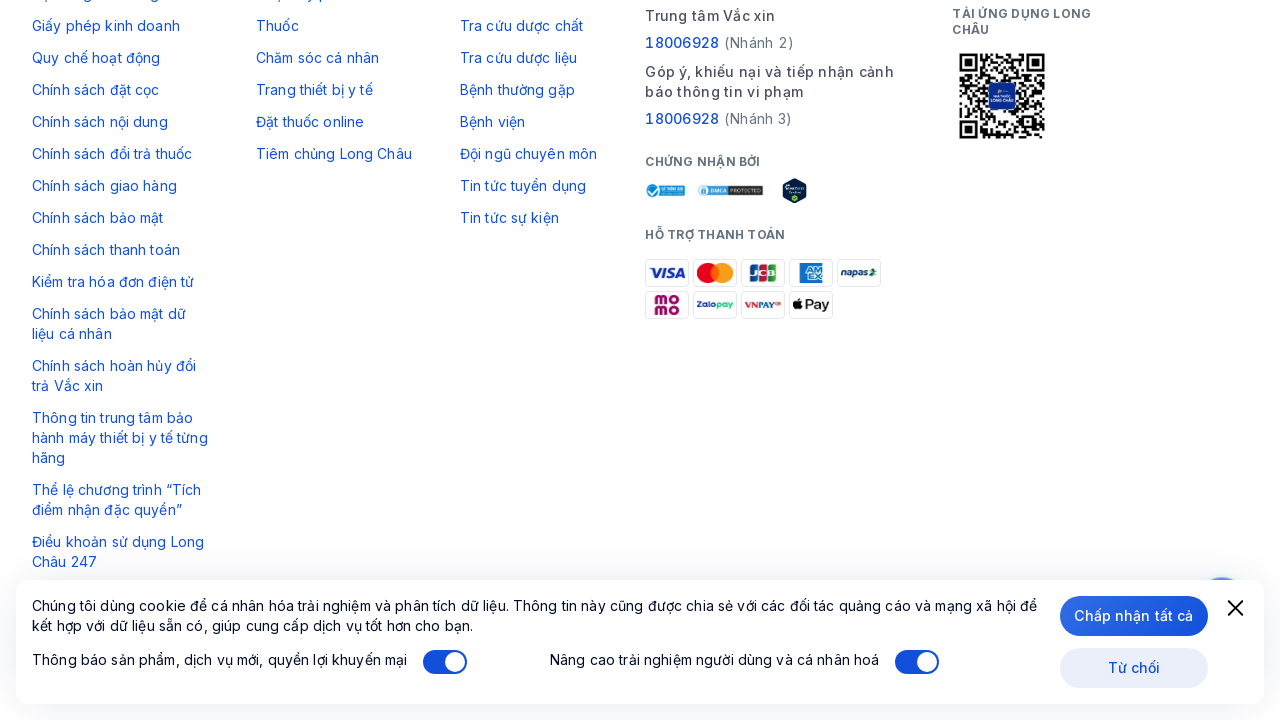

Waited 10ms for lazy content to load
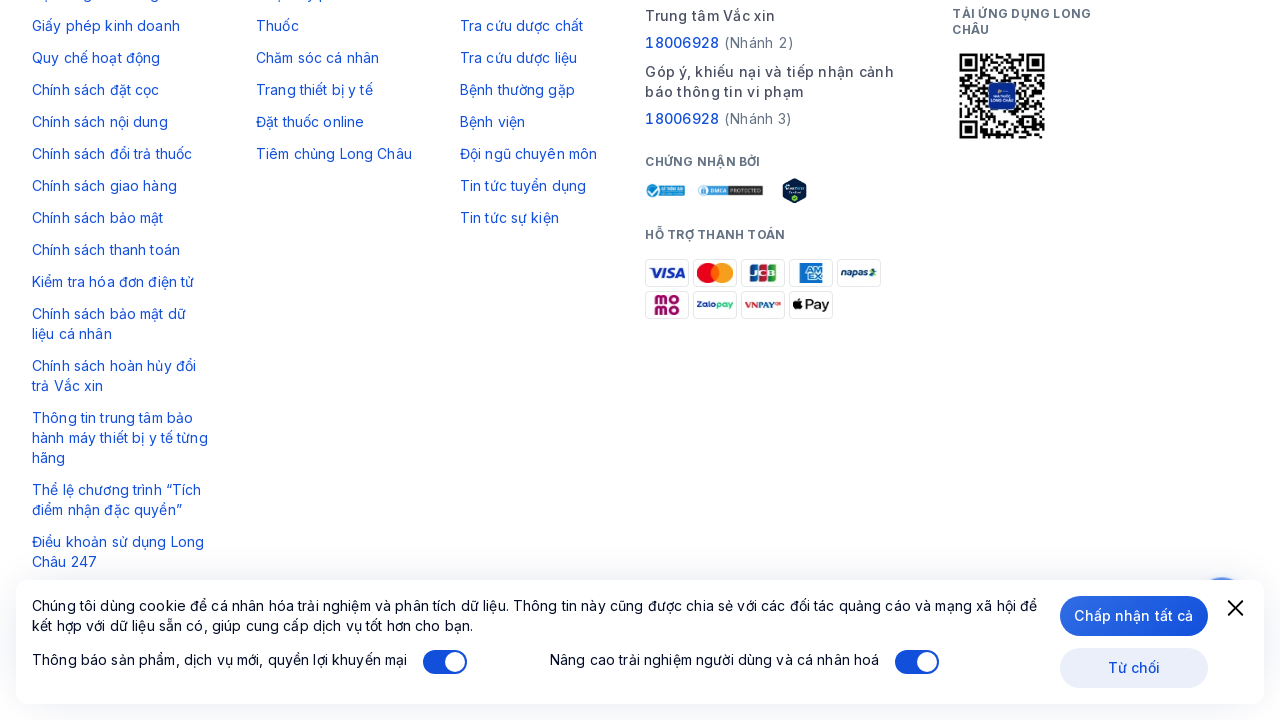

Pressed ArrowDown to scroll (scroll 43/50)
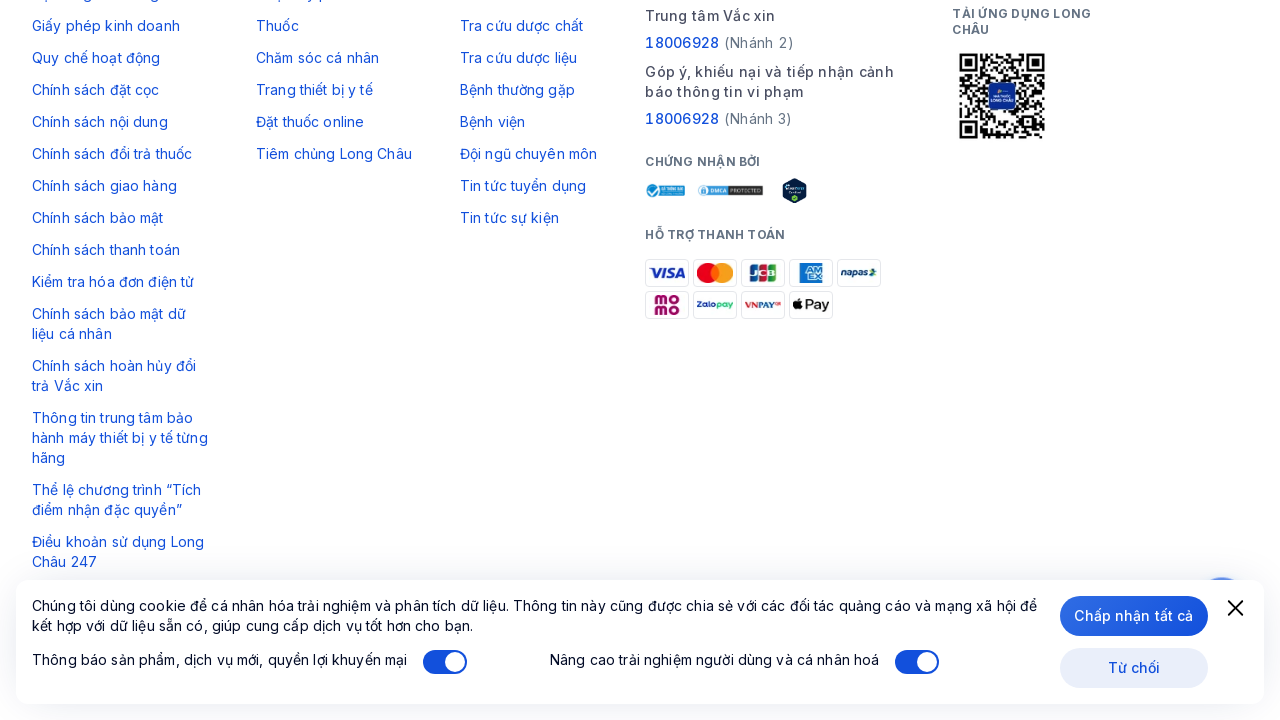

Waited 10ms for lazy content to load
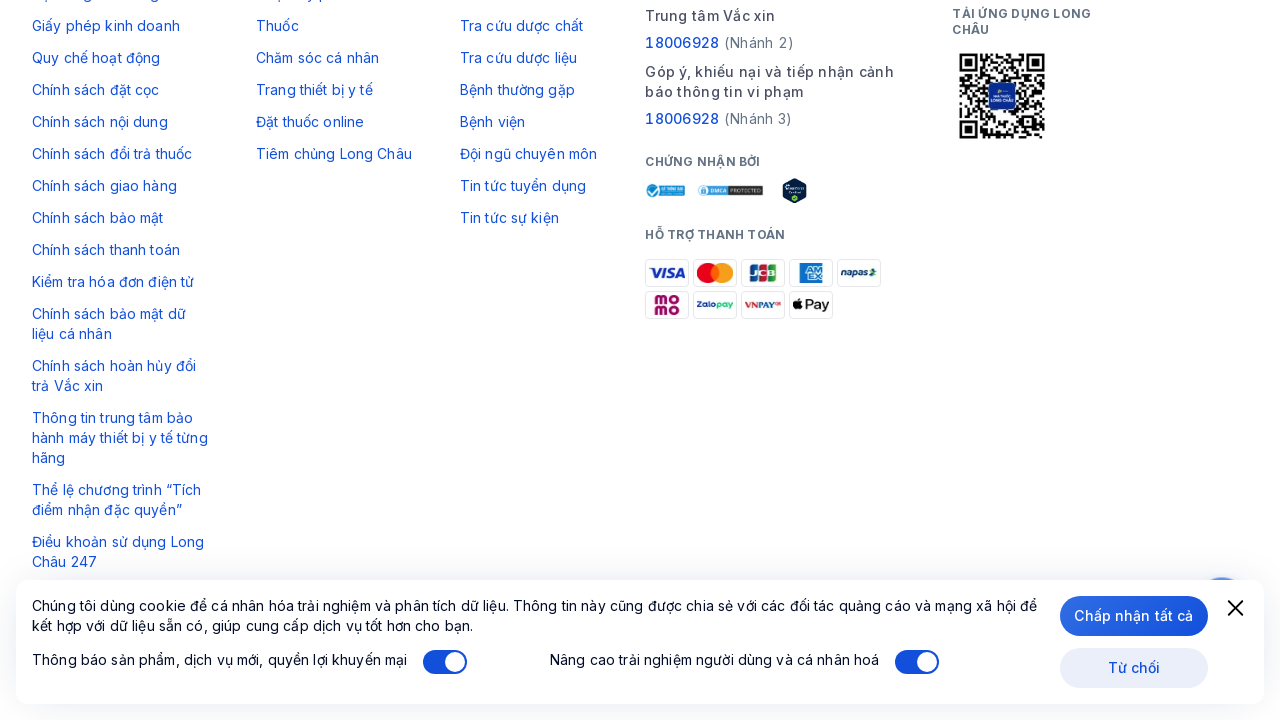

Pressed ArrowDown to scroll (scroll 44/50)
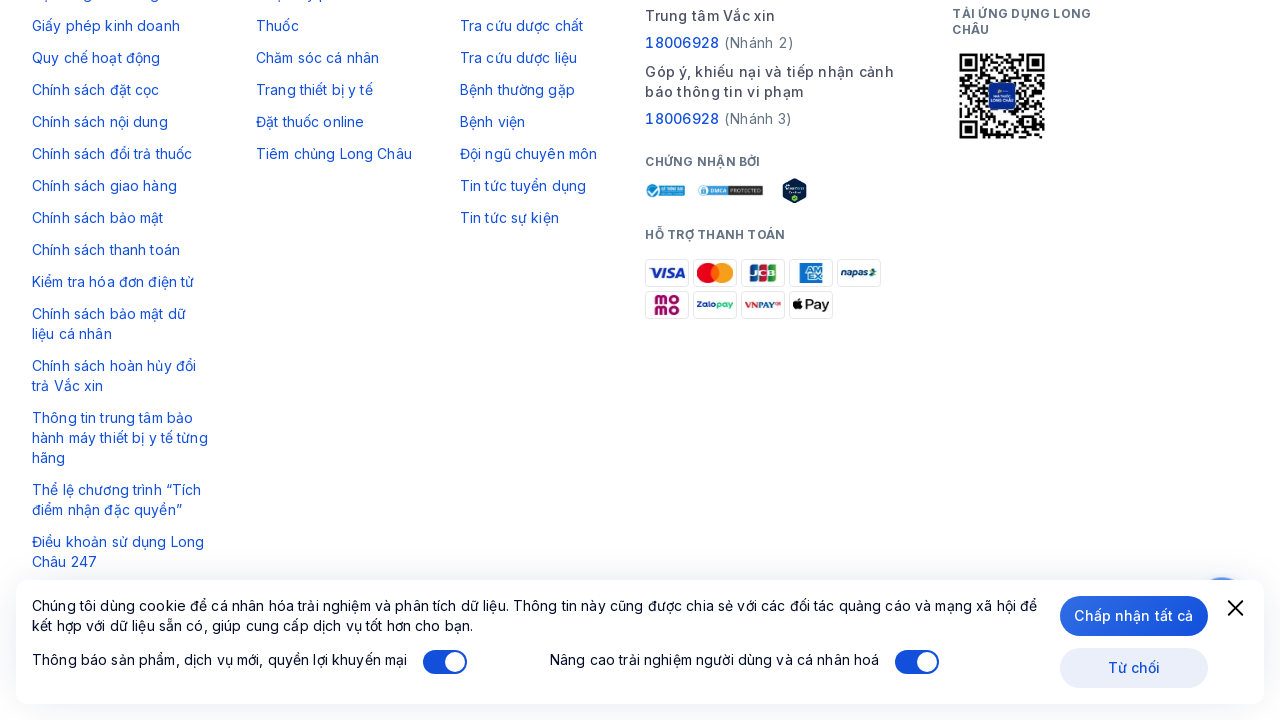

Waited 10ms for lazy content to load
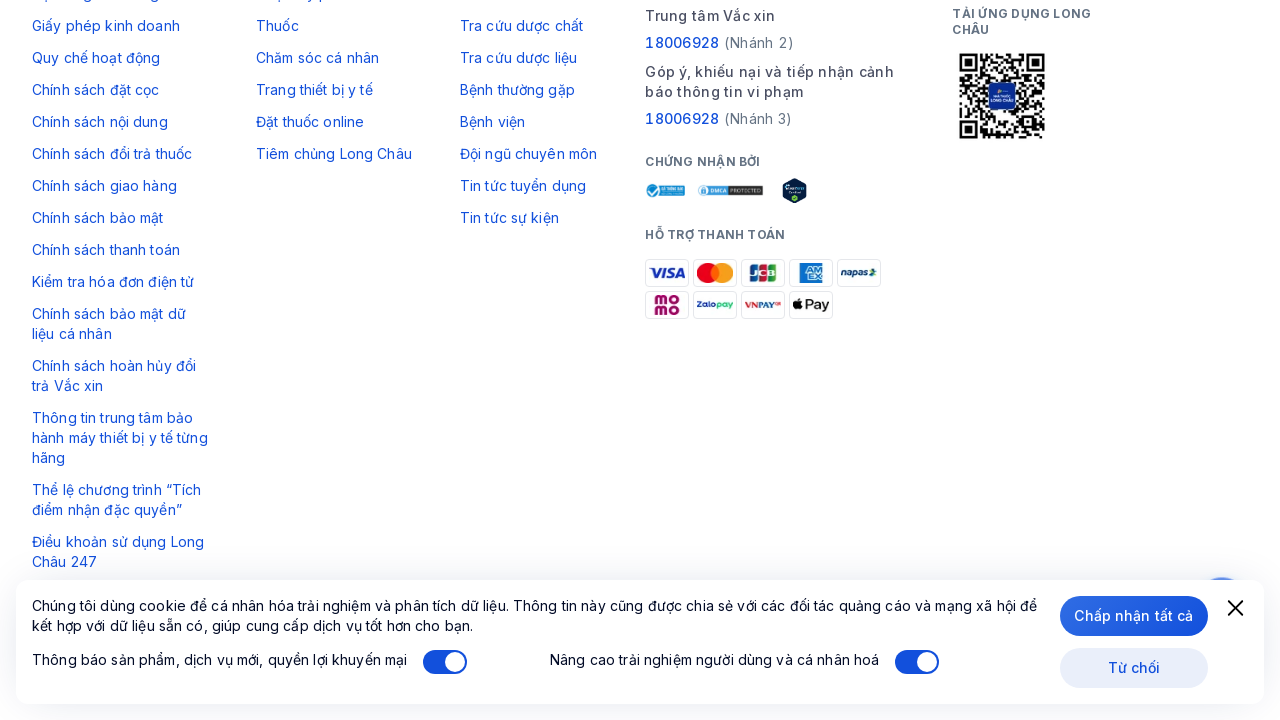

Pressed ArrowDown to scroll (scroll 45/50)
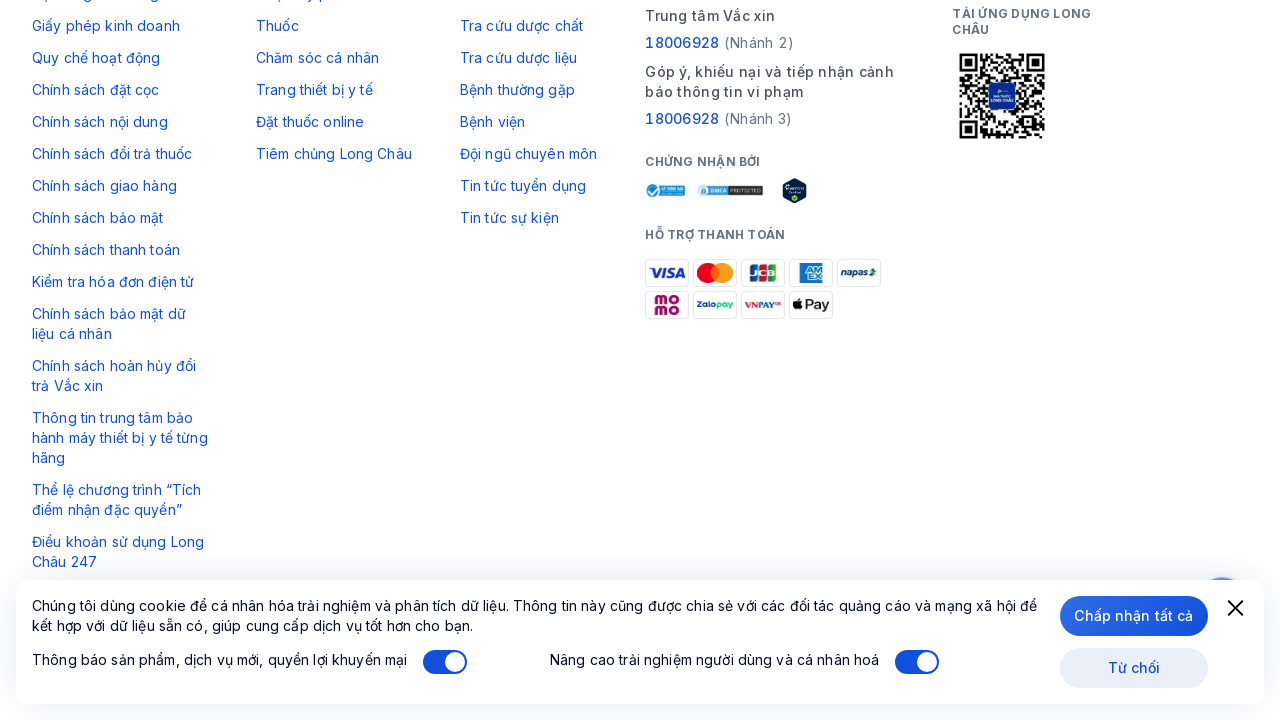

Waited 10ms for lazy content to load
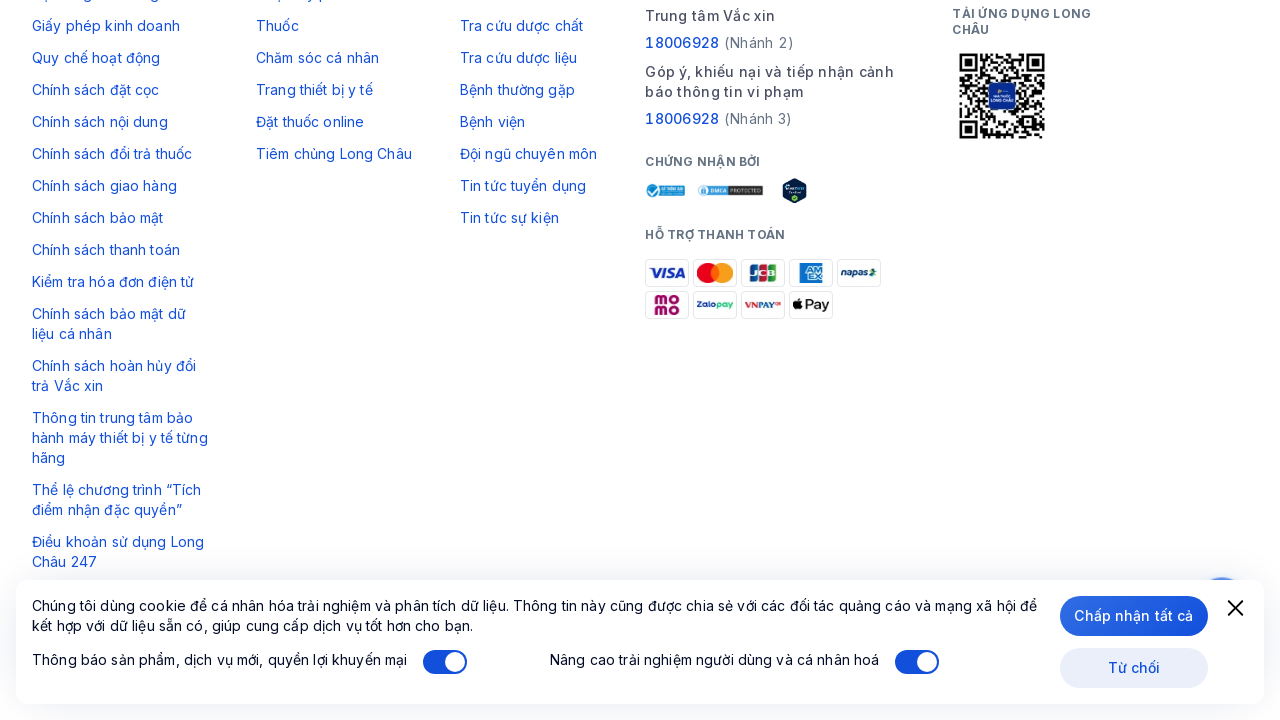

Pressed ArrowDown to scroll (scroll 46/50)
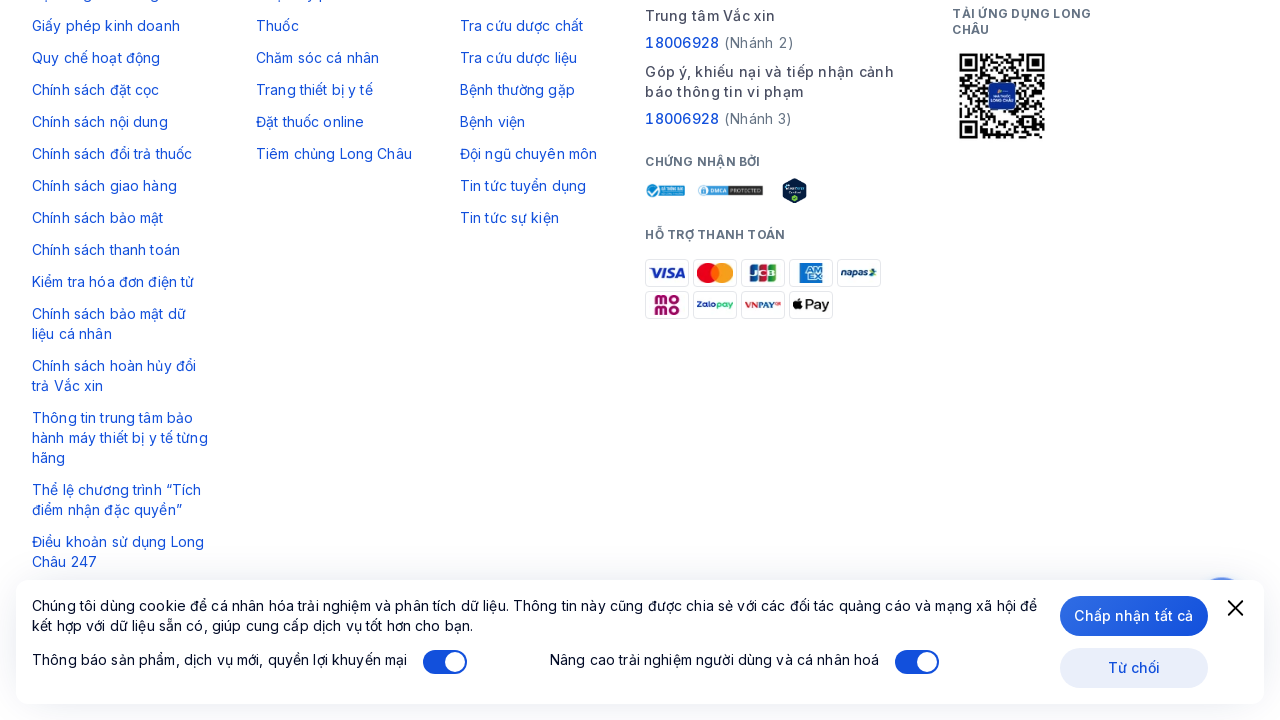

Waited 10ms for lazy content to load
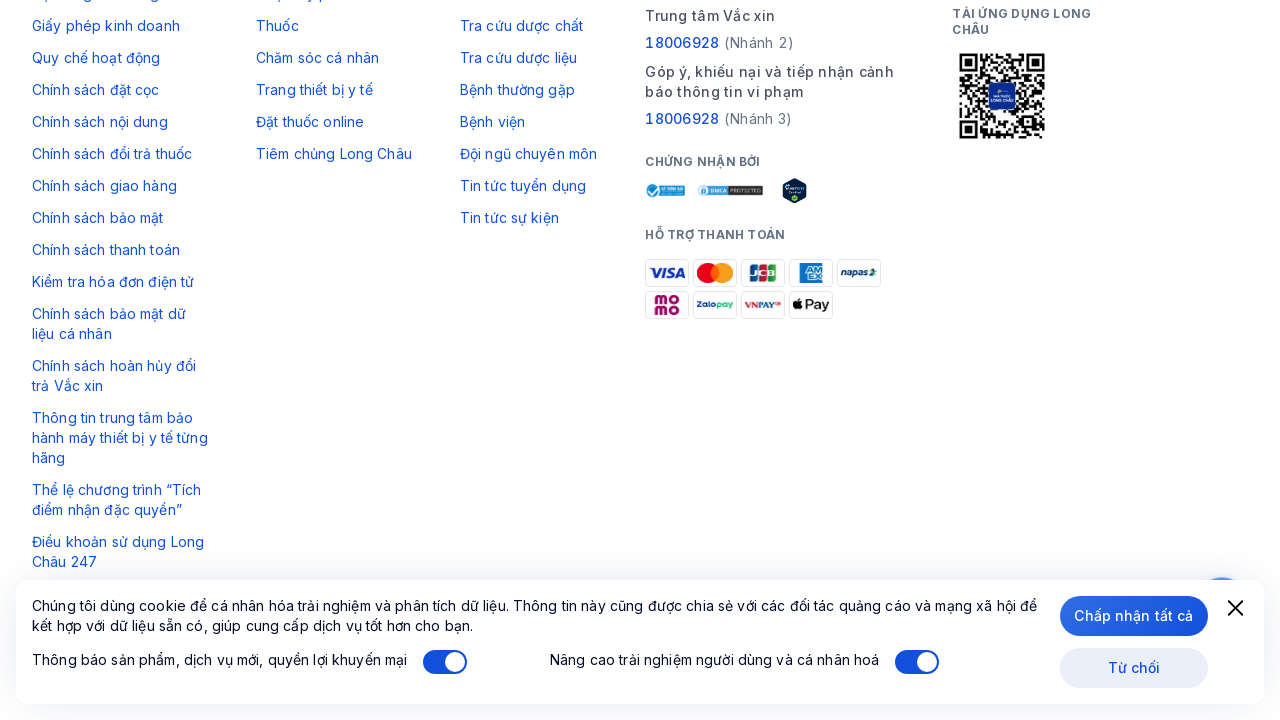

Pressed ArrowDown to scroll (scroll 47/50)
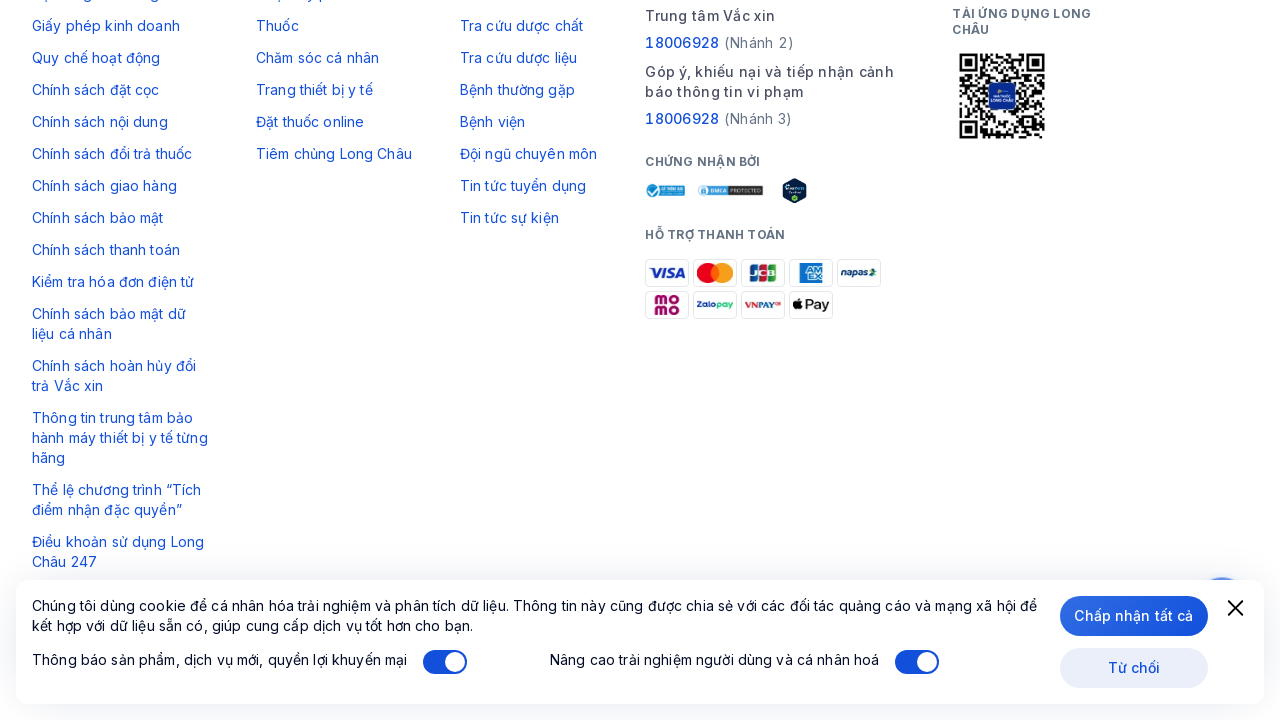

Waited 10ms for lazy content to load
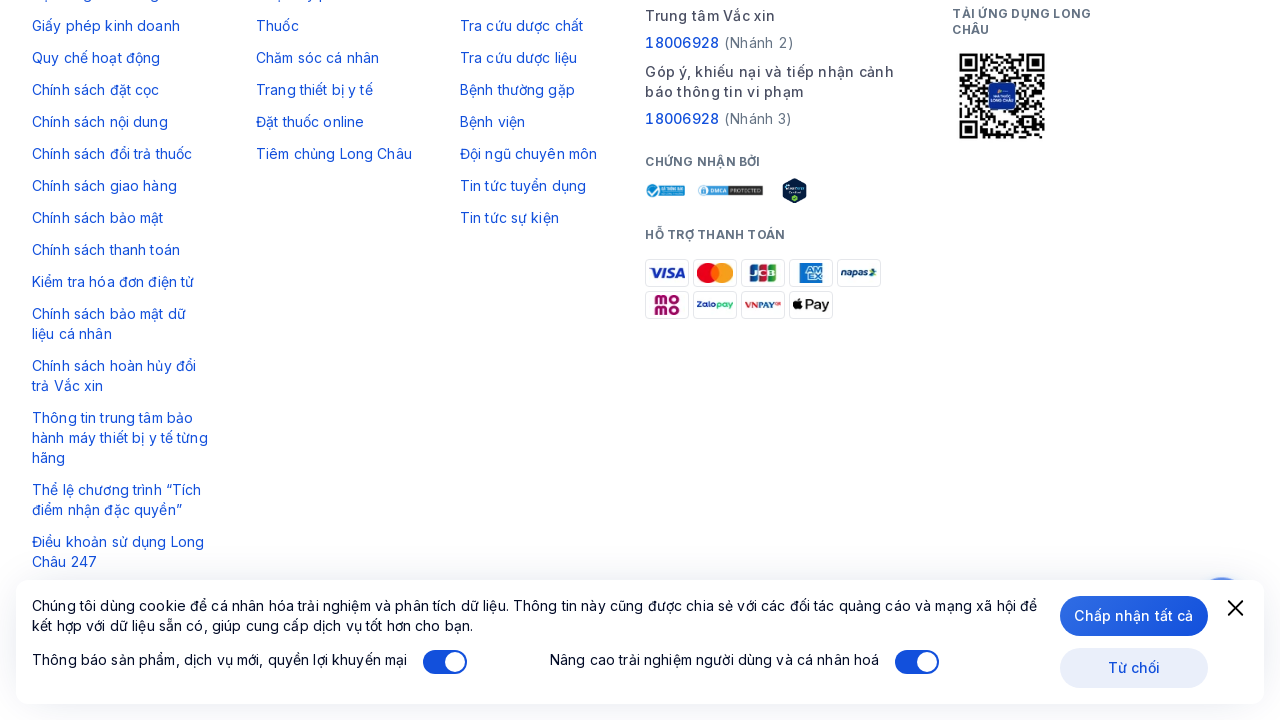

Pressed ArrowDown to scroll (scroll 48/50)
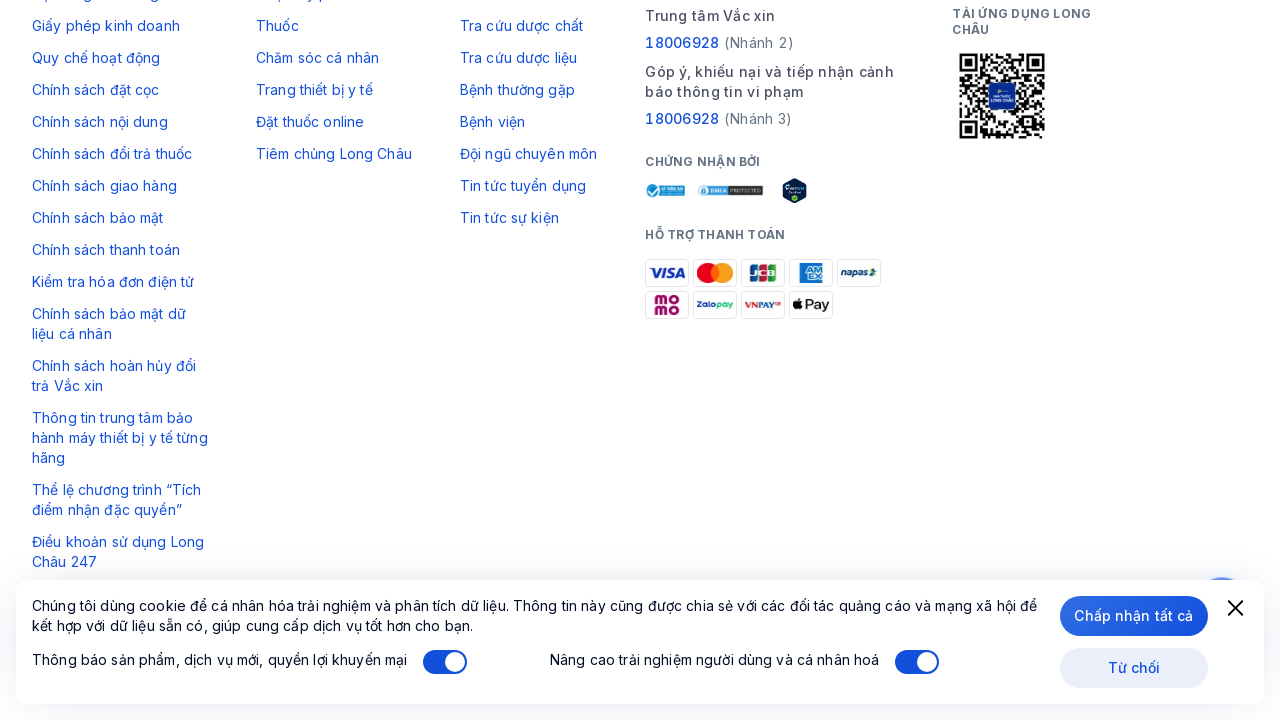

Waited 10ms for lazy content to load
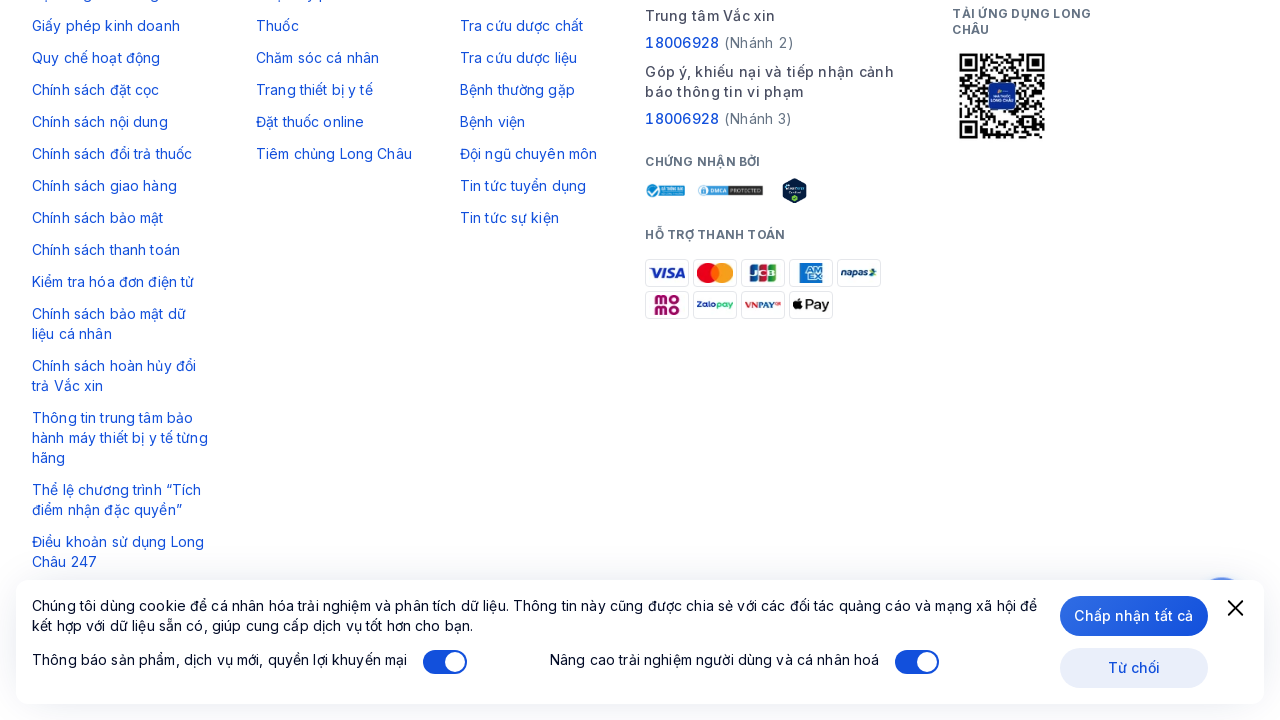

Pressed ArrowDown to scroll (scroll 49/50)
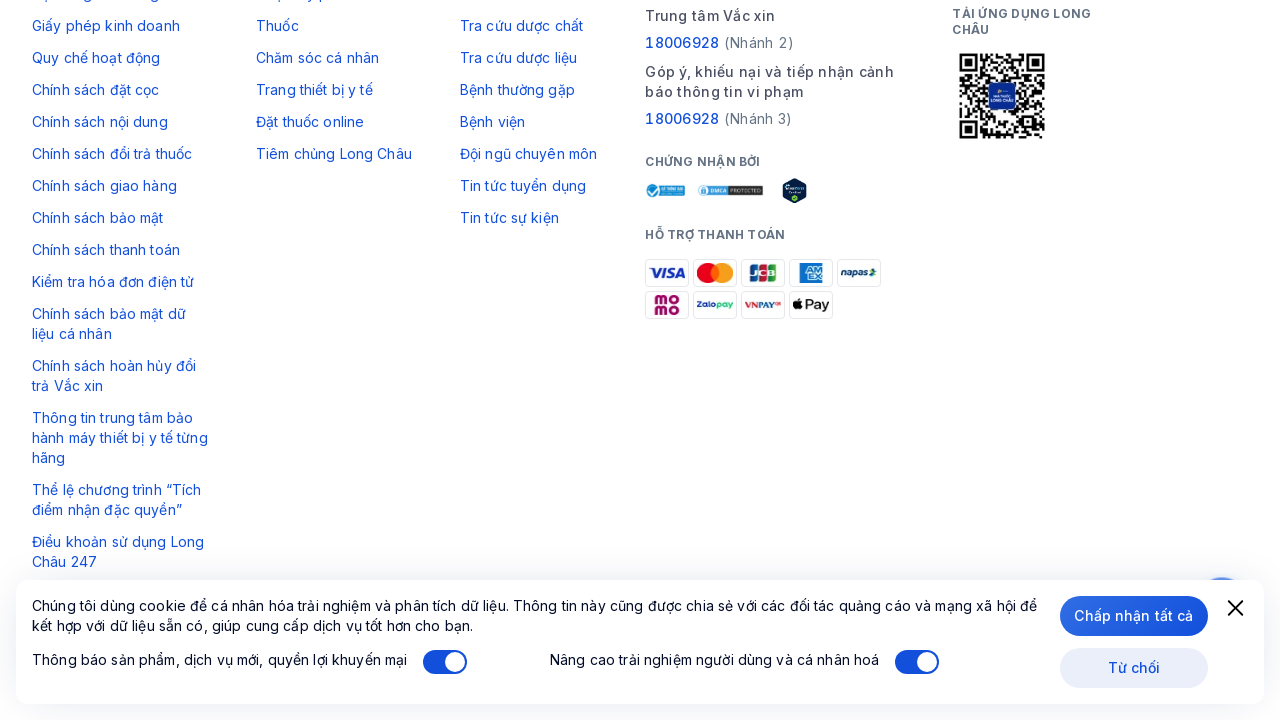

Waited 10ms for lazy content to load
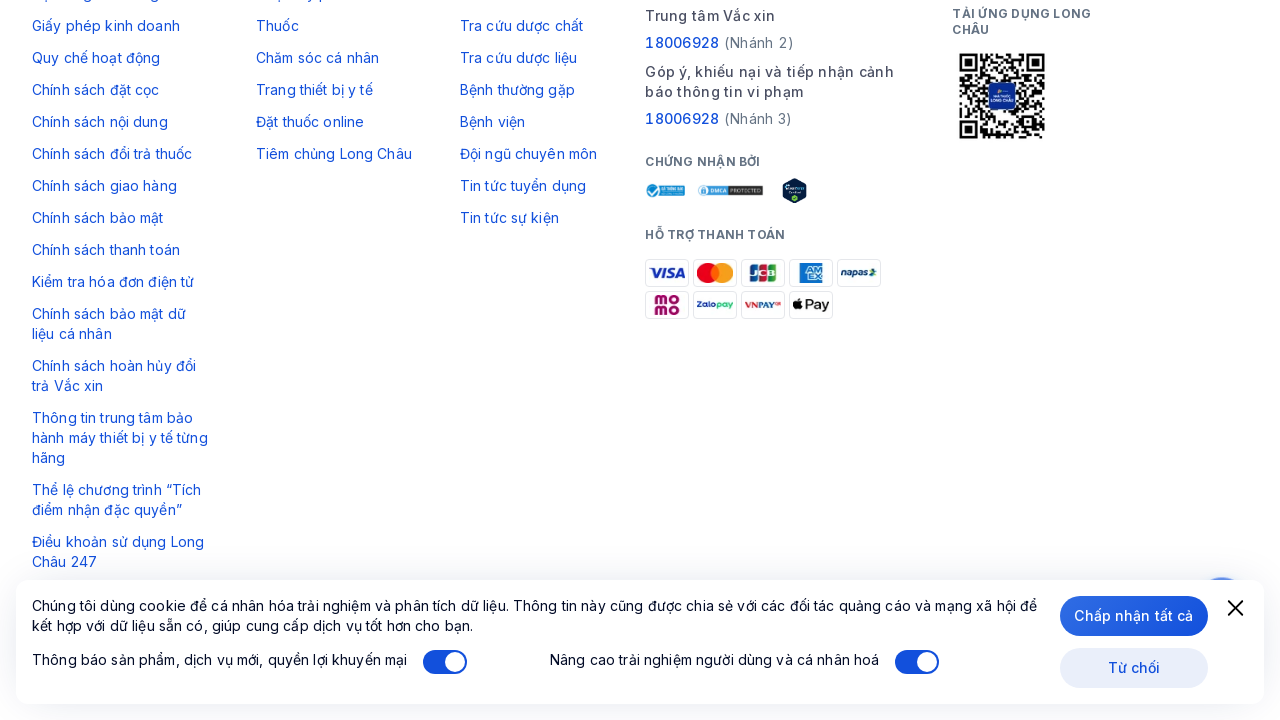

Pressed ArrowDown to scroll (scroll 50/50)
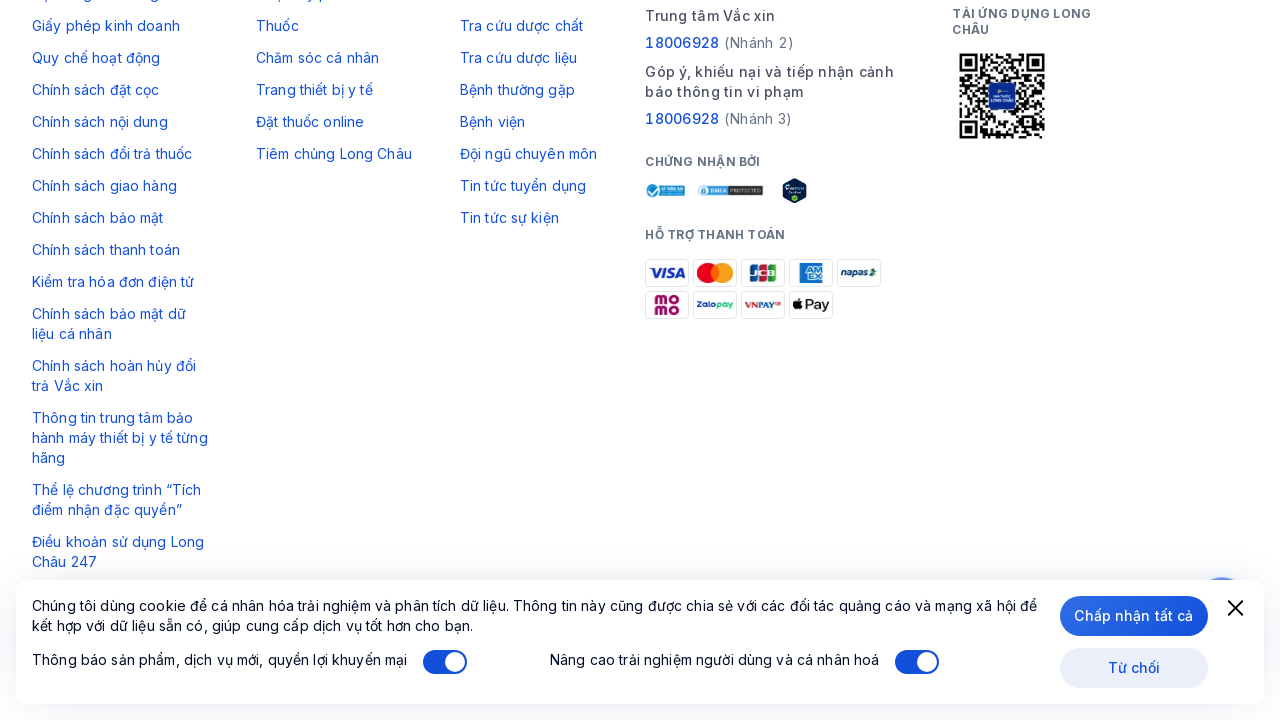

Waited 10ms for lazy content to load
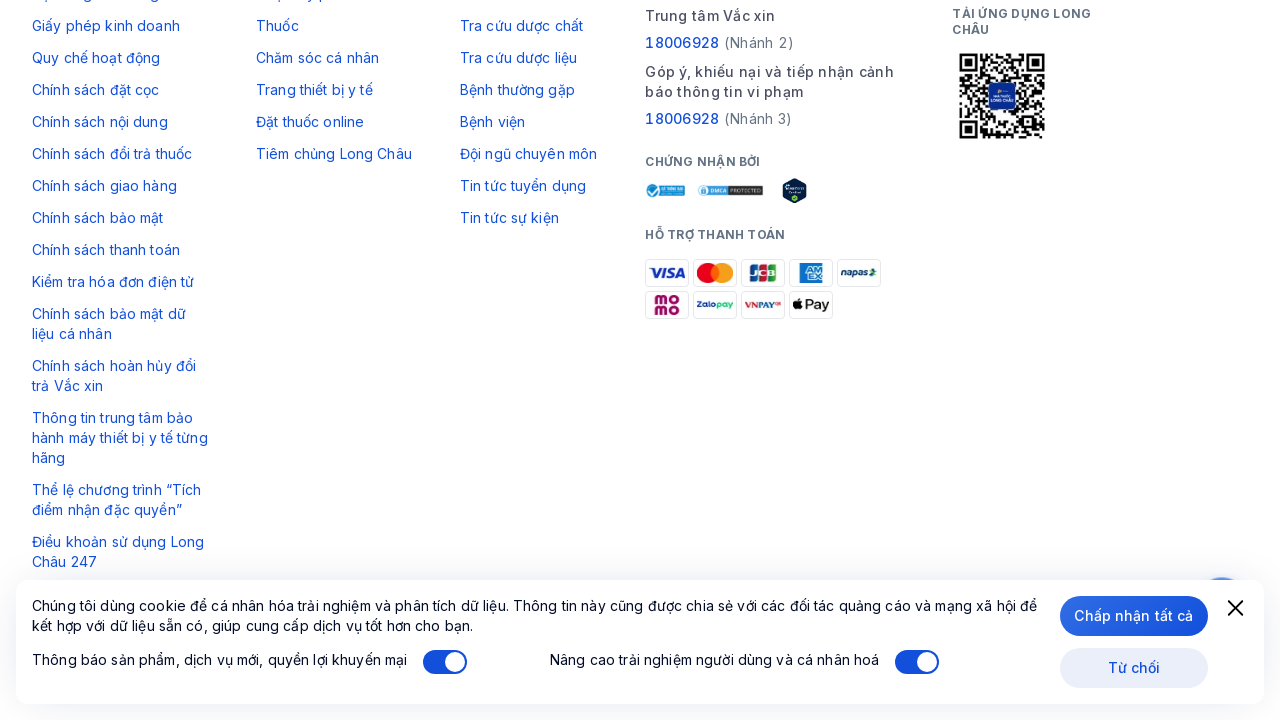

Verified all products loaded by waiting for 'Choose to buy' buttons
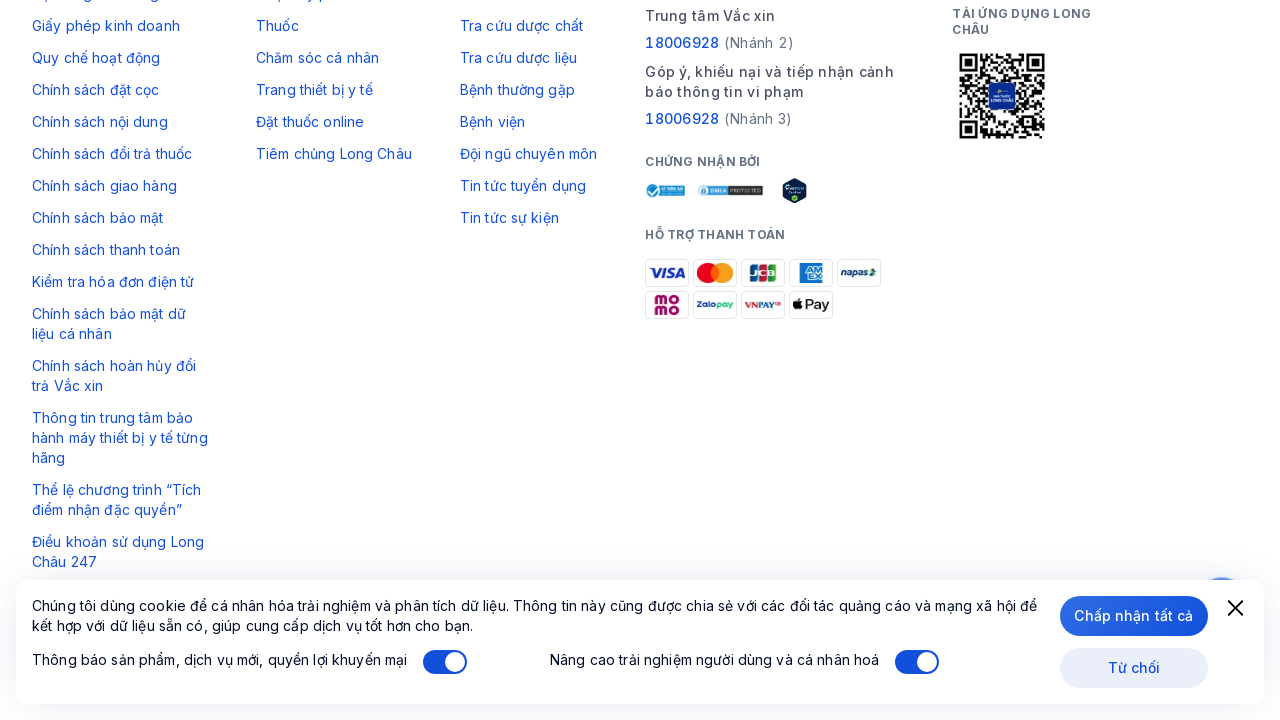

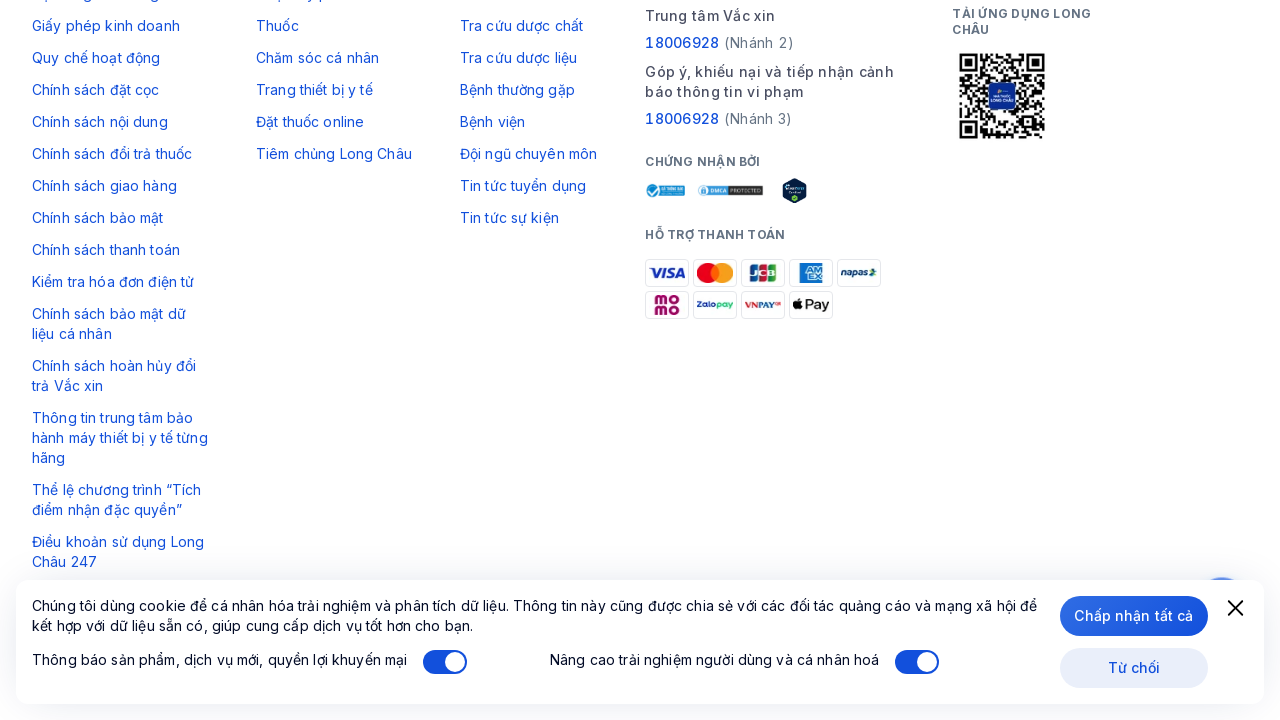